Tests filling out a large form with multiple input fields by entering values into all input elements and then clicking the submit button.

Starting URL: http://suninjuly.github.io/huge_form.html

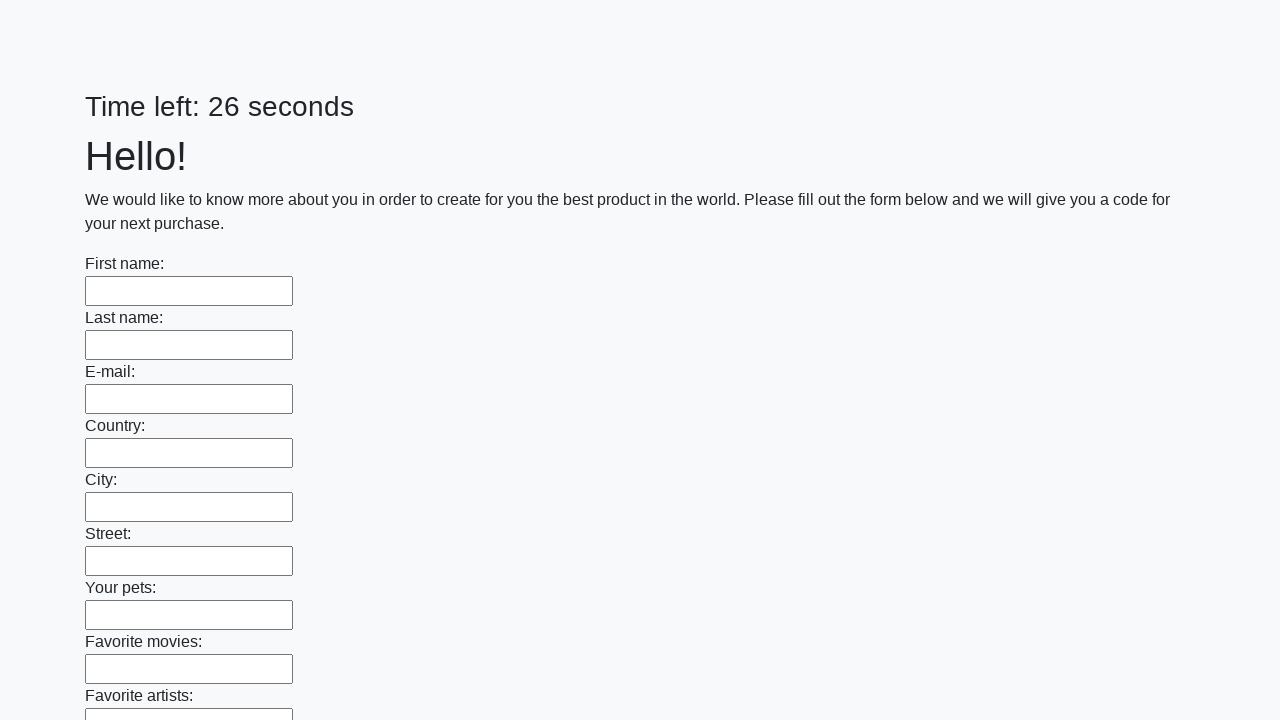

Located all input elements on the huge form
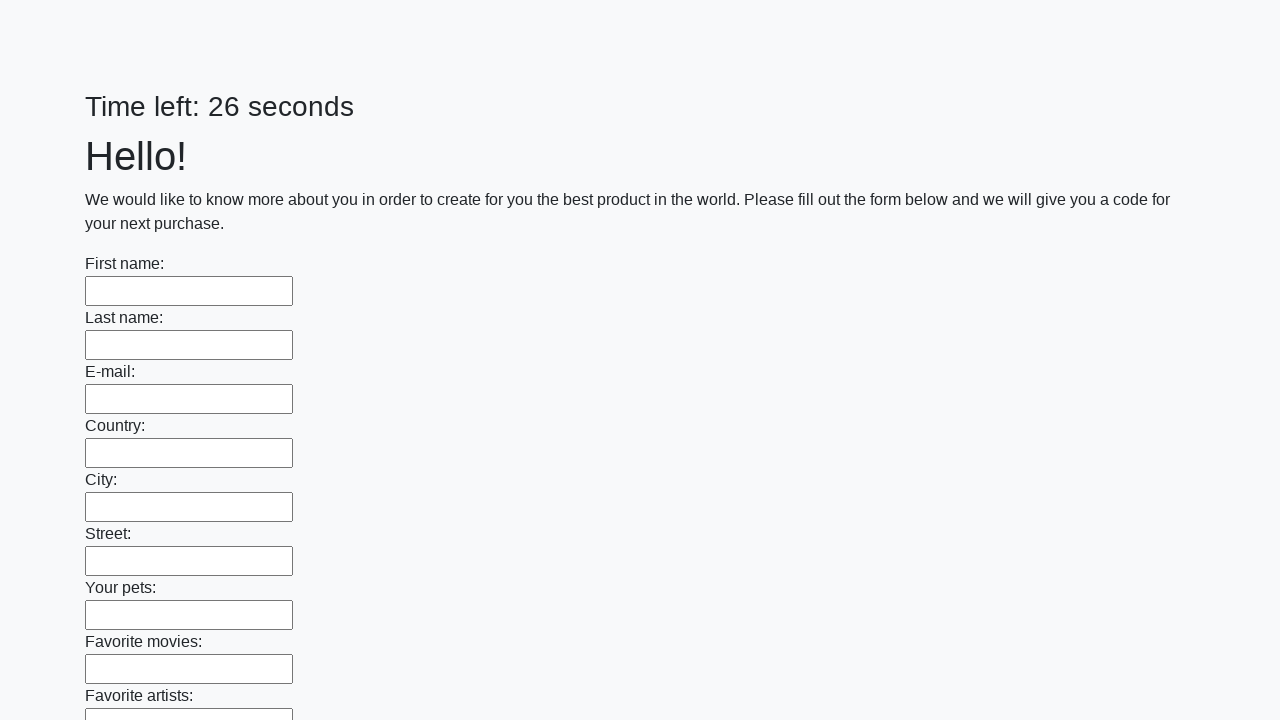

Filled input field 0 with 'Test answer 0' on input >> nth=0
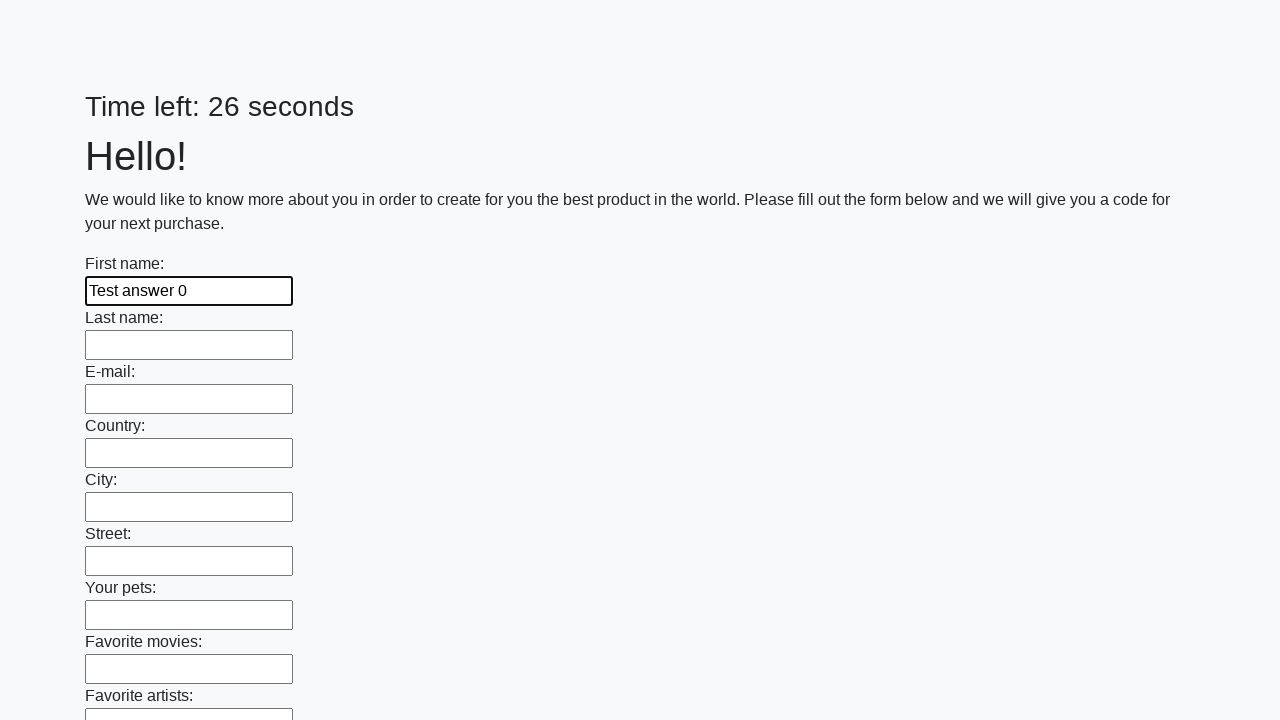

Filled input field 1 with 'Test answer 1' on input >> nth=1
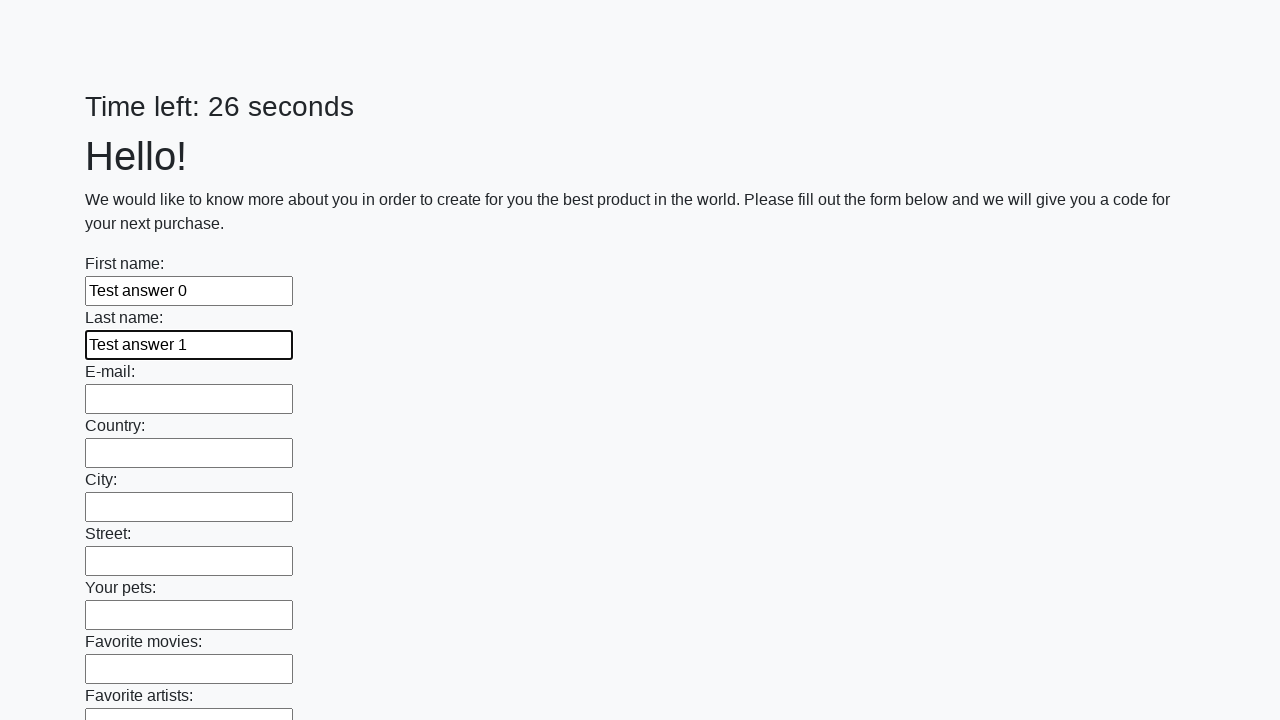

Filled input field 2 with 'Test answer 2' on input >> nth=2
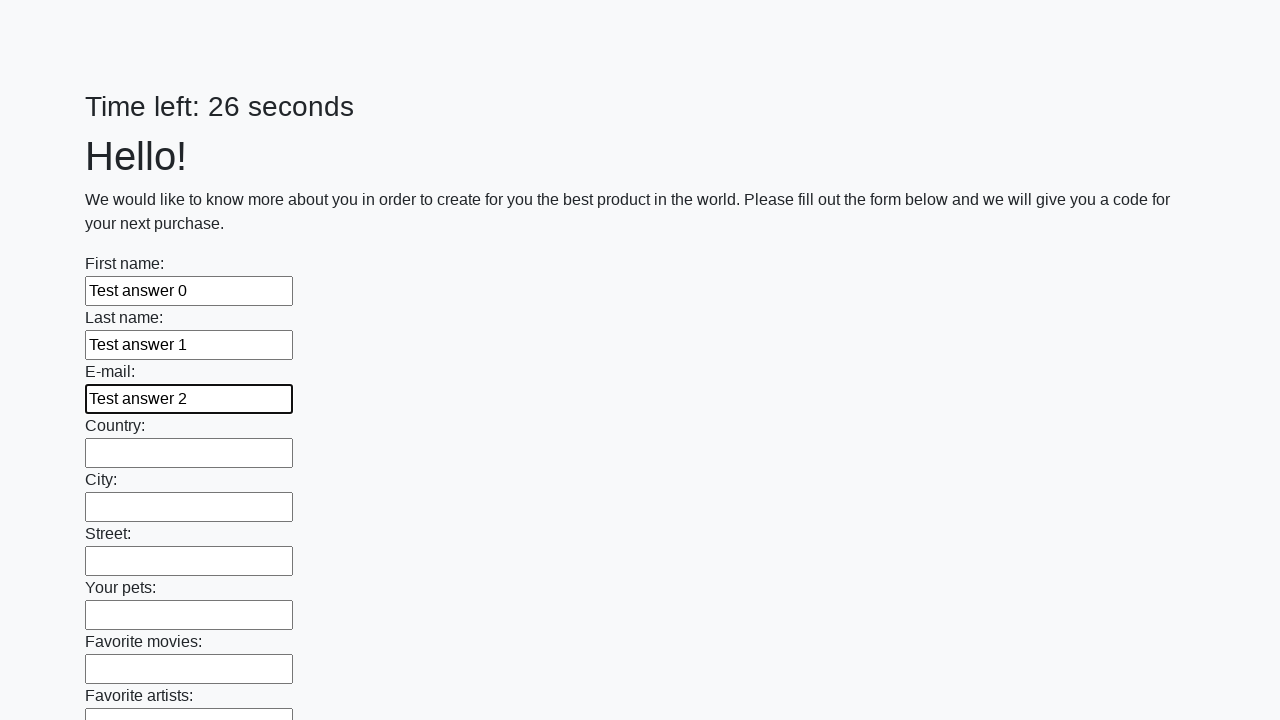

Filled input field 3 with 'Test answer 3' on input >> nth=3
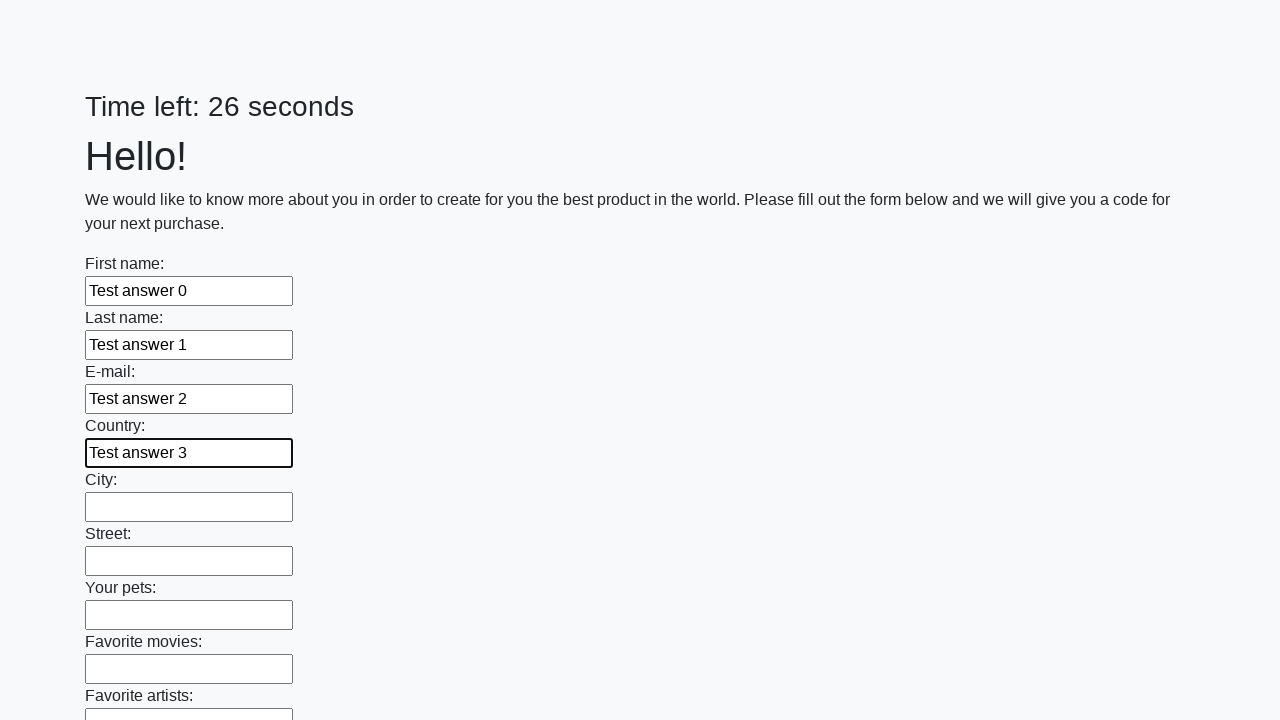

Filled input field 4 with 'Test answer 4' on input >> nth=4
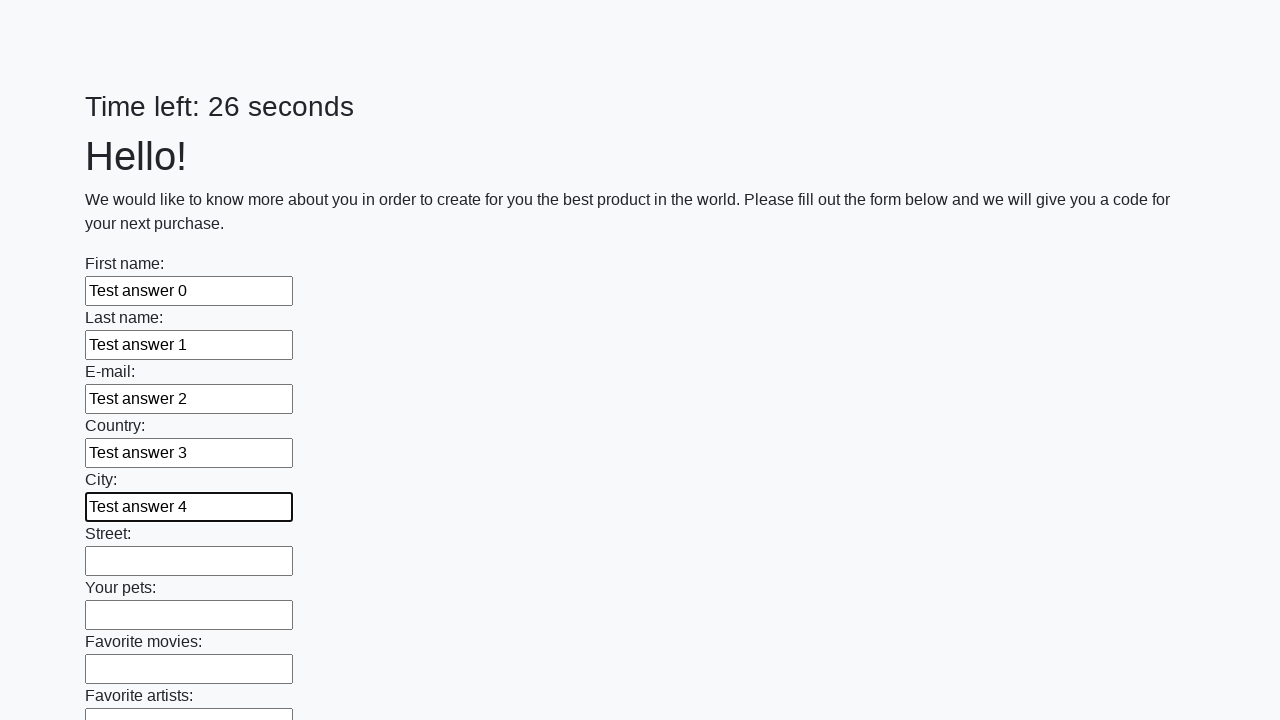

Filled input field 5 with 'Test answer 5' on input >> nth=5
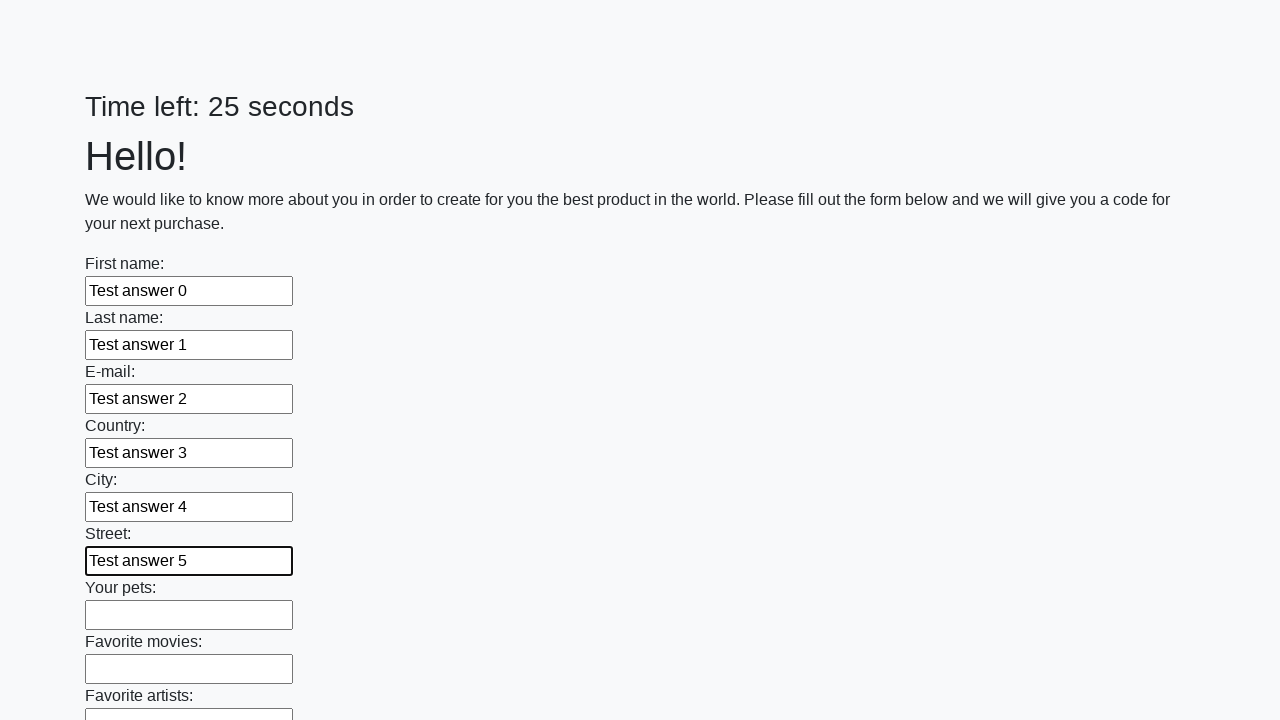

Filled input field 6 with 'Test answer 6' on input >> nth=6
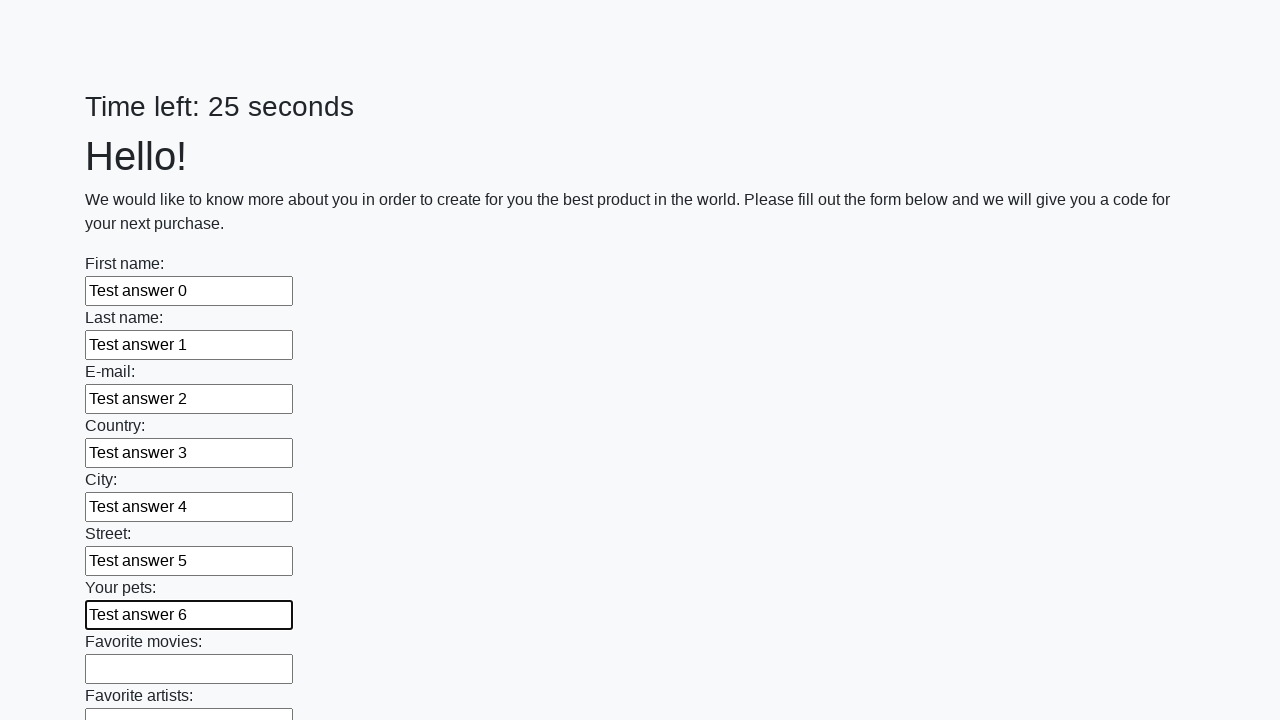

Filled input field 7 with 'Test answer 7' on input >> nth=7
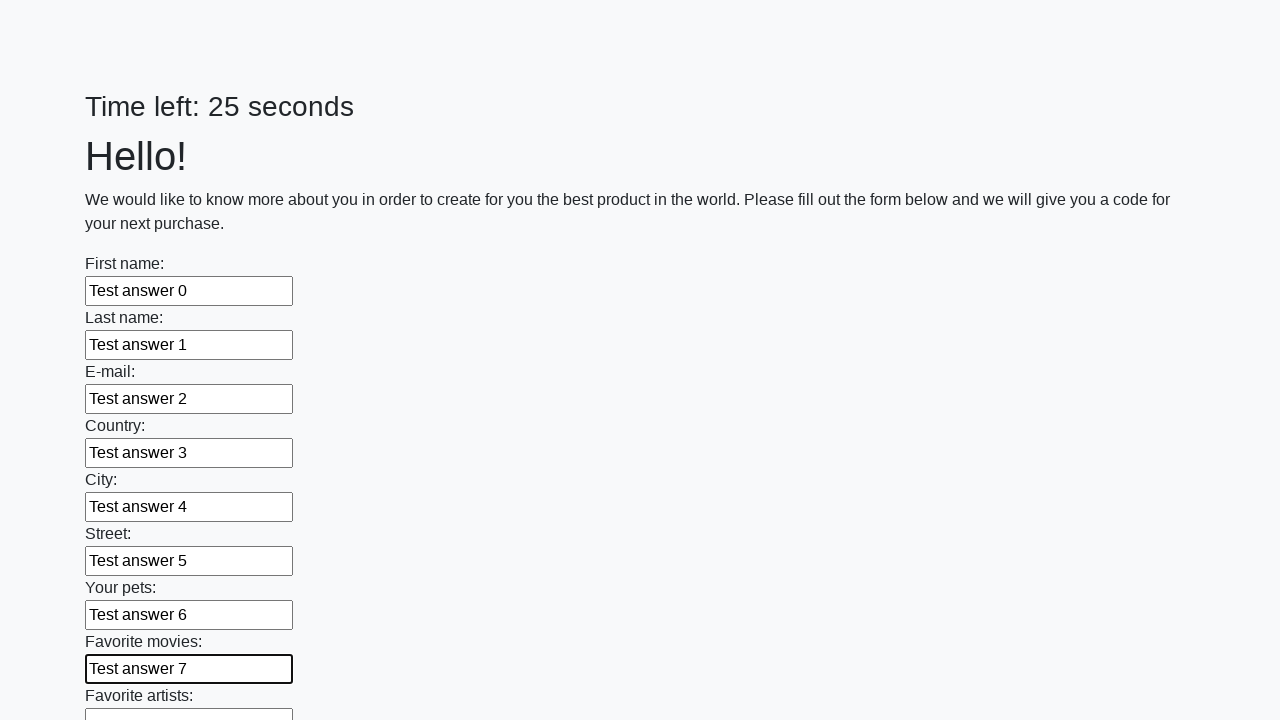

Filled input field 8 with 'Test answer 8' on input >> nth=8
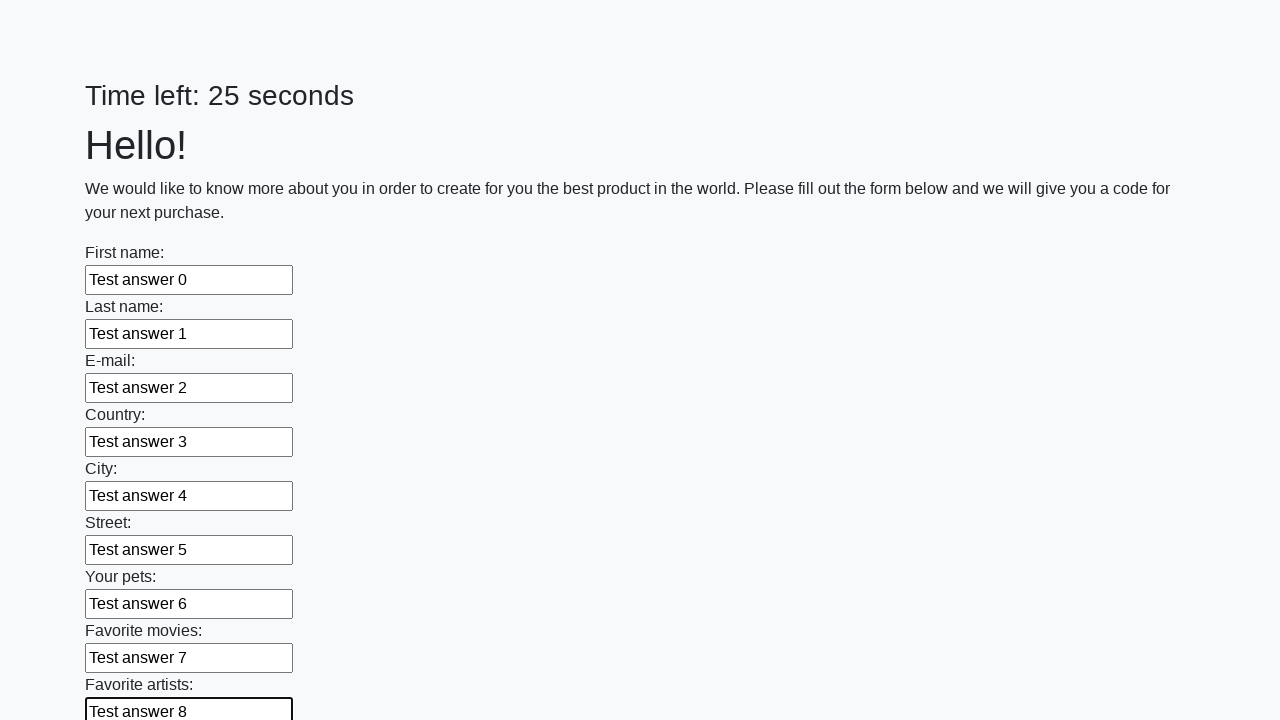

Filled input field 9 with 'Test answer 9' on input >> nth=9
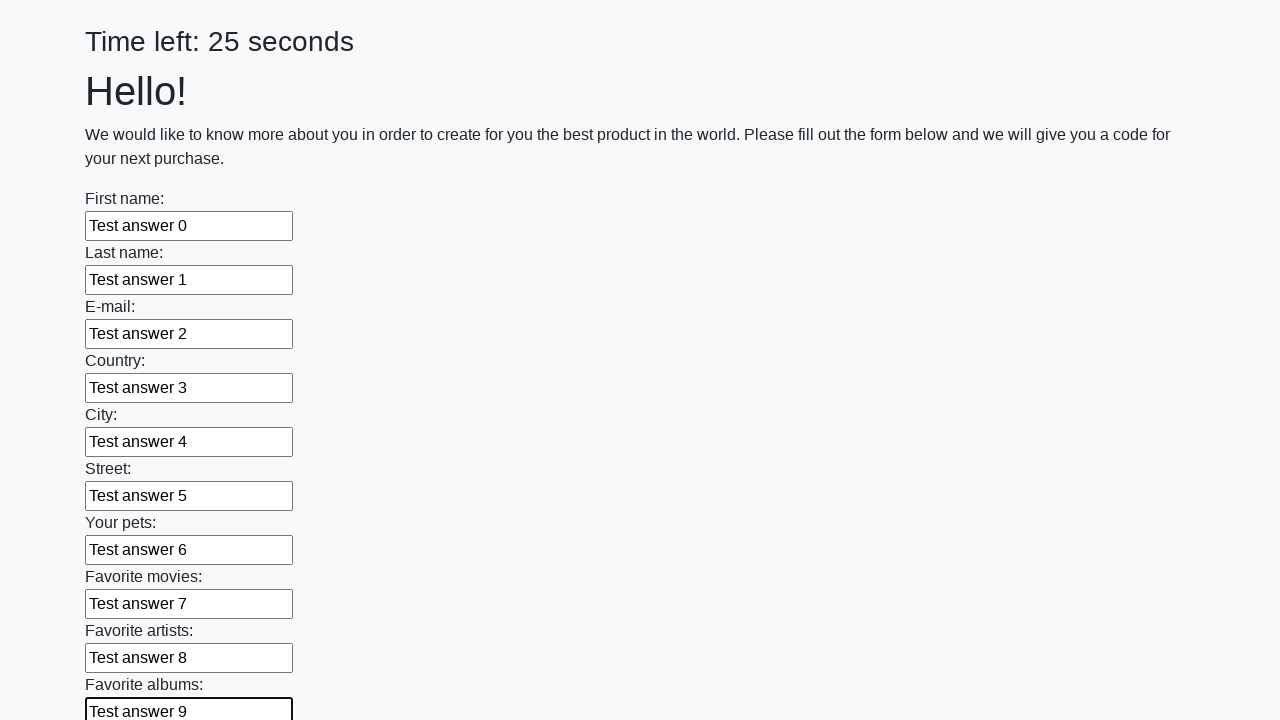

Filled input field 10 with 'Test answer 10' on input >> nth=10
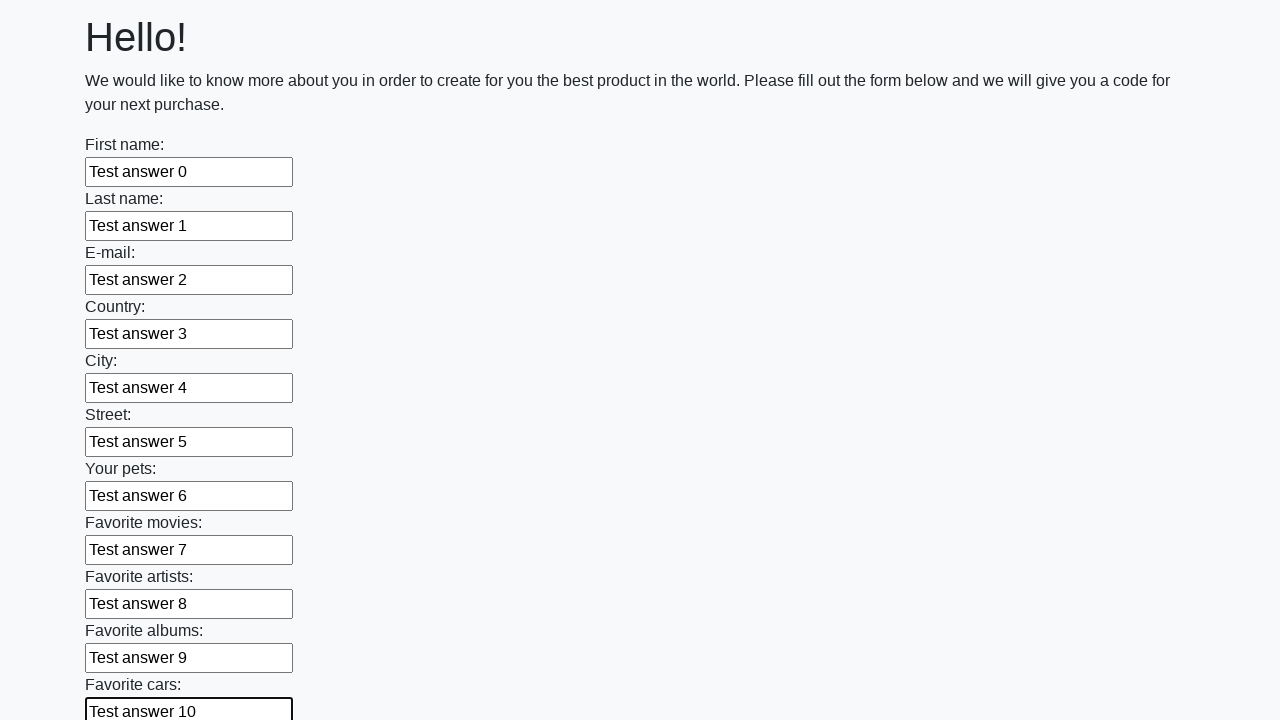

Filled input field 11 with 'Test answer 11' on input >> nth=11
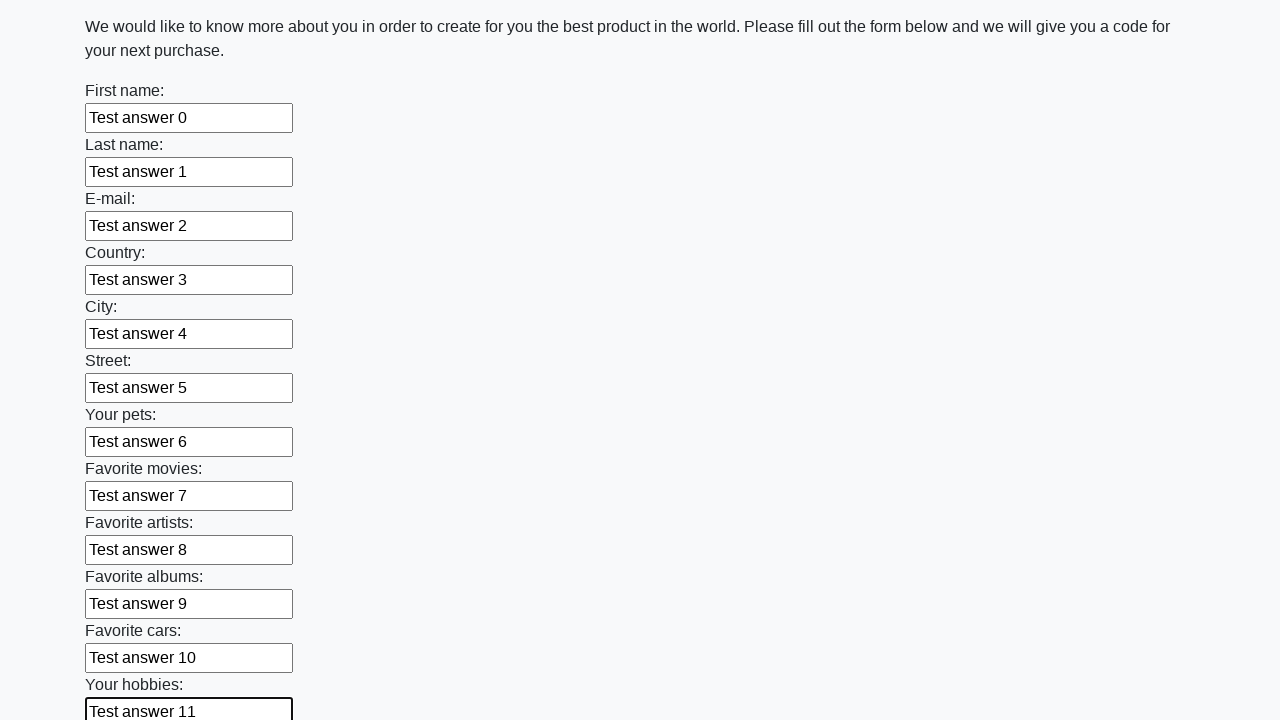

Filled input field 12 with 'Test answer 12' on input >> nth=12
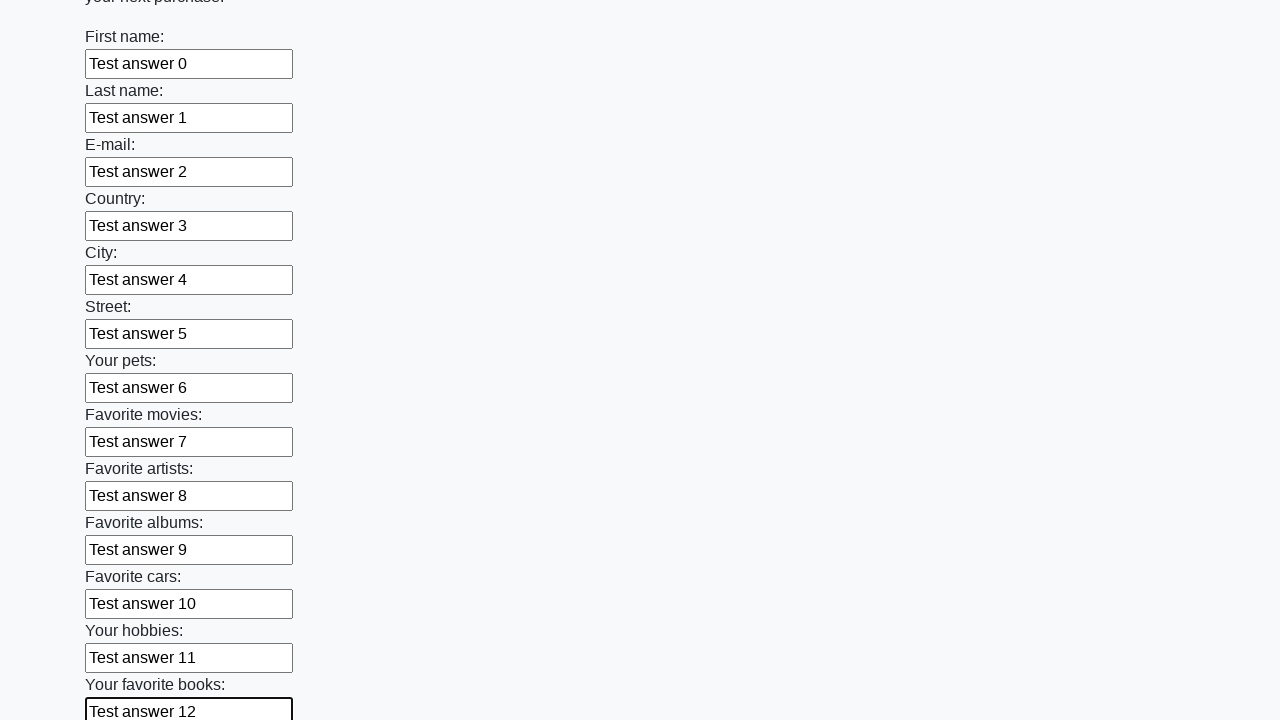

Filled input field 13 with 'Test answer 13' on input >> nth=13
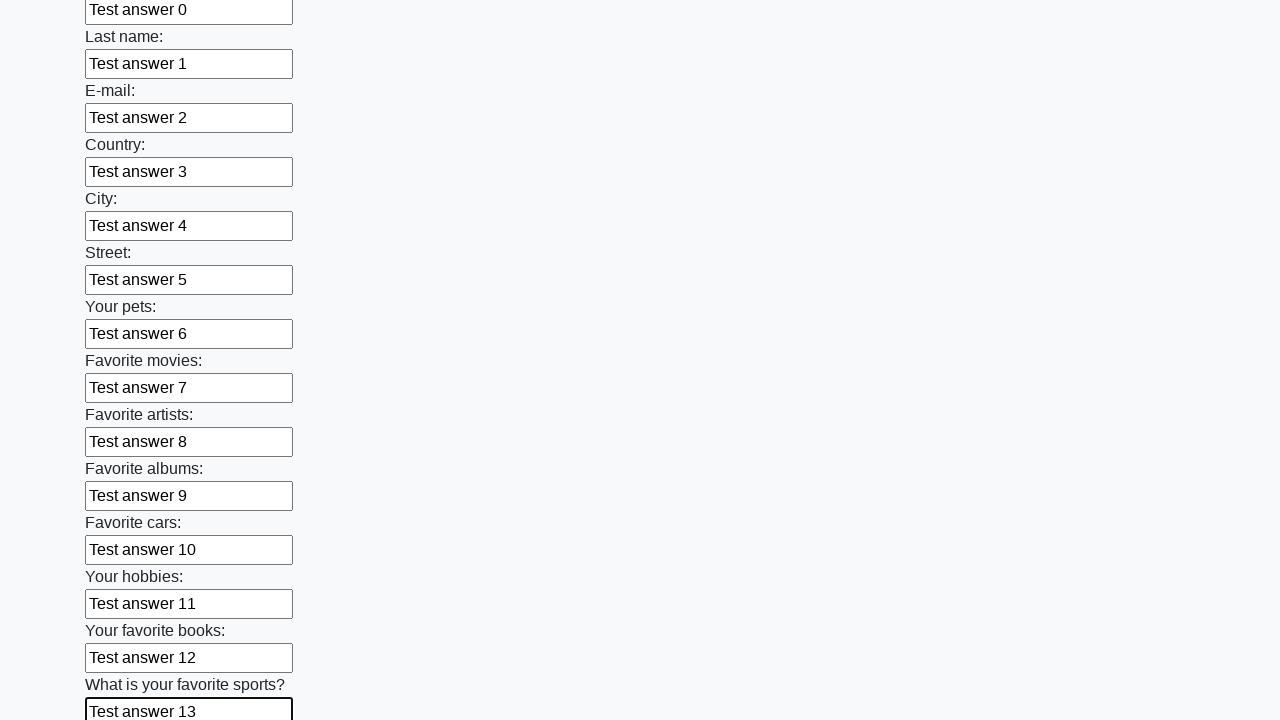

Filled input field 14 with 'Test answer 14' on input >> nth=14
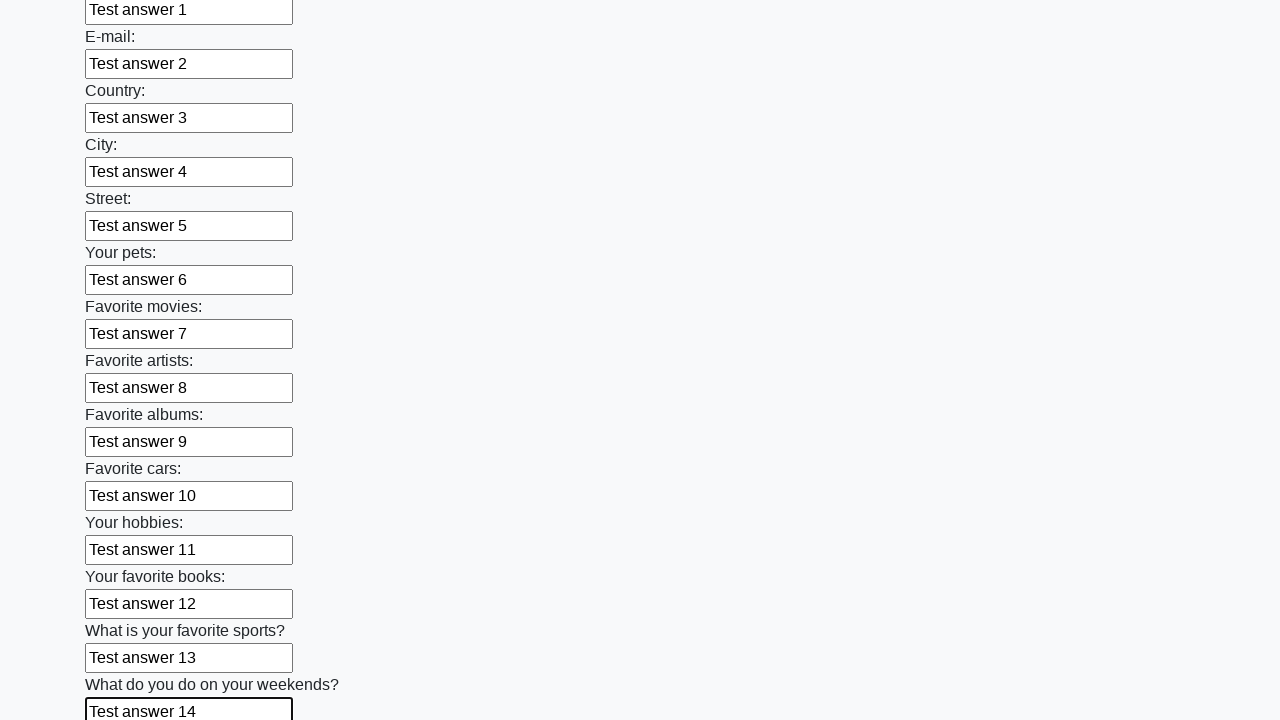

Filled input field 15 with 'Test answer 15' on input >> nth=15
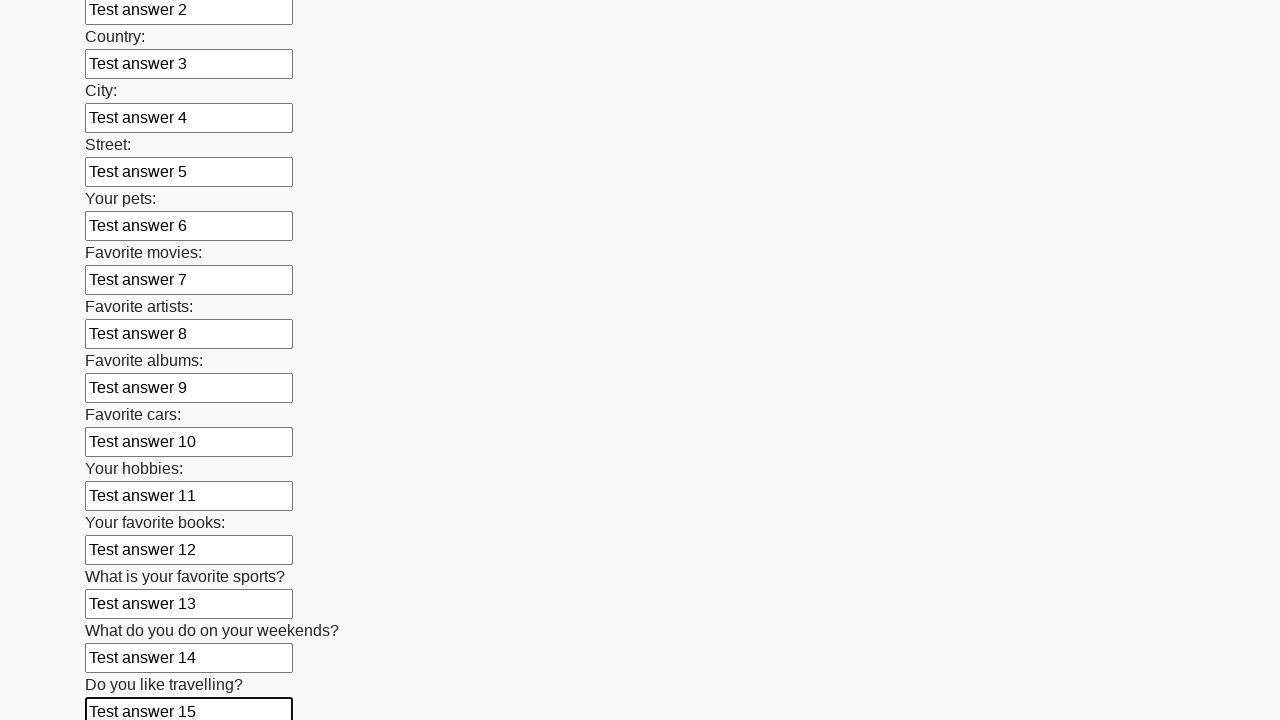

Filled input field 16 with 'Test answer 16' on input >> nth=16
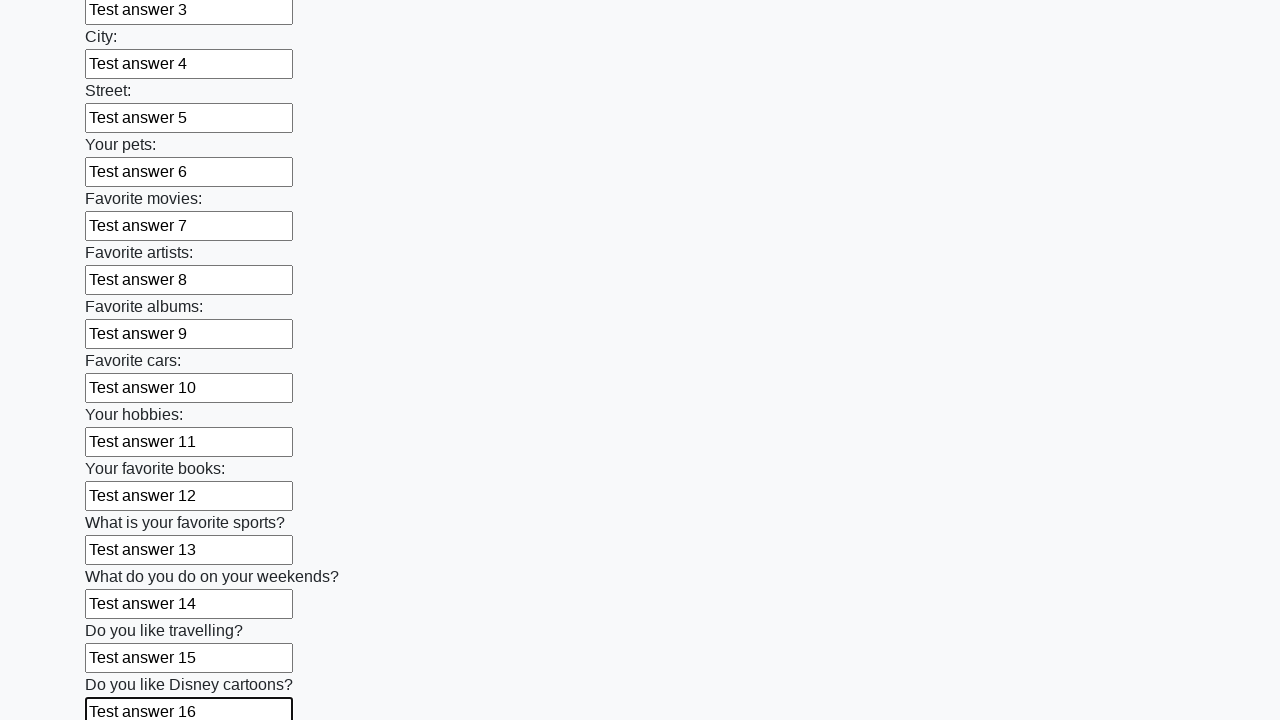

Filled input field 17 with 'Test answer 17' on input >> nth=17
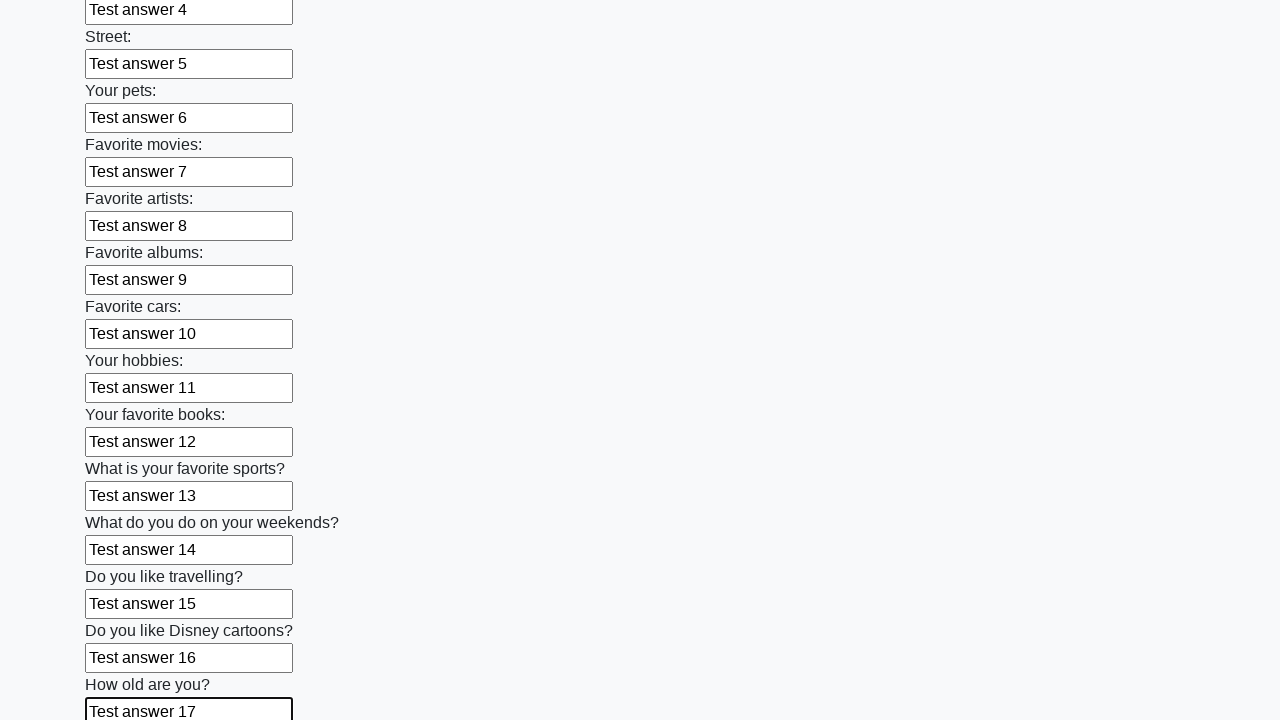

Filled input field 18 with 'Test answer 18' on input >> nth=18
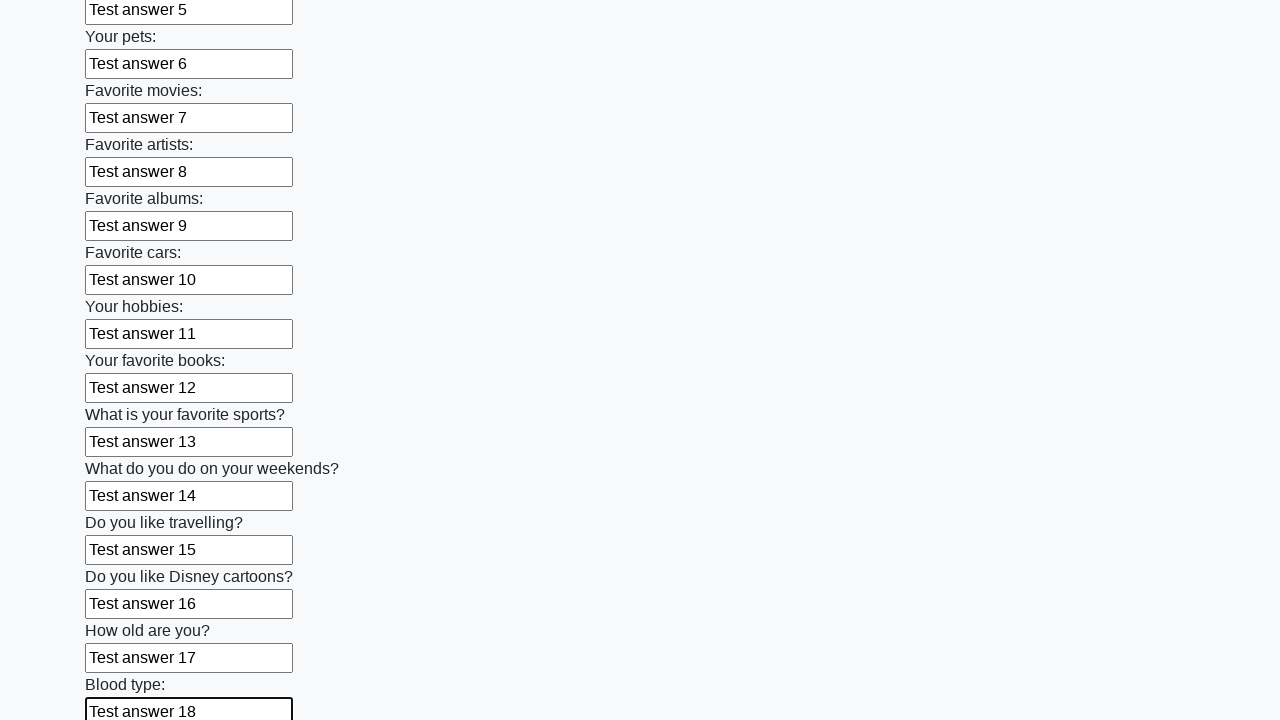

Filled input field 19 with 'Test answer 19' on input >> nth=19
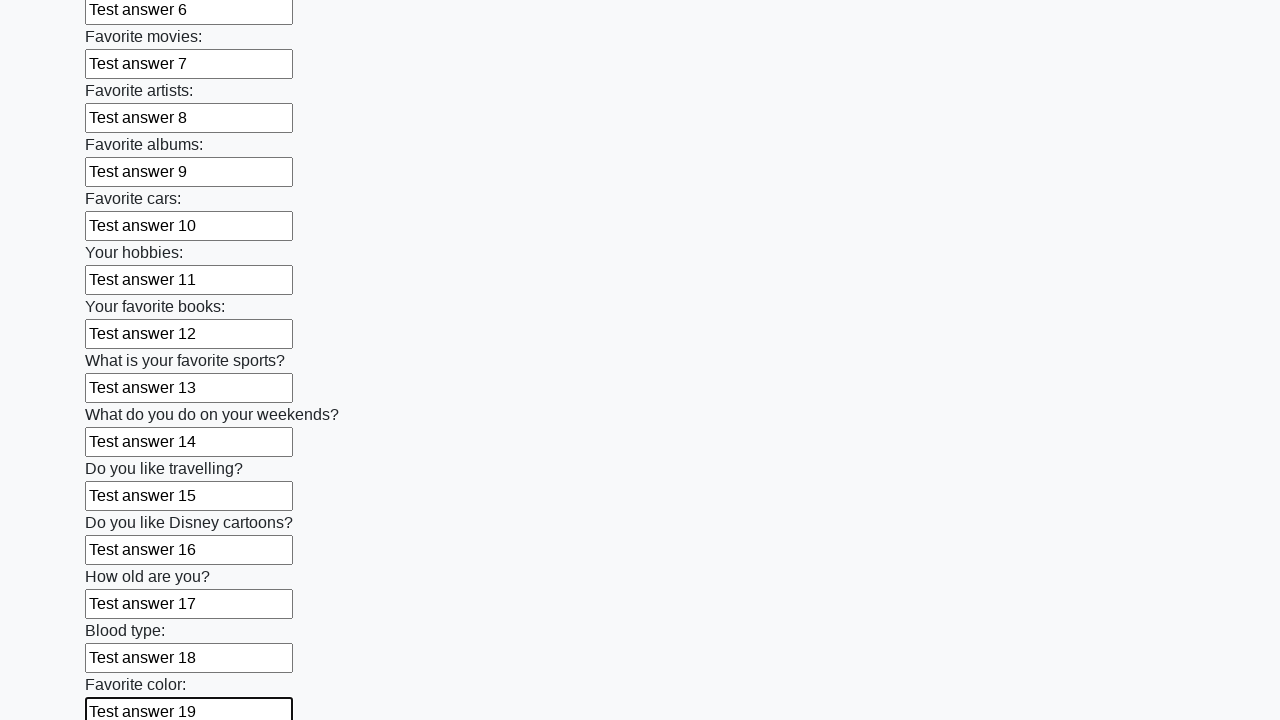

Filled input field 20 with 'Test answer 20' on input >> nth=20
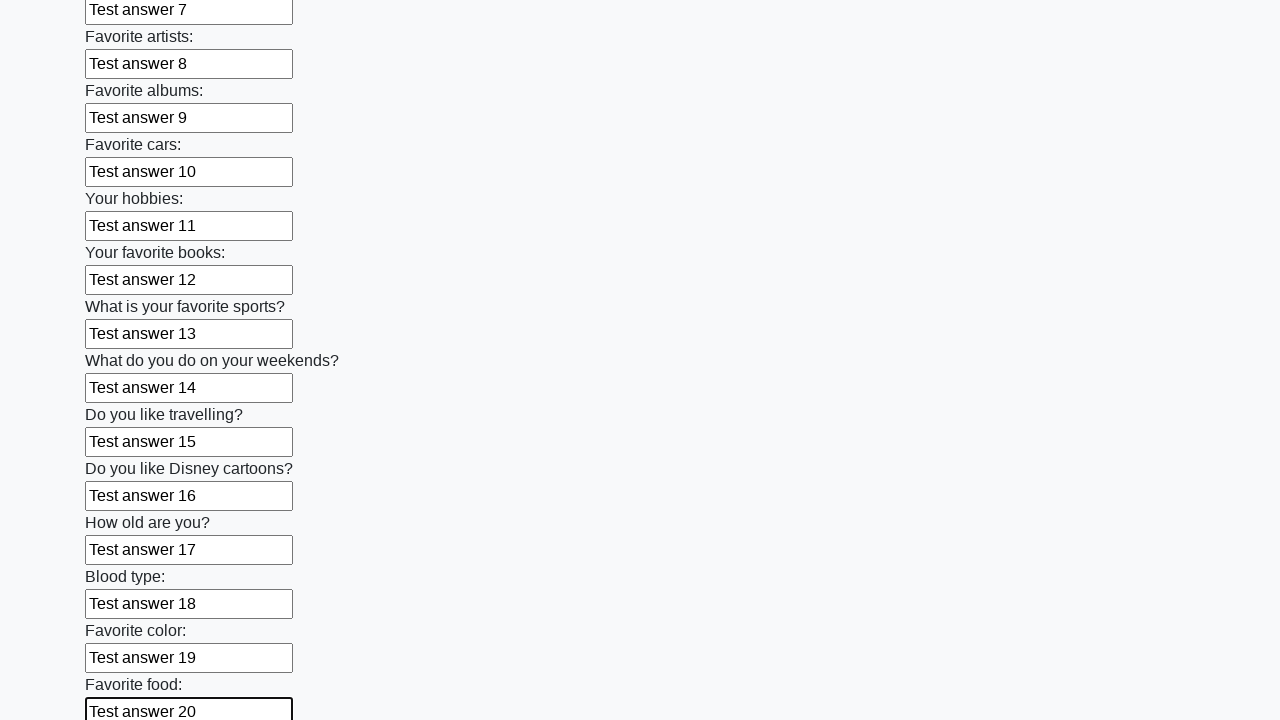

Filled input field 21 with 'Test answer 21' on input >> nth=21
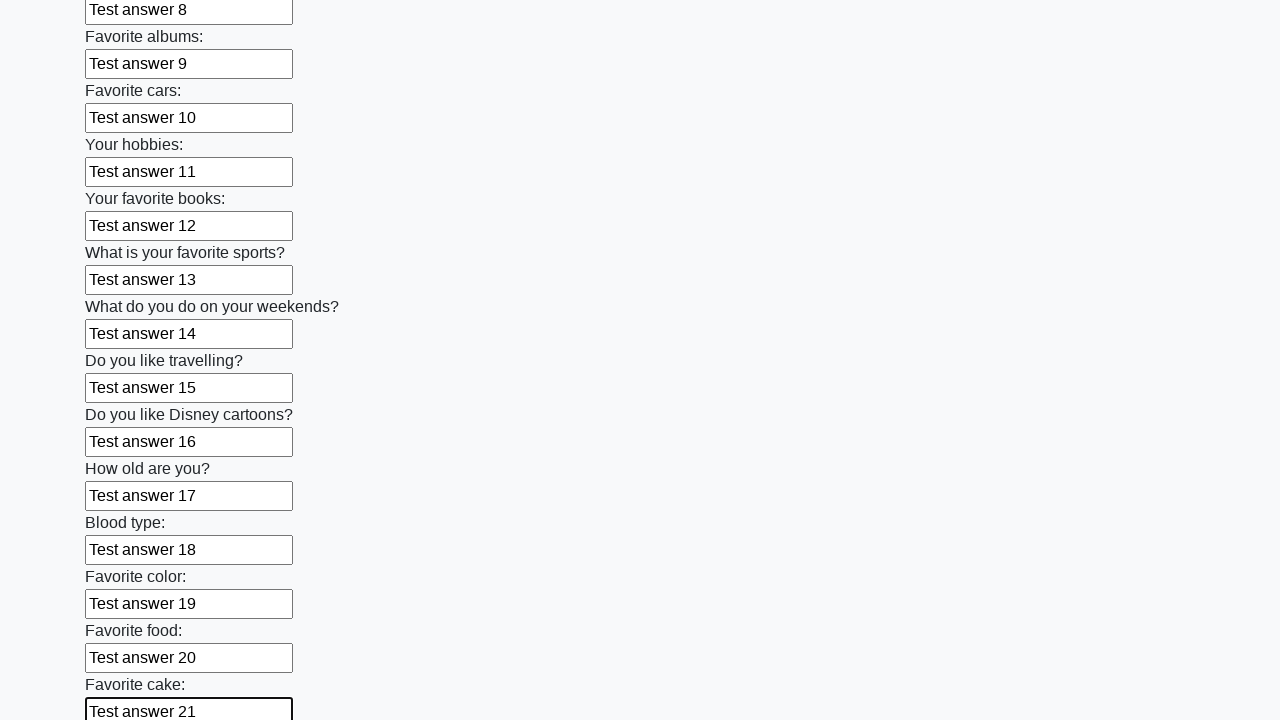

Filled input field 22 with 'Test answer 22' on input >> nth=22
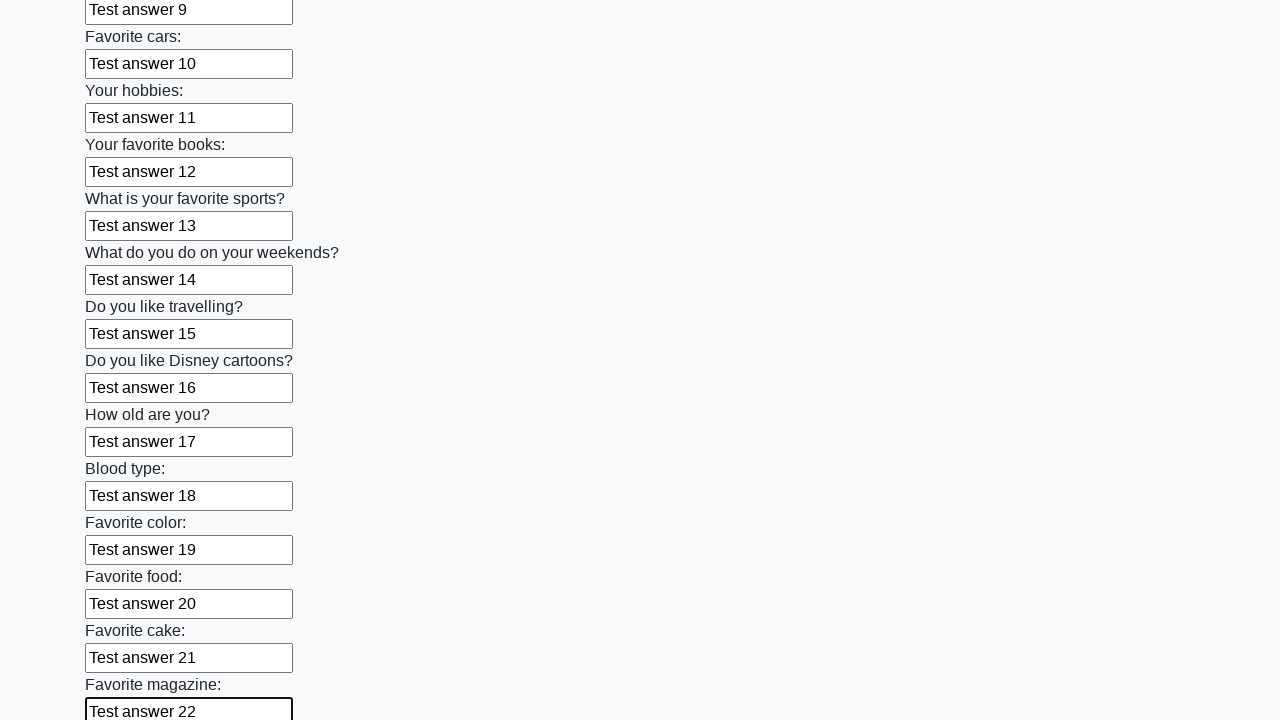

Filled input field 23 with 'Test answer 23' on input >> nth=23
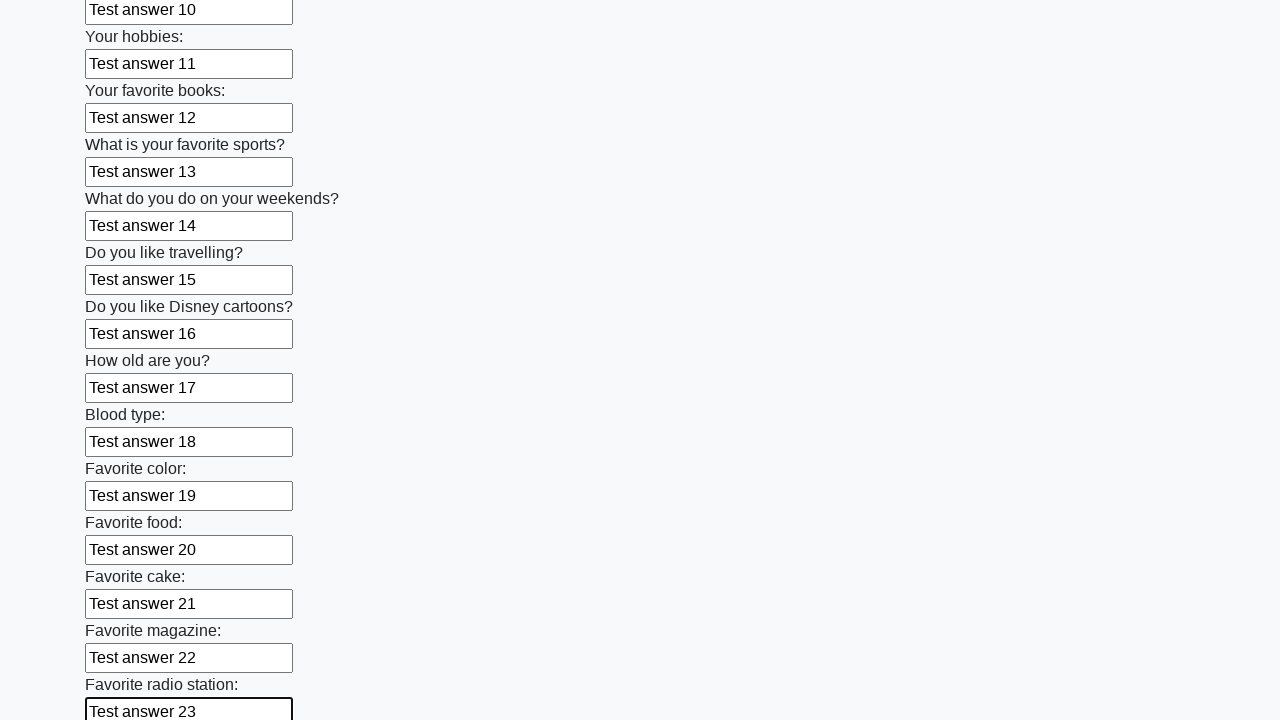

Filled input field 24 with 'Test answer 24' on input >> nth=24
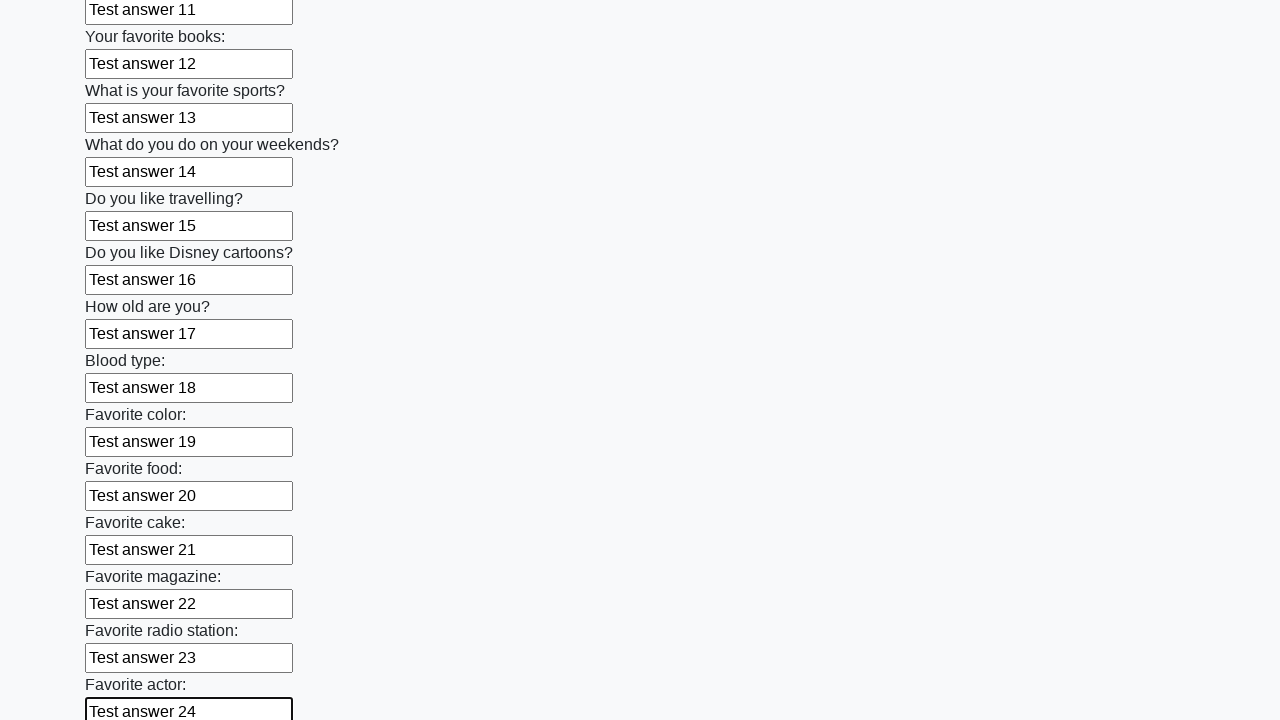

Filled input field 25 with 'Test answer 25' on input >> nth=25
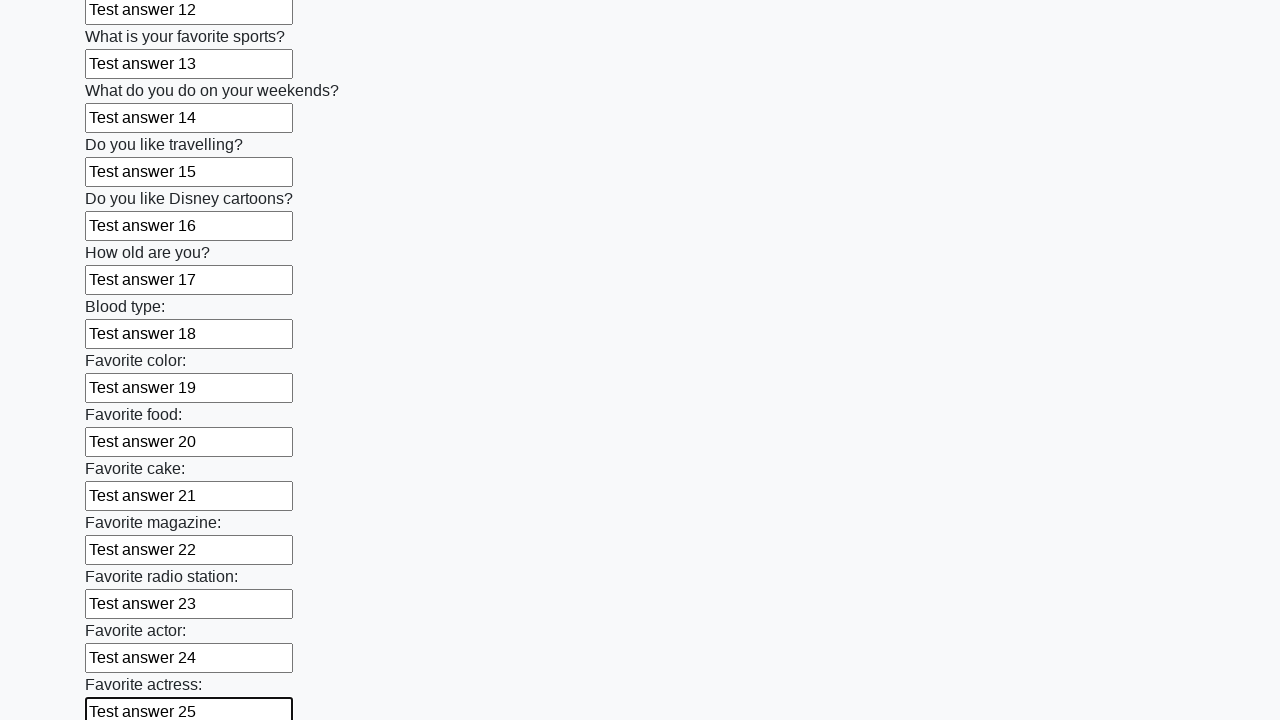

Filled input field 26 with 'Test answer 26' on input >> nth=26
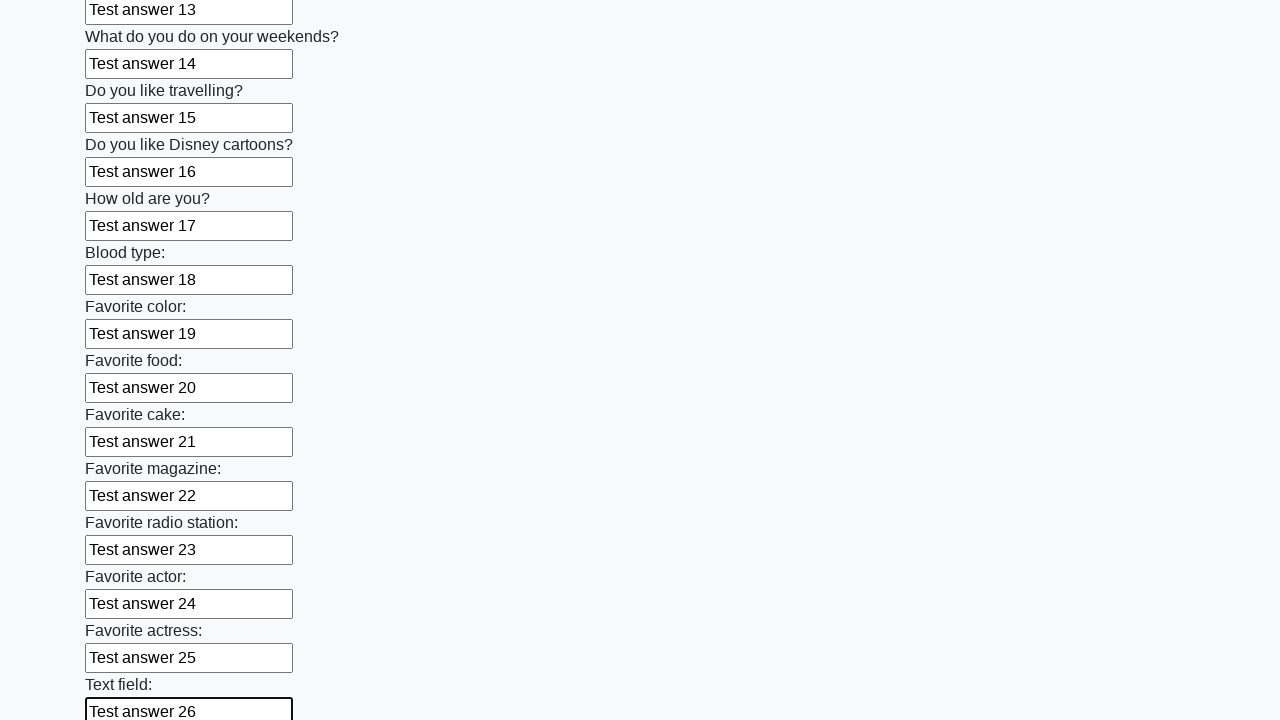

Filled input field 27 with 'Test answer 27' on input >> nth=27
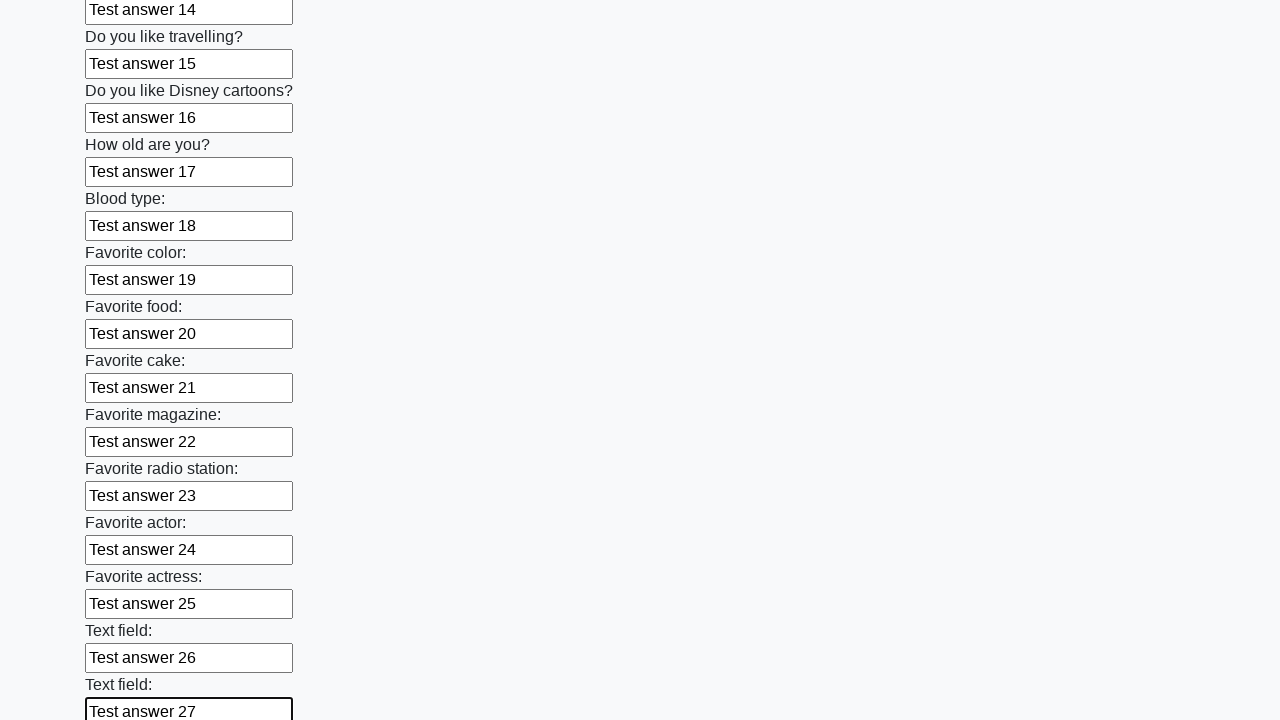

Filled input field 28 with 'Test answer 28' on input >> nth=28
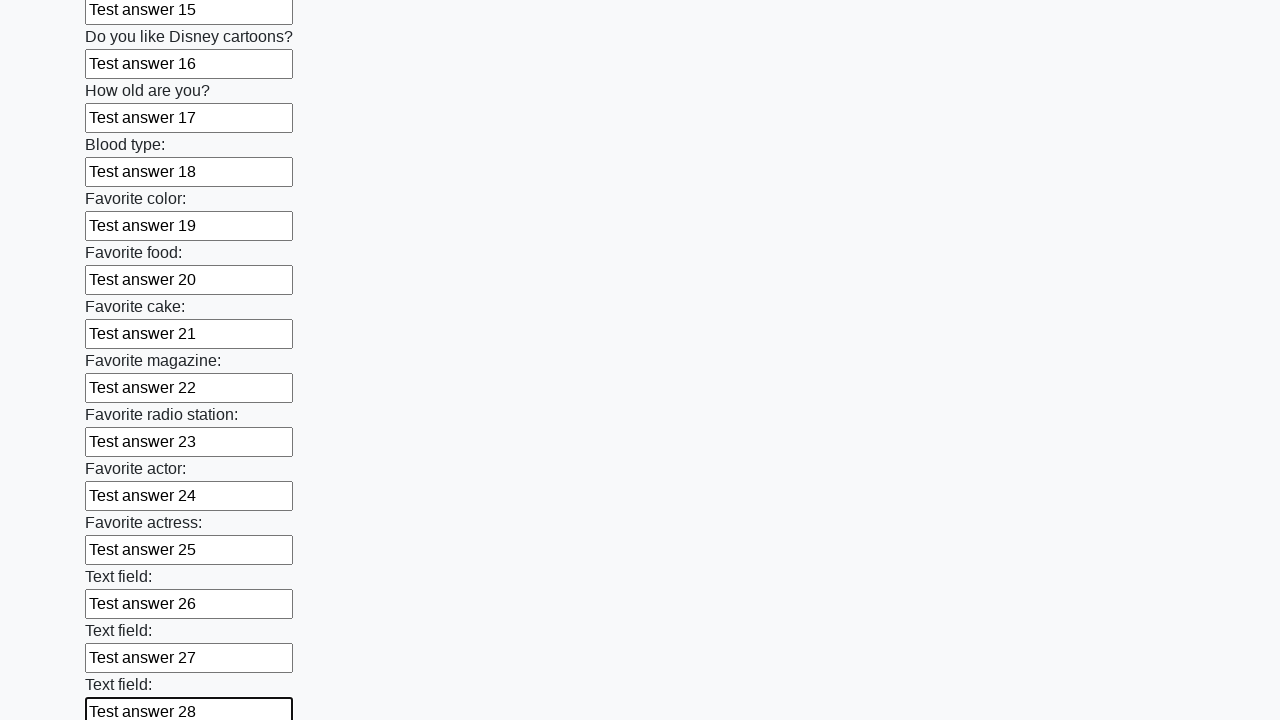

Filled input field 29 with 'Test answer 29' on input >> nth=29
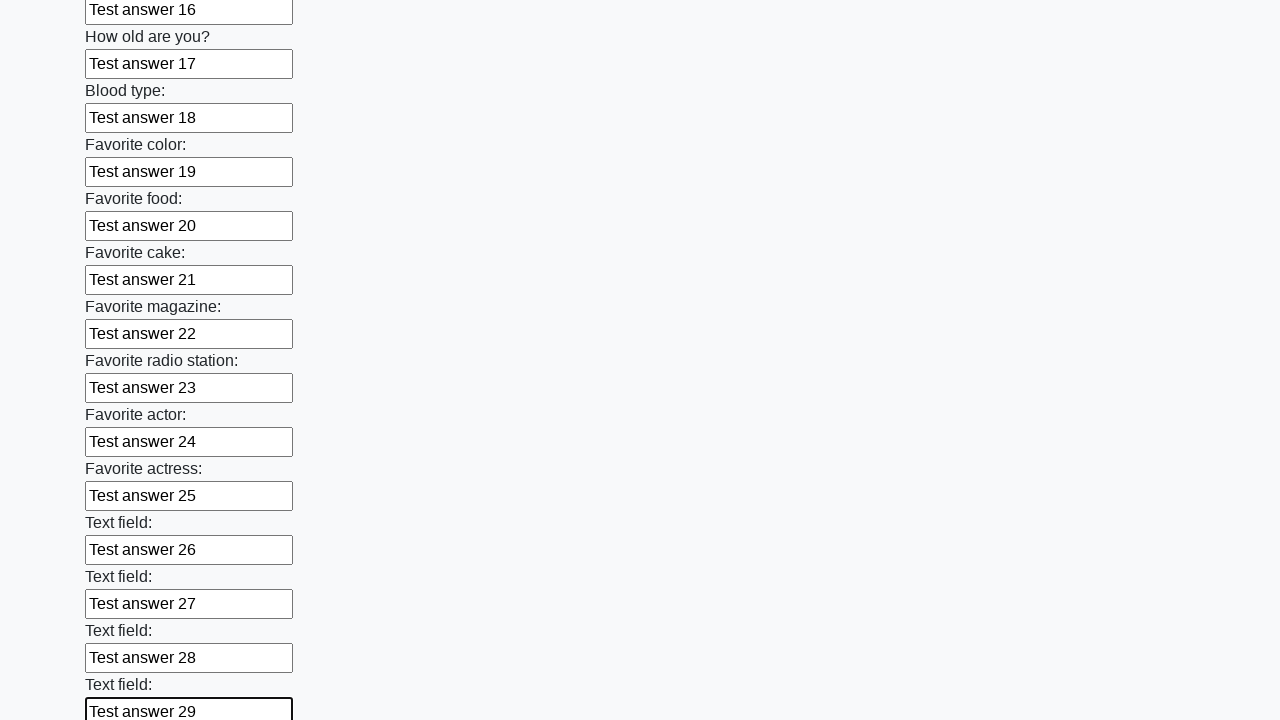

Filled input field 30 with 'Test answer 30' on input >> nth=30
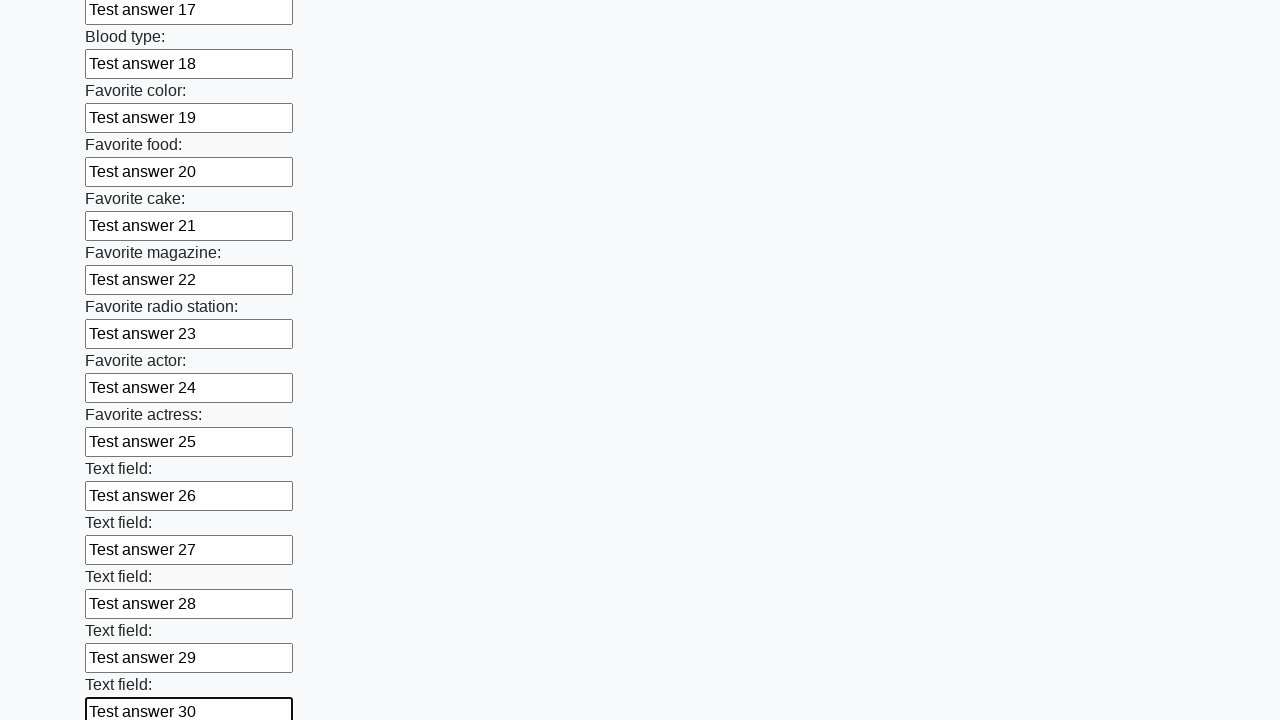

Filled input field 31 with 'Test answer 31' on input >> nth=31
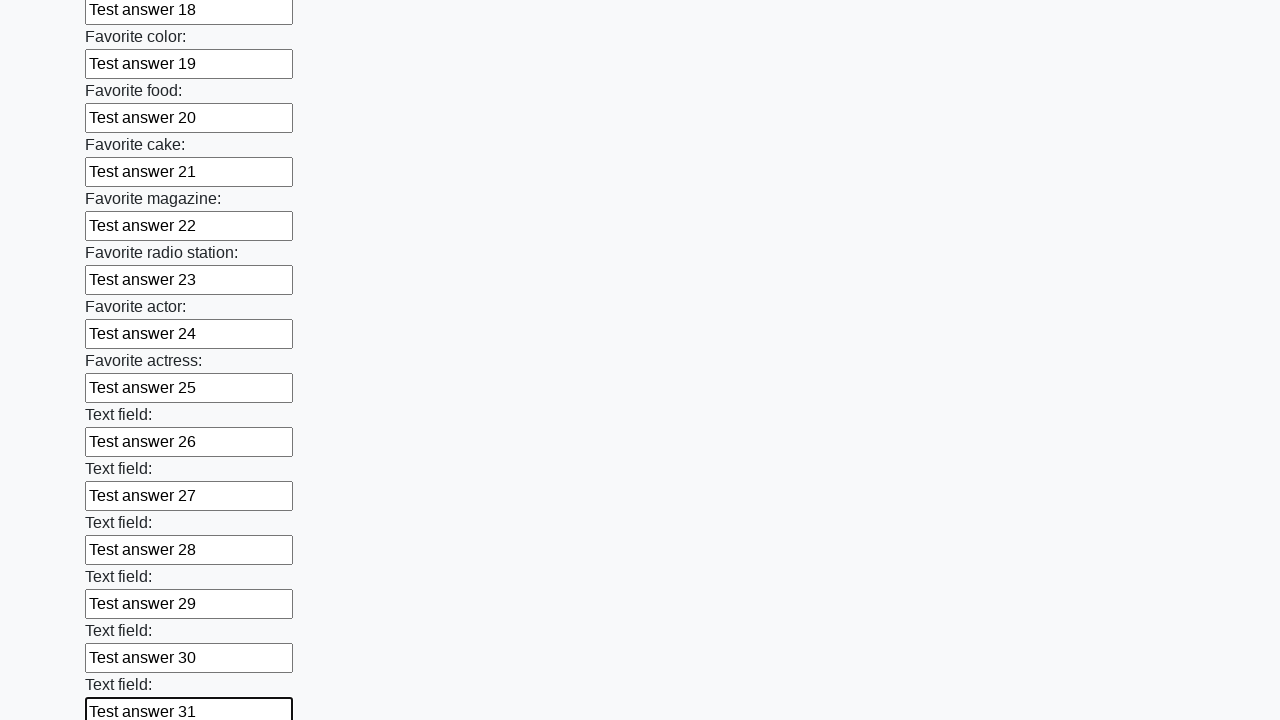

Filled input field 32 with 'Test answer 32' on input >> nth=32
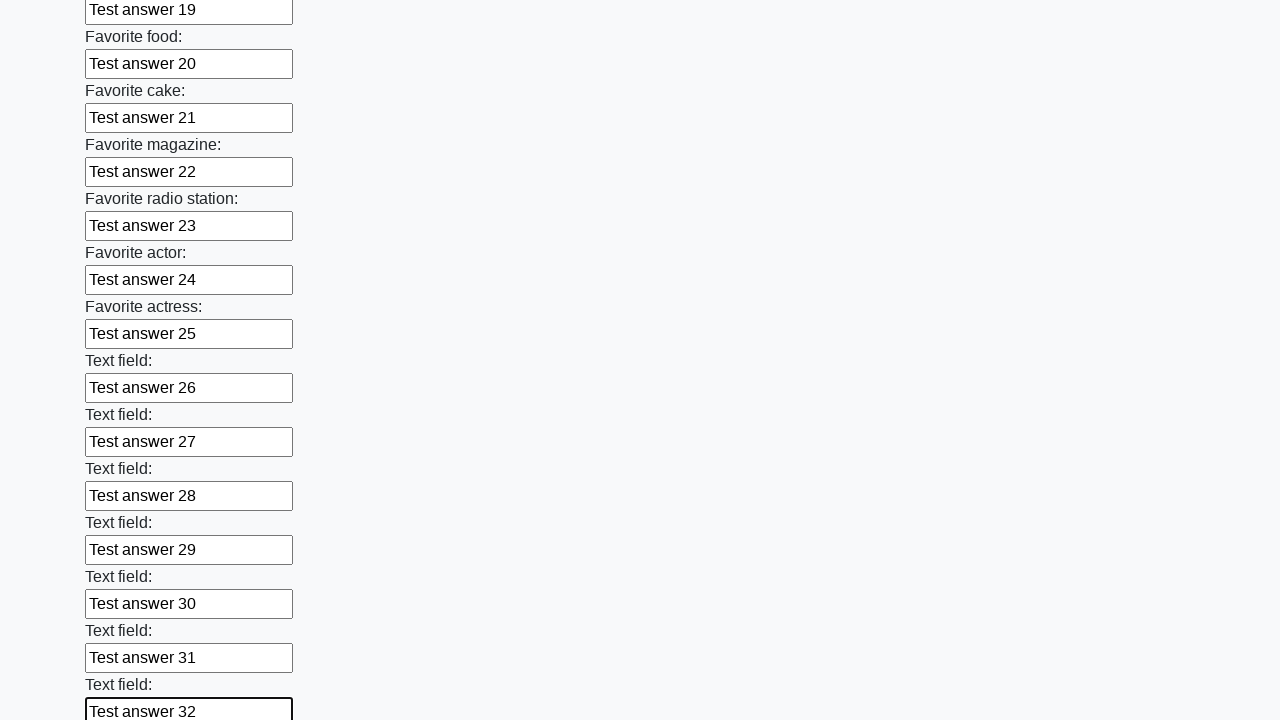

Filled input field 33 with 'Test answer 33' on input >> nth=33
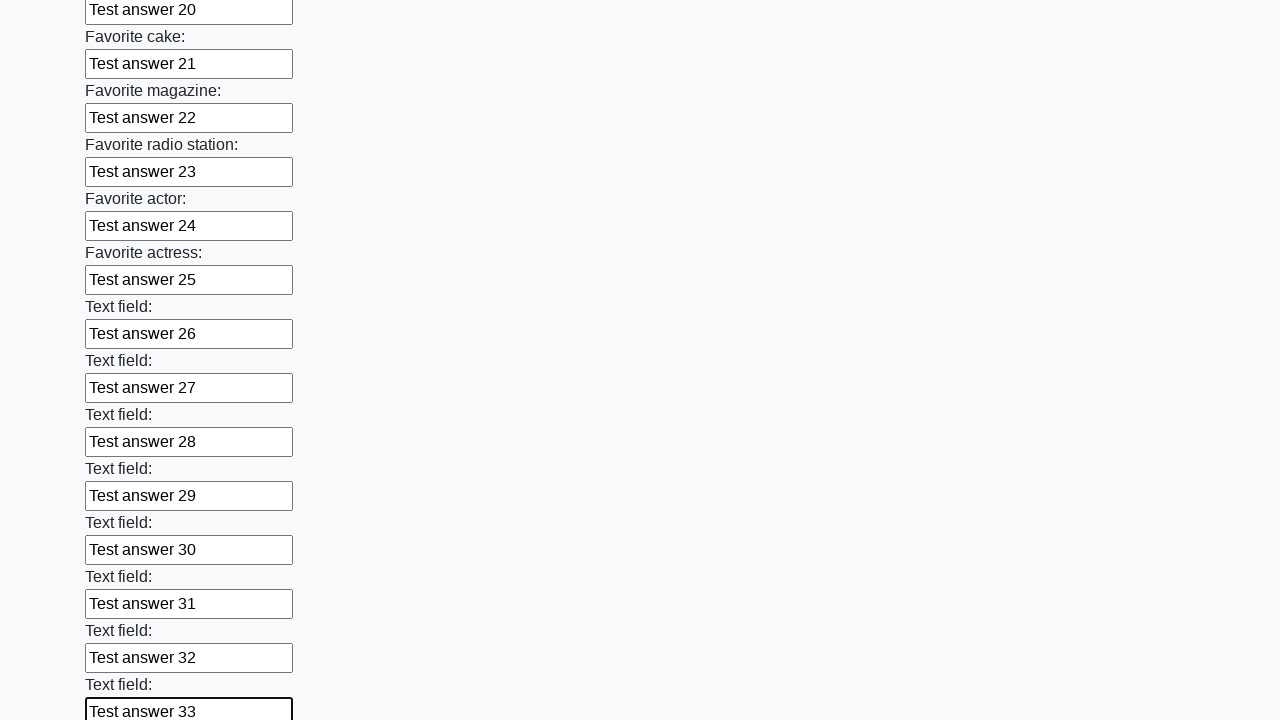

Filled input field 34 with 'Test answer 34' on input >> nth=34
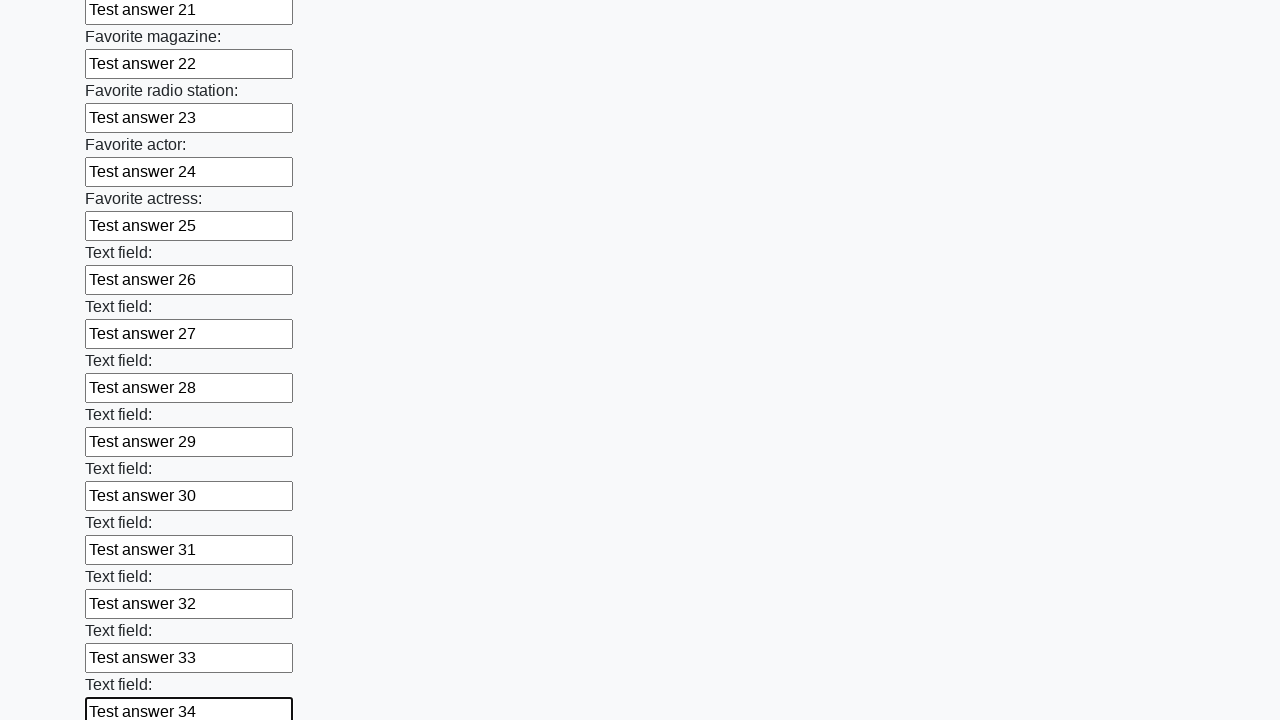

Filled input field 35 with 'Test answer 35' on input >> nth=35
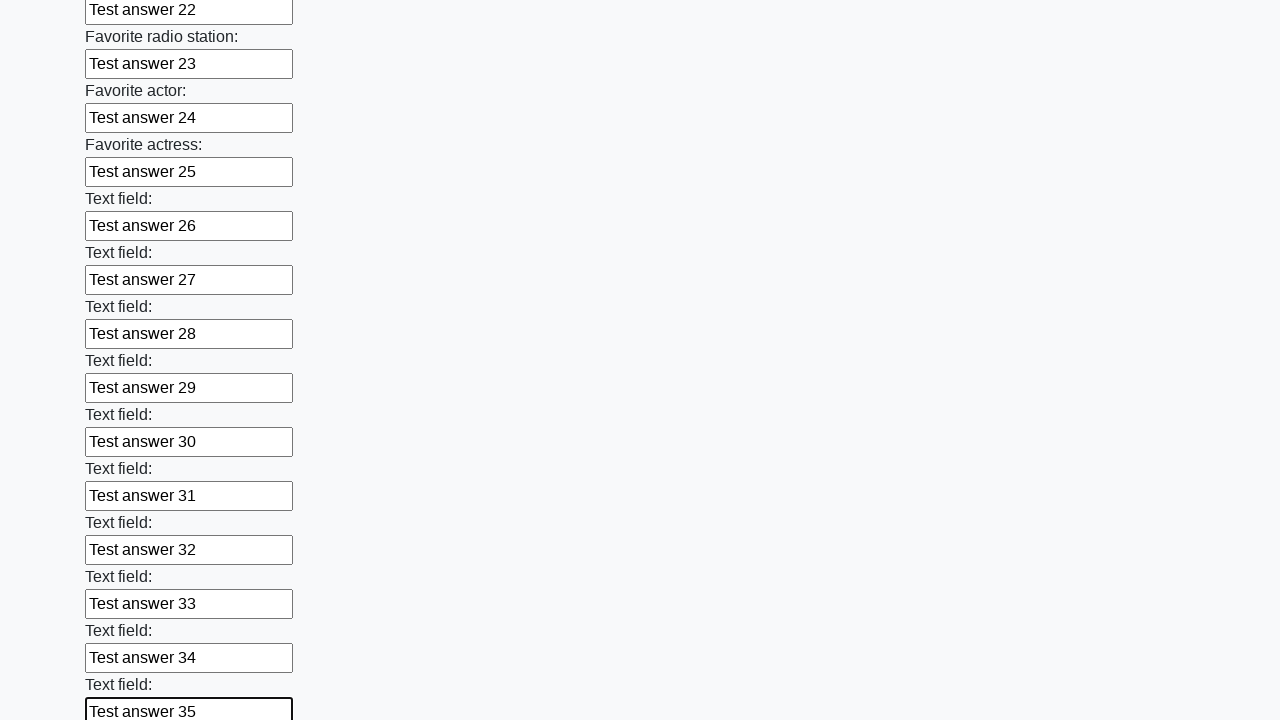

Filled input field 36 with 'Test answer 36' on input >> nth=36
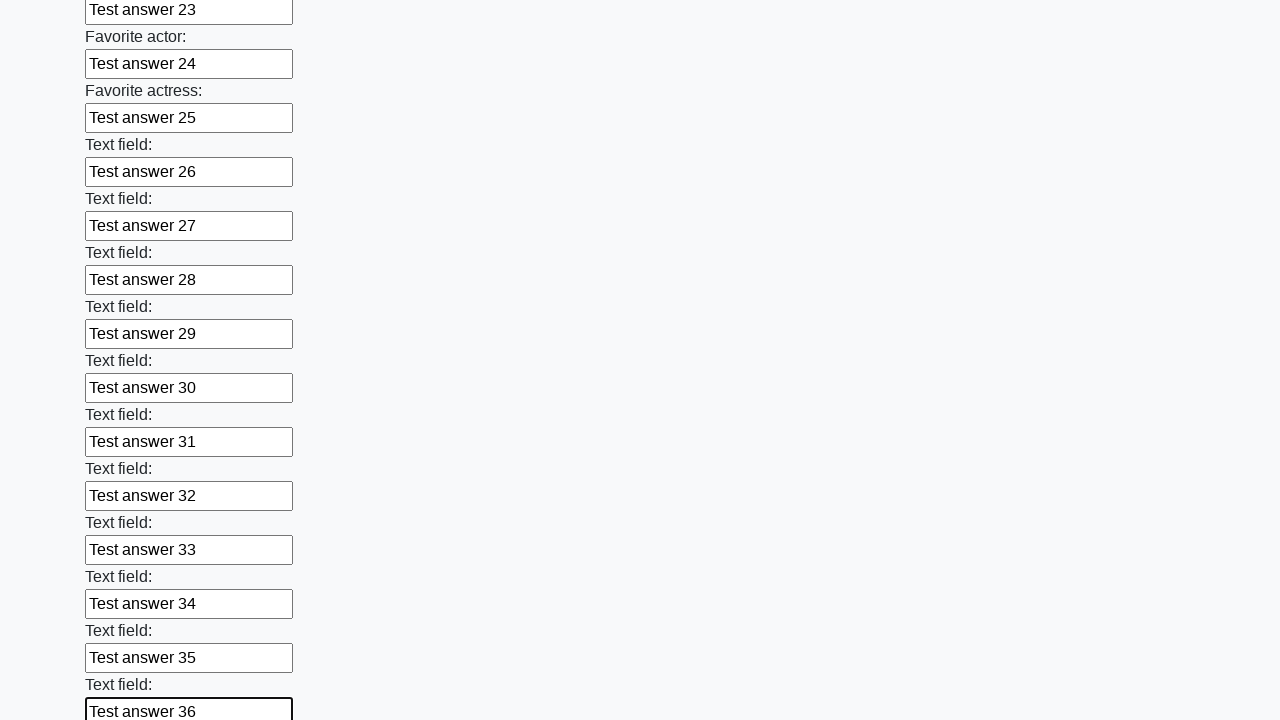

Filled input field 37 with 'Test answer 37' on input >> nth=37
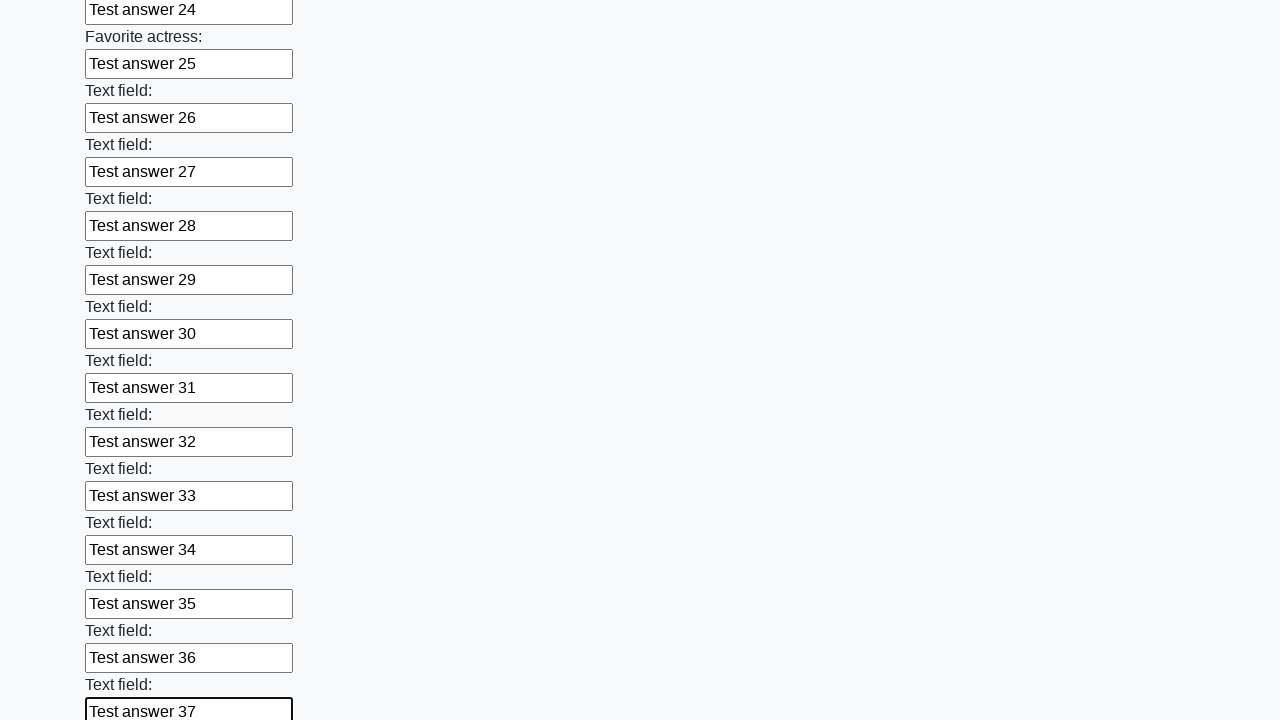

Filled input field 38 with 'Test answer 38' on input >> nth=38
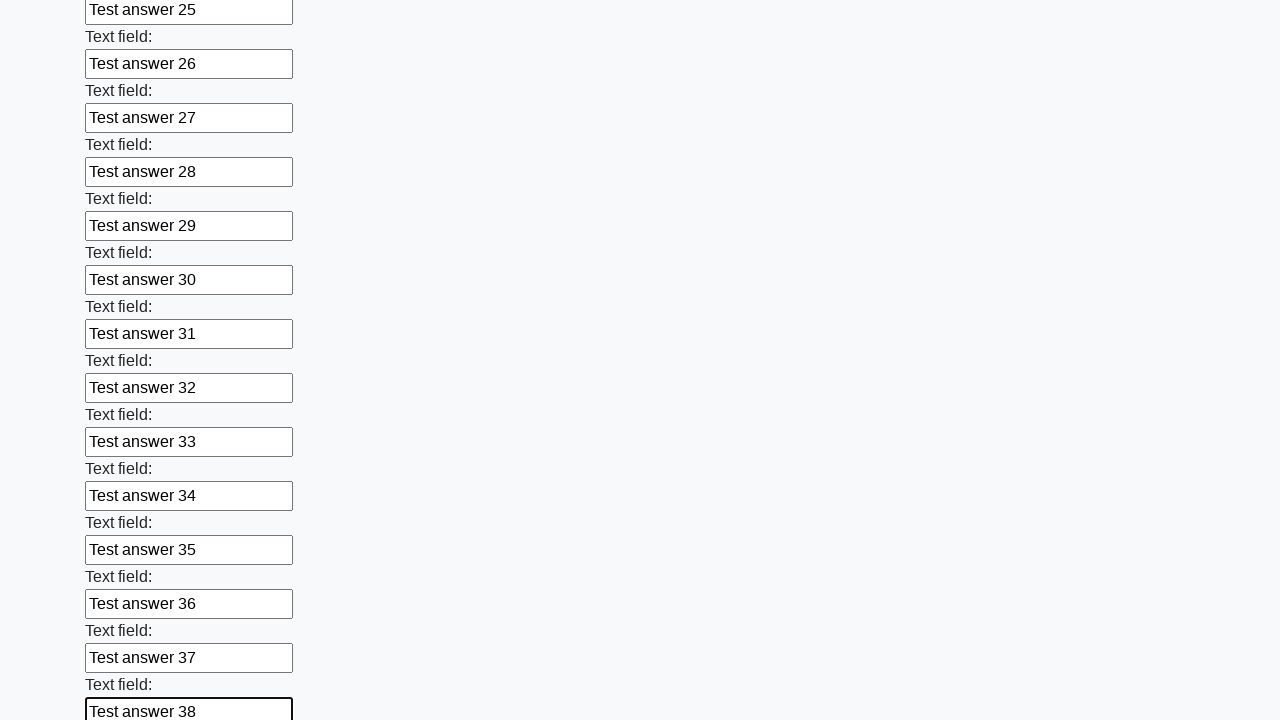

Filled input field 39 with 'Test answer 39' on input >> nth=39
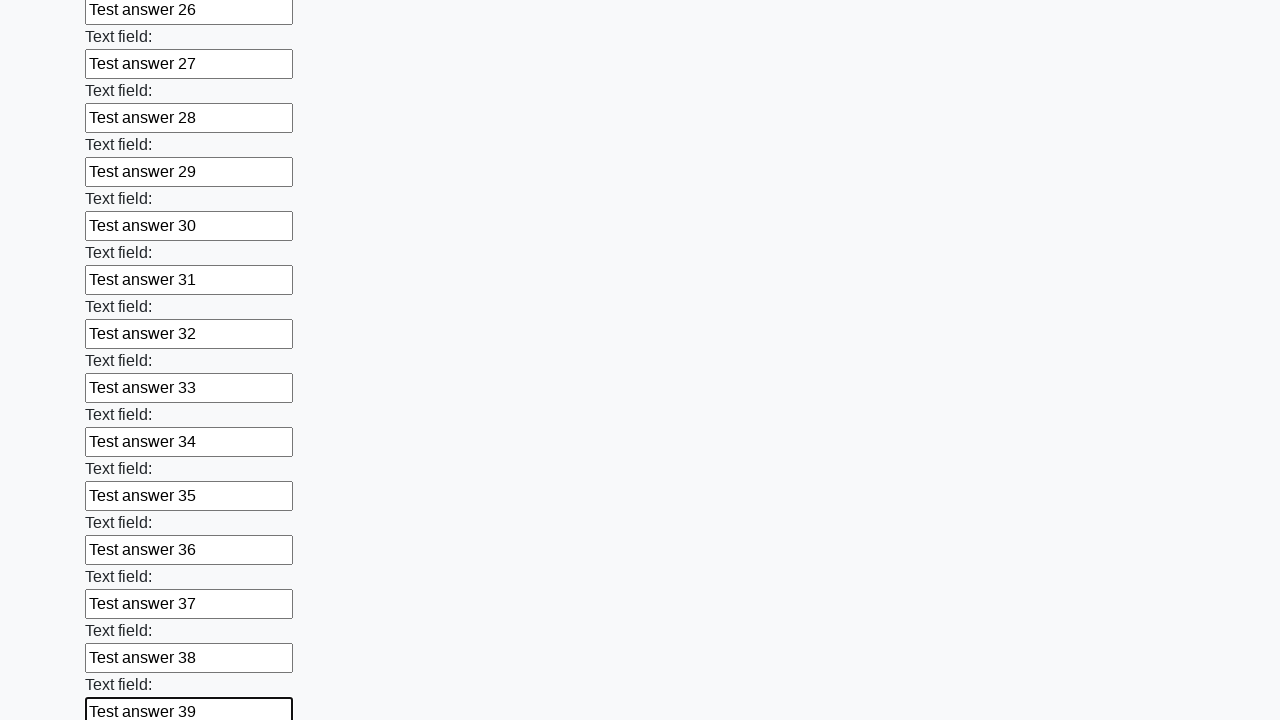

Filled input field 40 with 'Test answer 40' on input >> nth=40
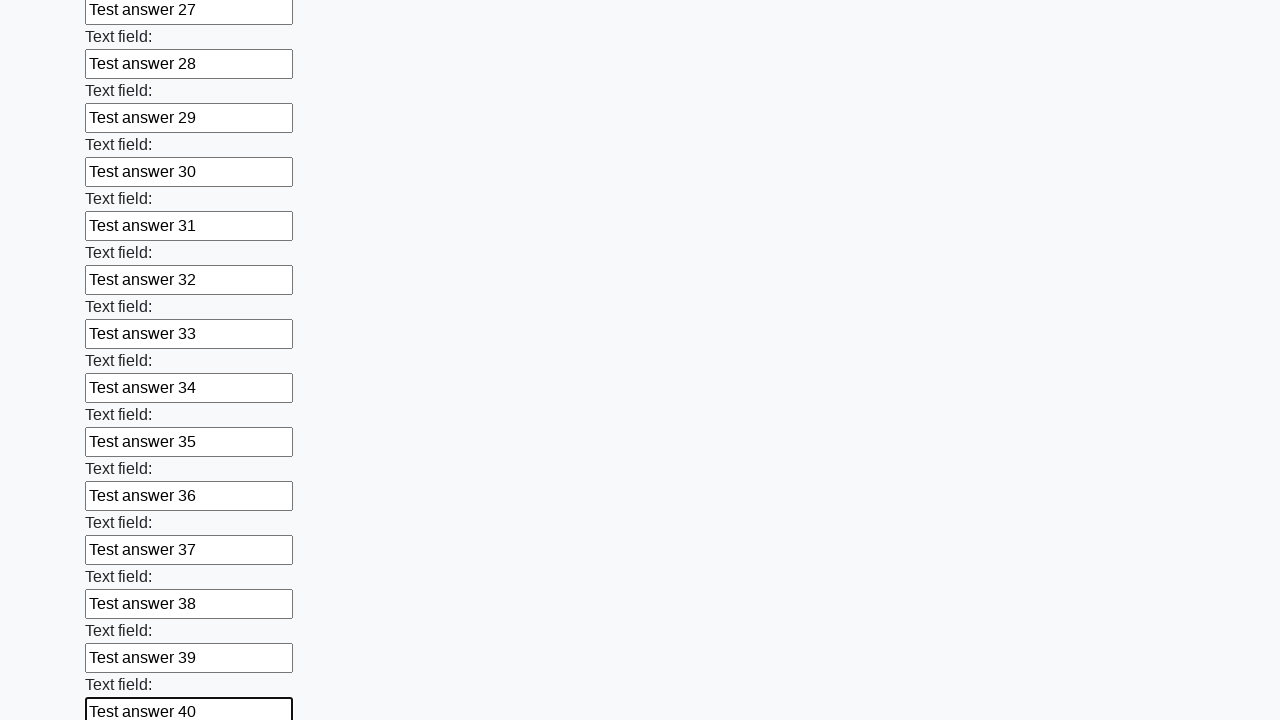

Filled input field 41 with 'Test answer 41' on input >> nth=41
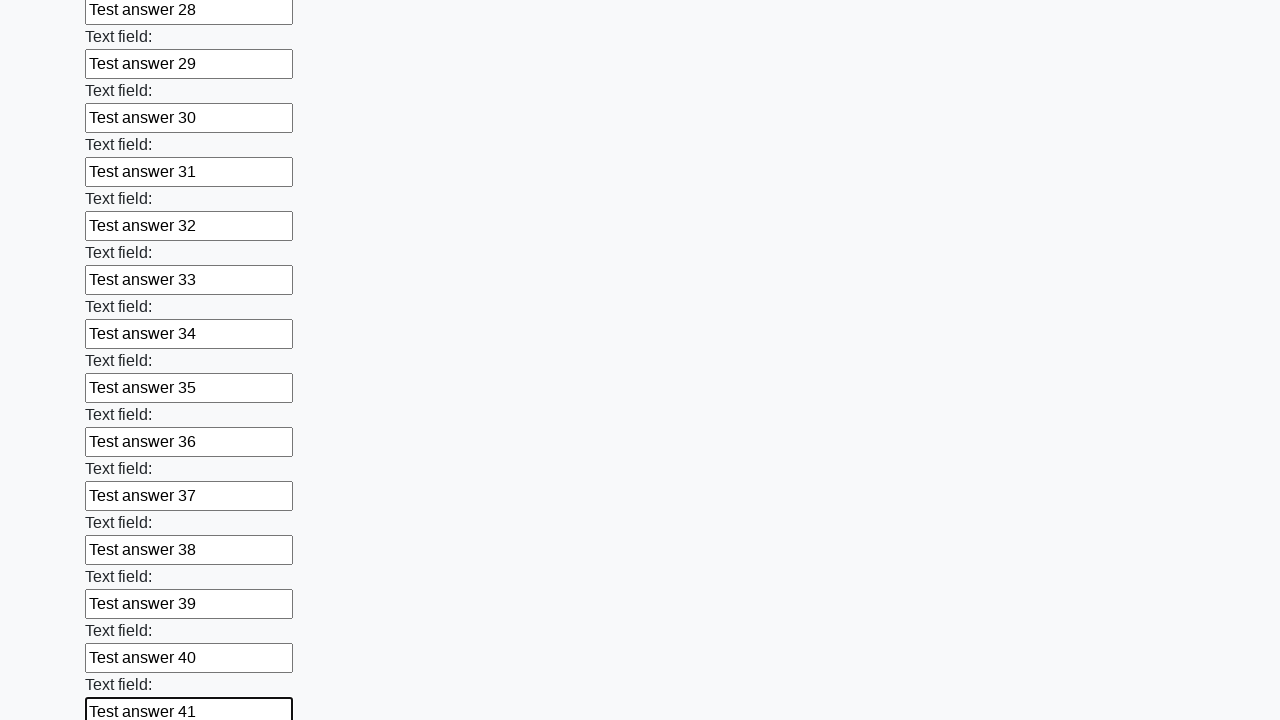

Filled input field 42 with 'Test answer 42' on input >> nth=42
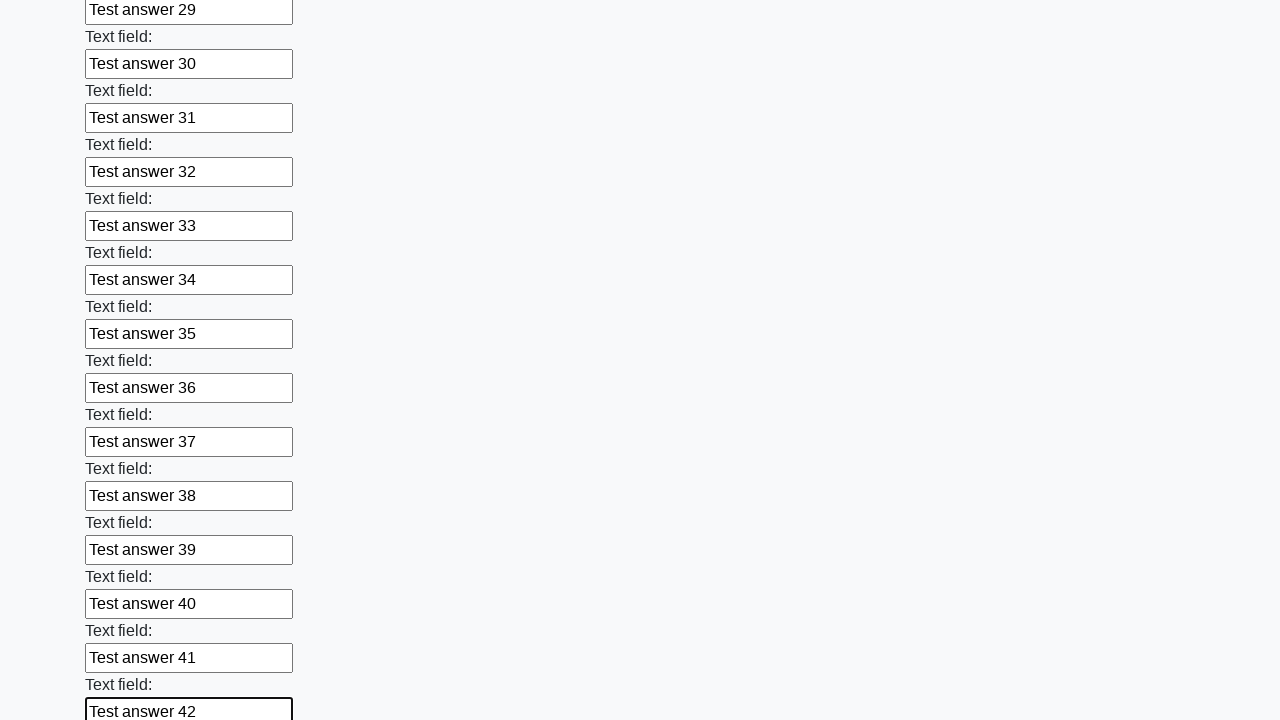

Filled input field 43 with 'Test answer 43' on input >> nth=43
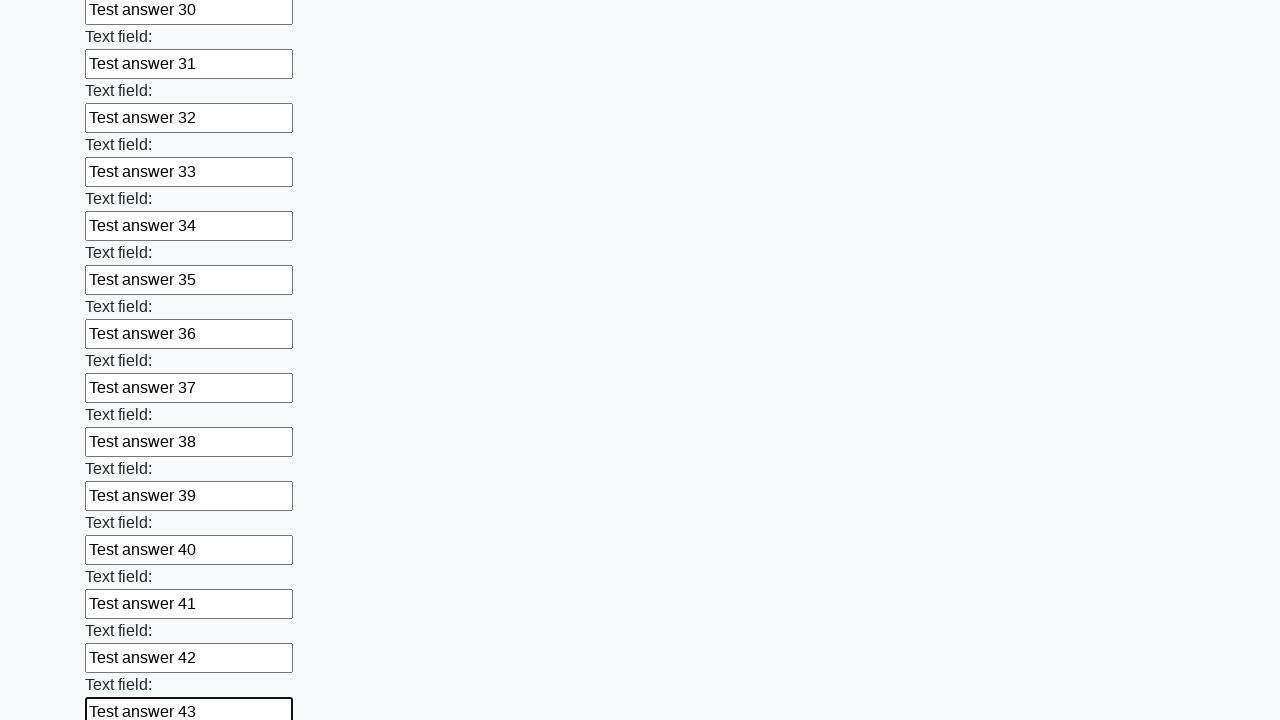

Filled input field 44 with 'Test answer 44' on input >> nth=44
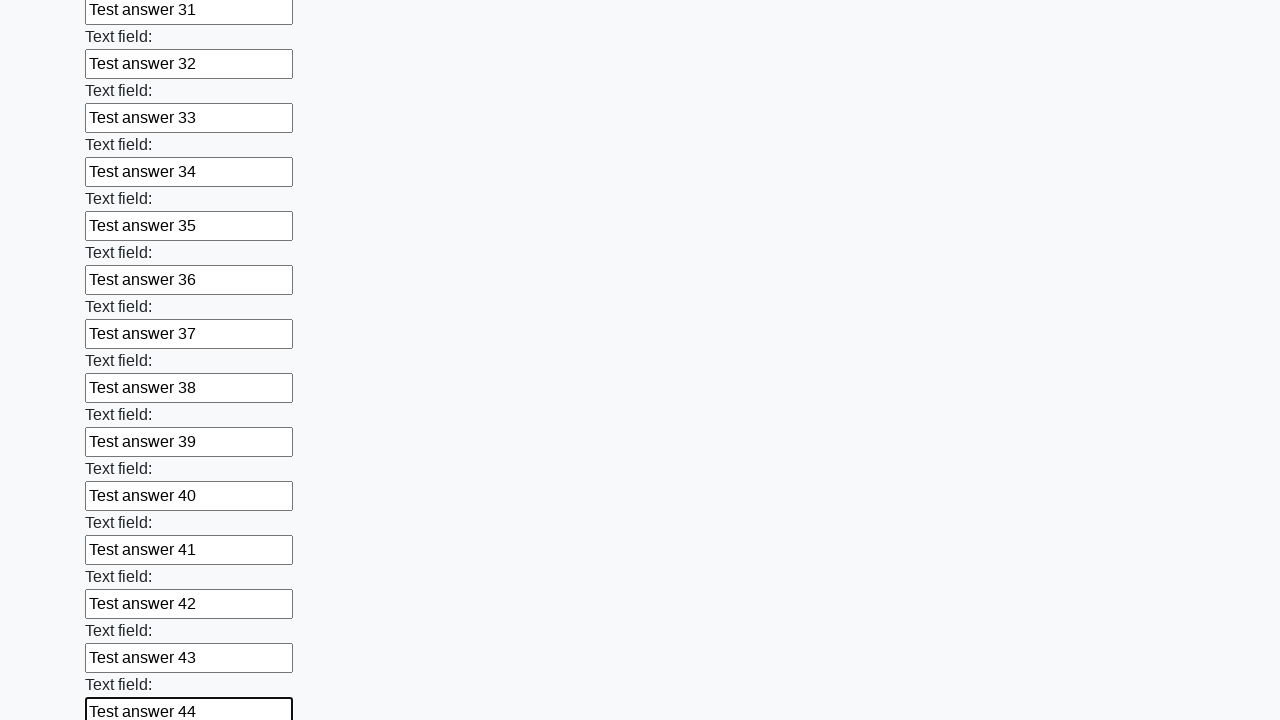

Filled input field 45 with 'Test answer 45' on input >> nth=45
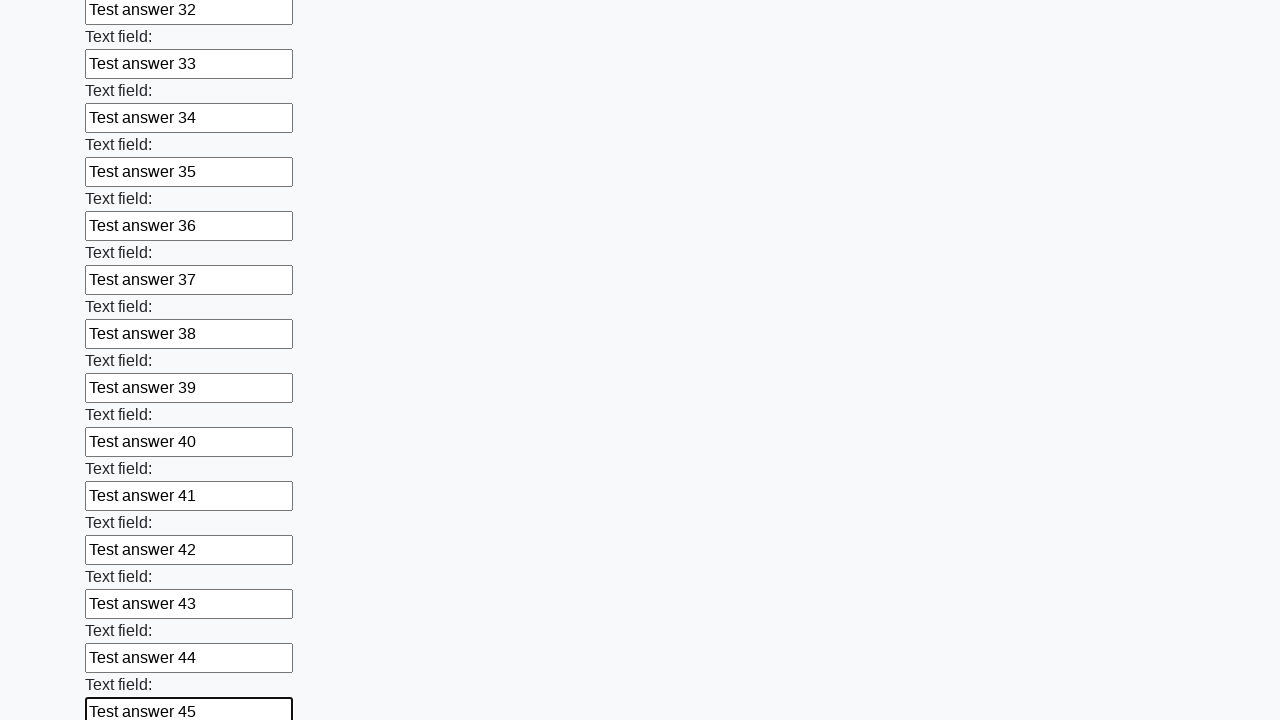

Filled input field 46 with 'Test answer 46' on input >> nth=46
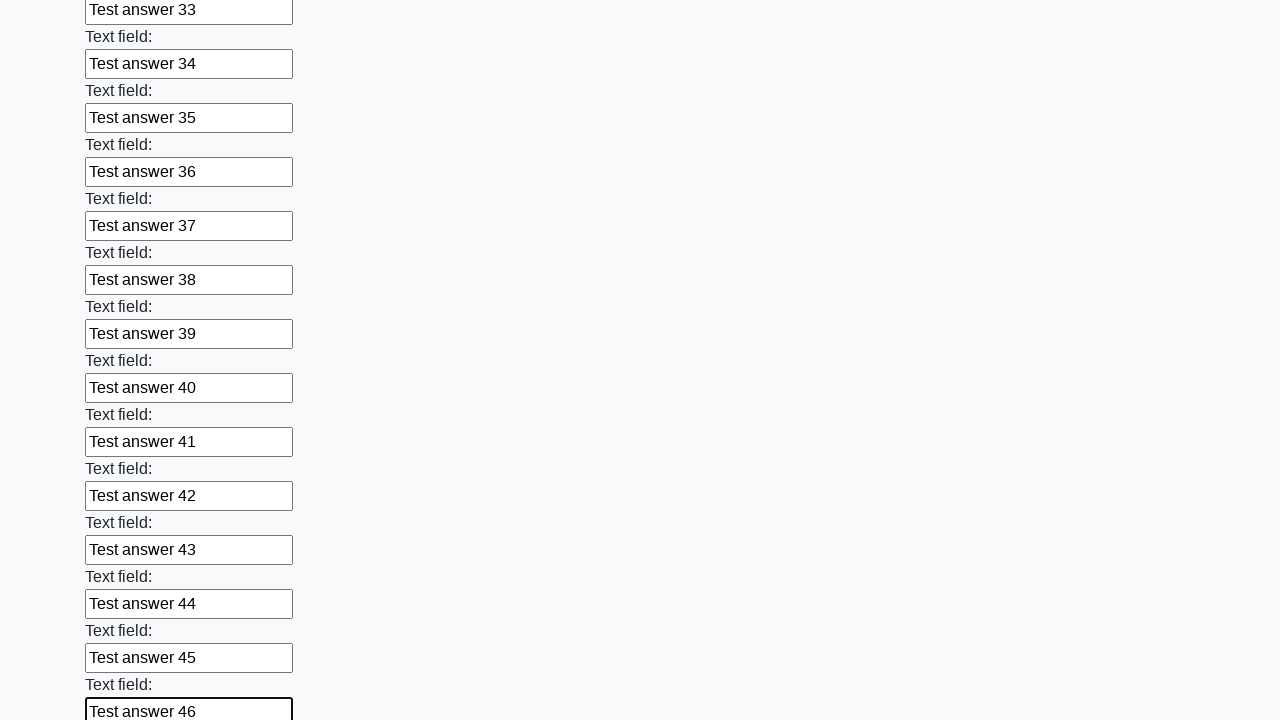

Filled input field 47 with 'Test answer 47' on input >> nth=47
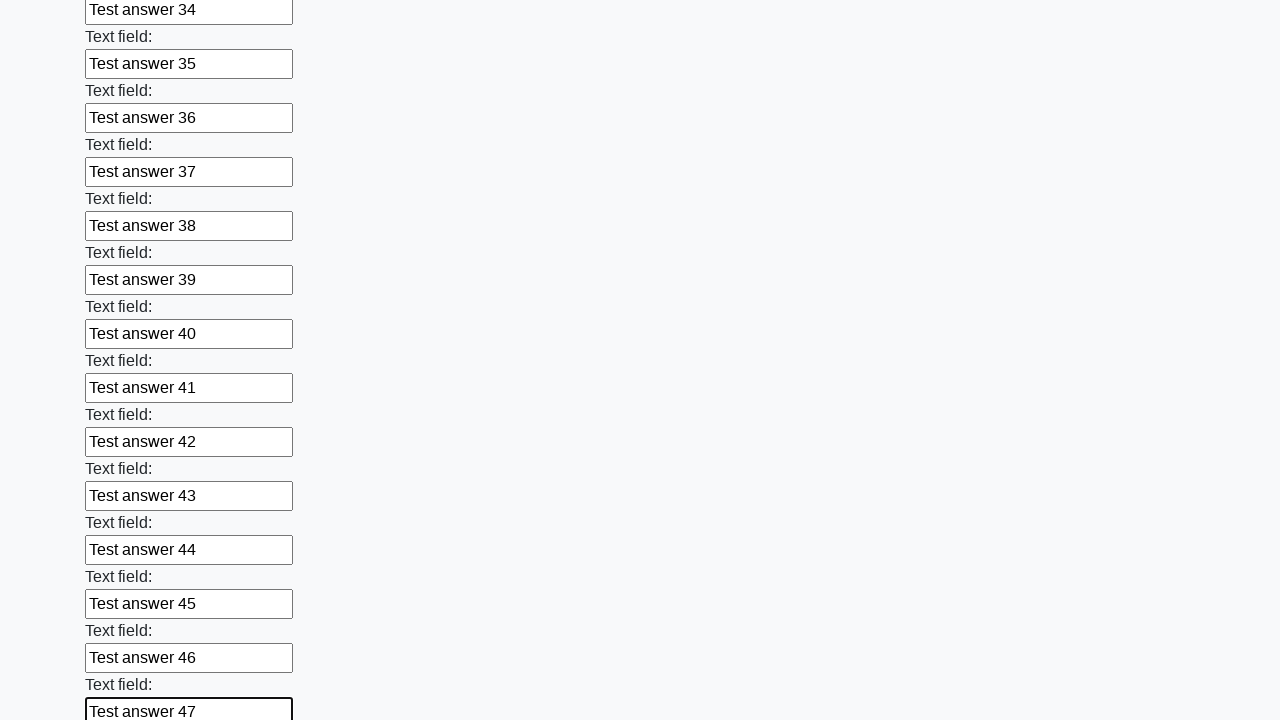

Filled input field 48 with 'Test answer 48' on input >> nth=48
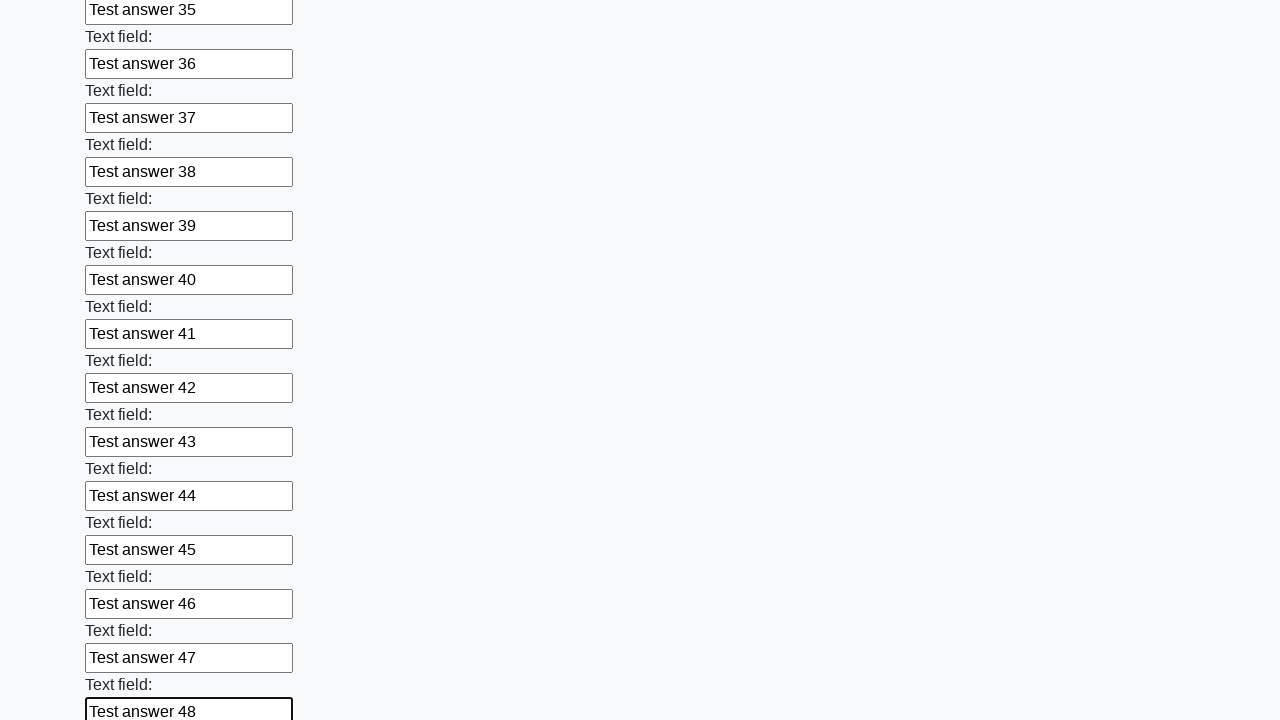

Filled input field 49 with 'Test answer 49' on input >> nth=49
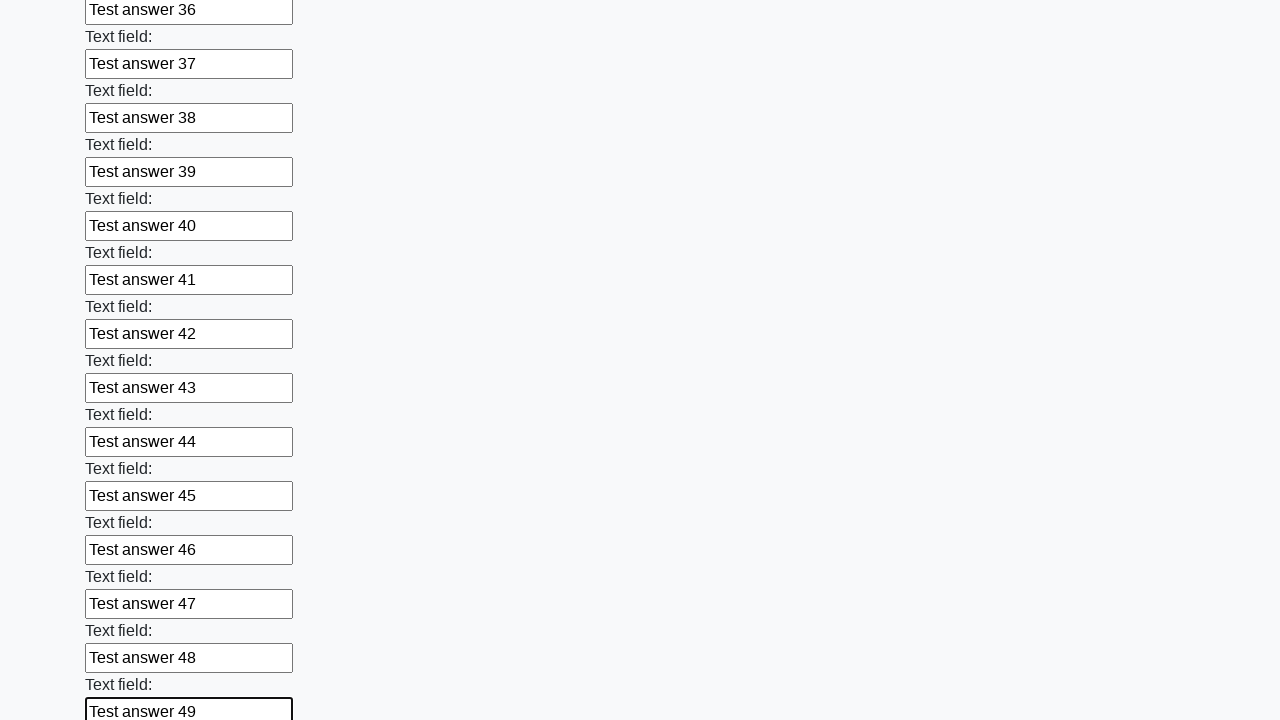

Filled input field 50 with 'Test answer 50' on input >> nth=50
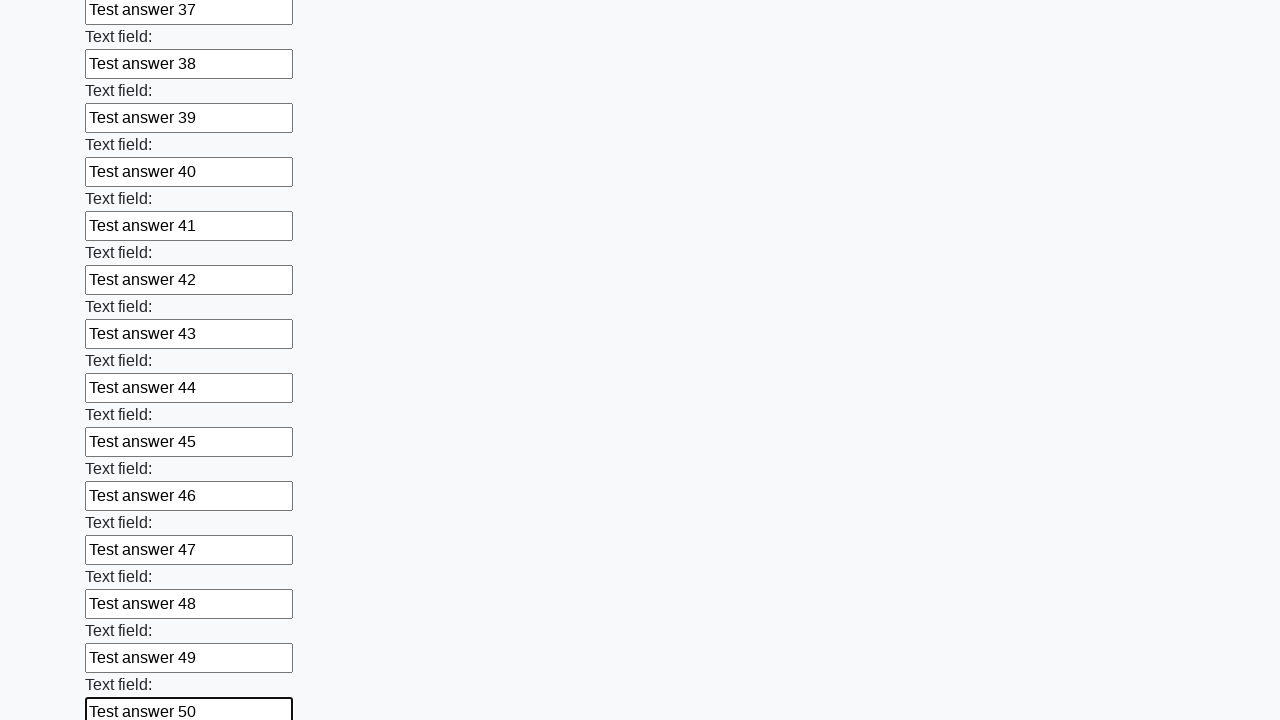

Filled input field 51 with 'Test answer 51' on input >> nth=51
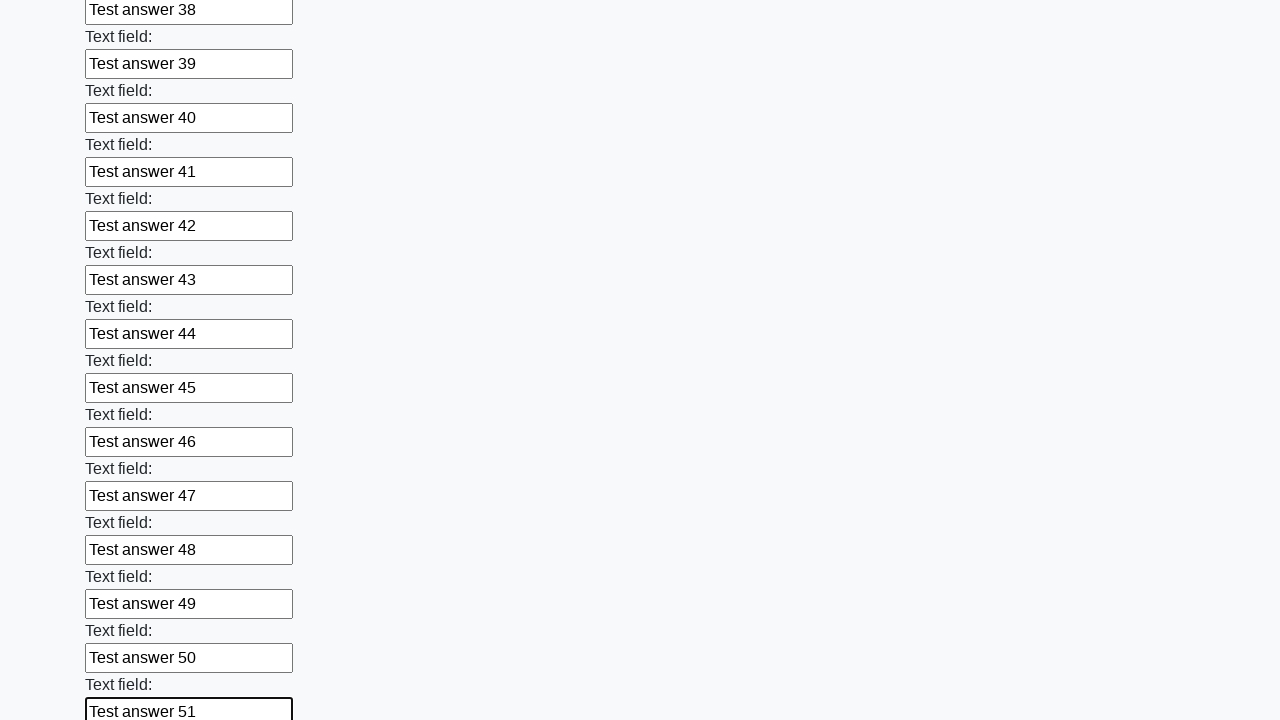

Filled input field 52 with 'Test answer 52' on input >> nth=52
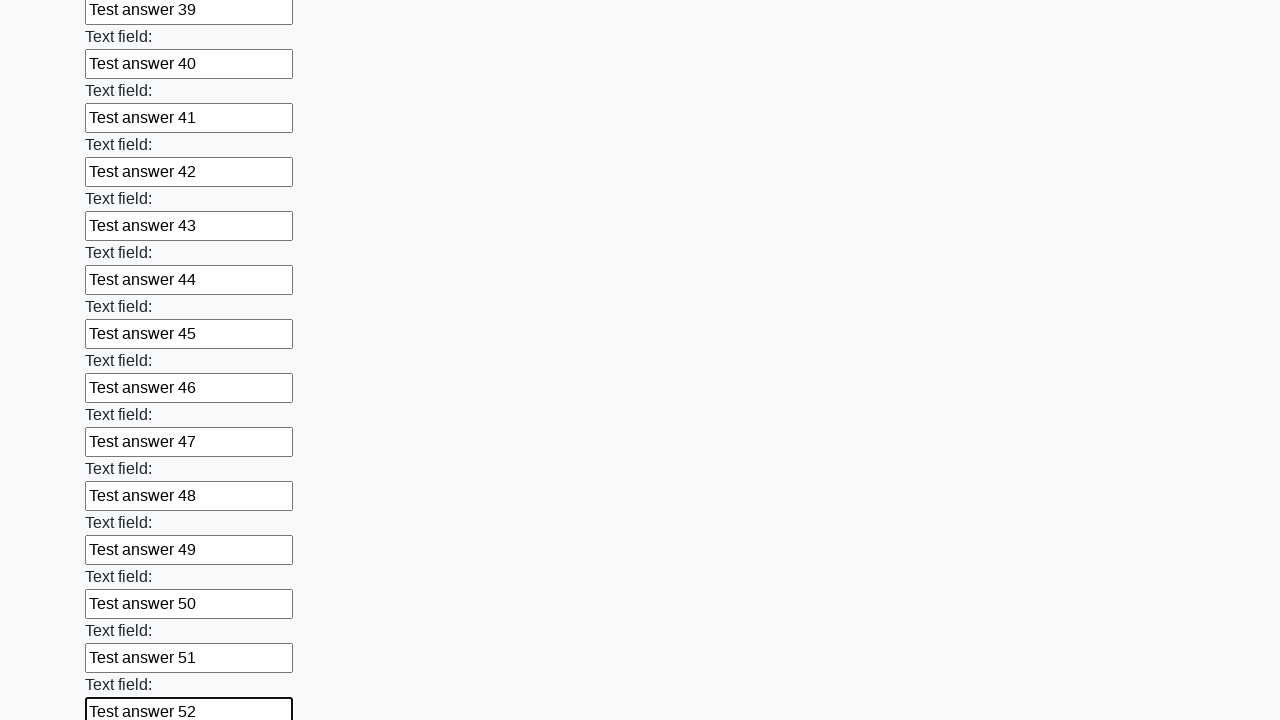

Filled input field 53 with 'Test answer 53' on input >> nth=53
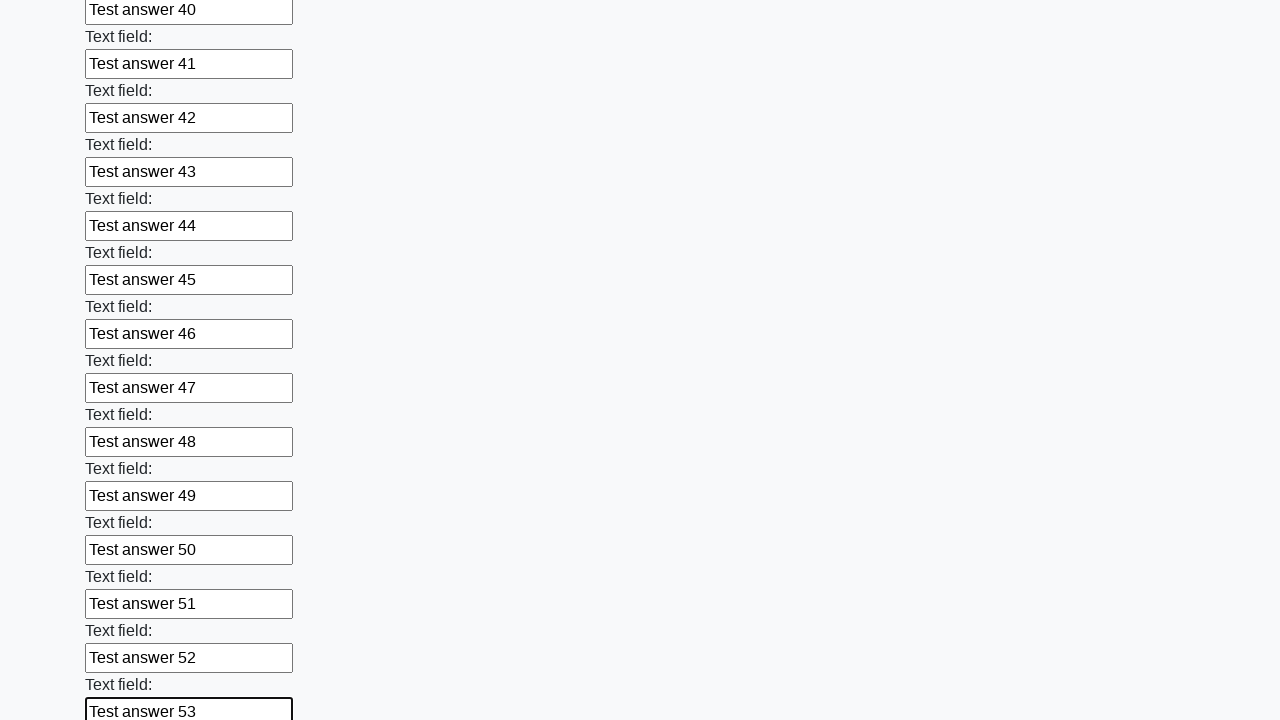

Filled input field 54 with 'Test answer 54' on input >> nth=54
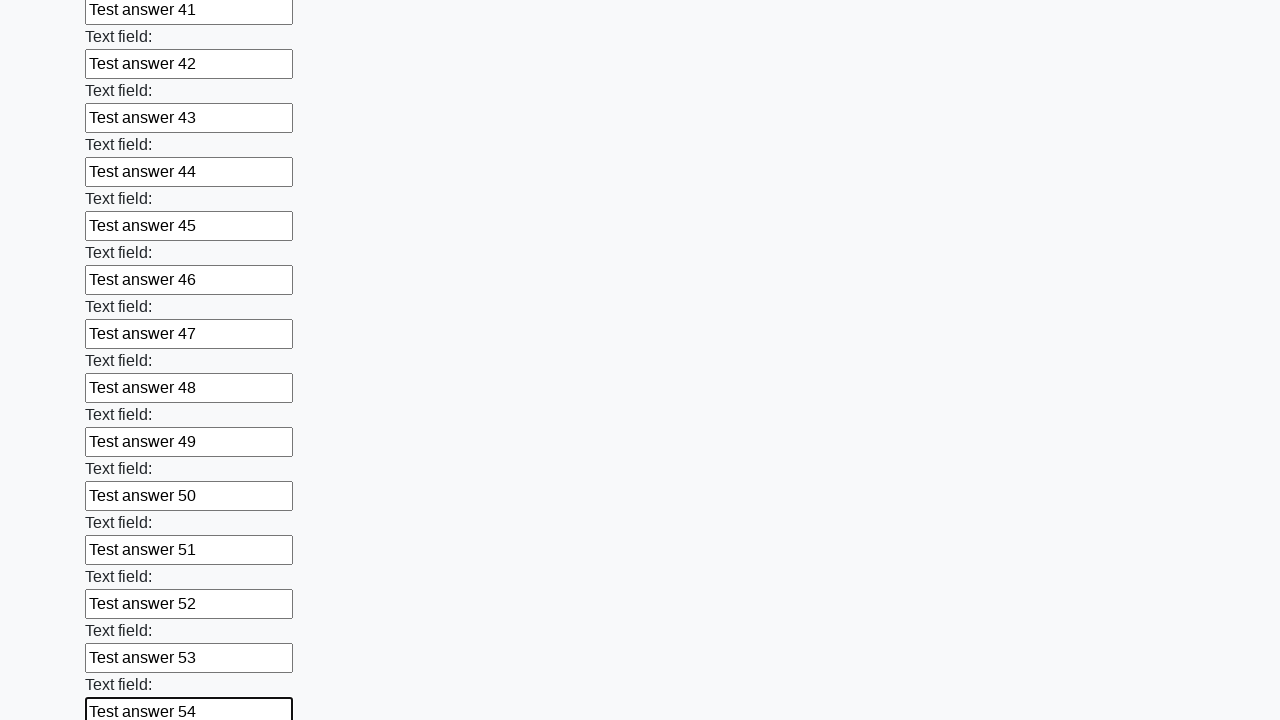

Filled input field 55 with 'Test answer 55' on input >> nth=55
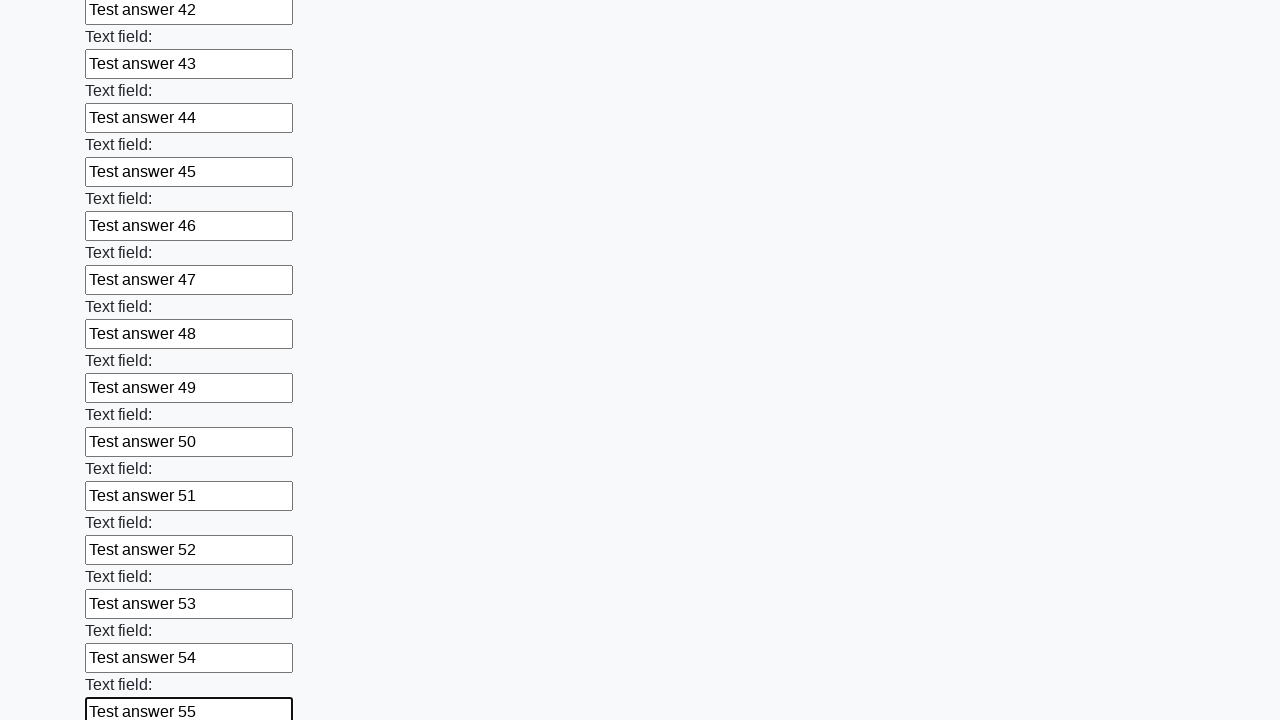

Filled input field 56 with 'Test answer 56' on input >> nth=56
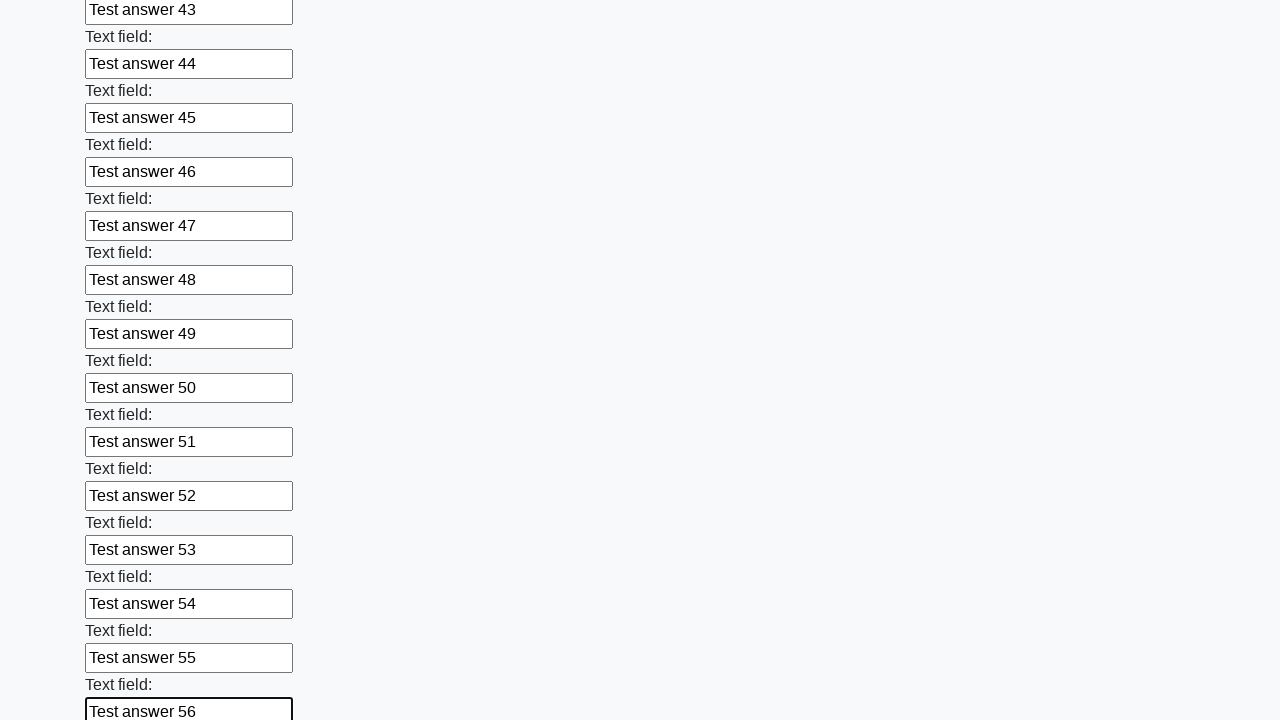

Filled input field 57 with 'Test answer 57' on input >> nth=57
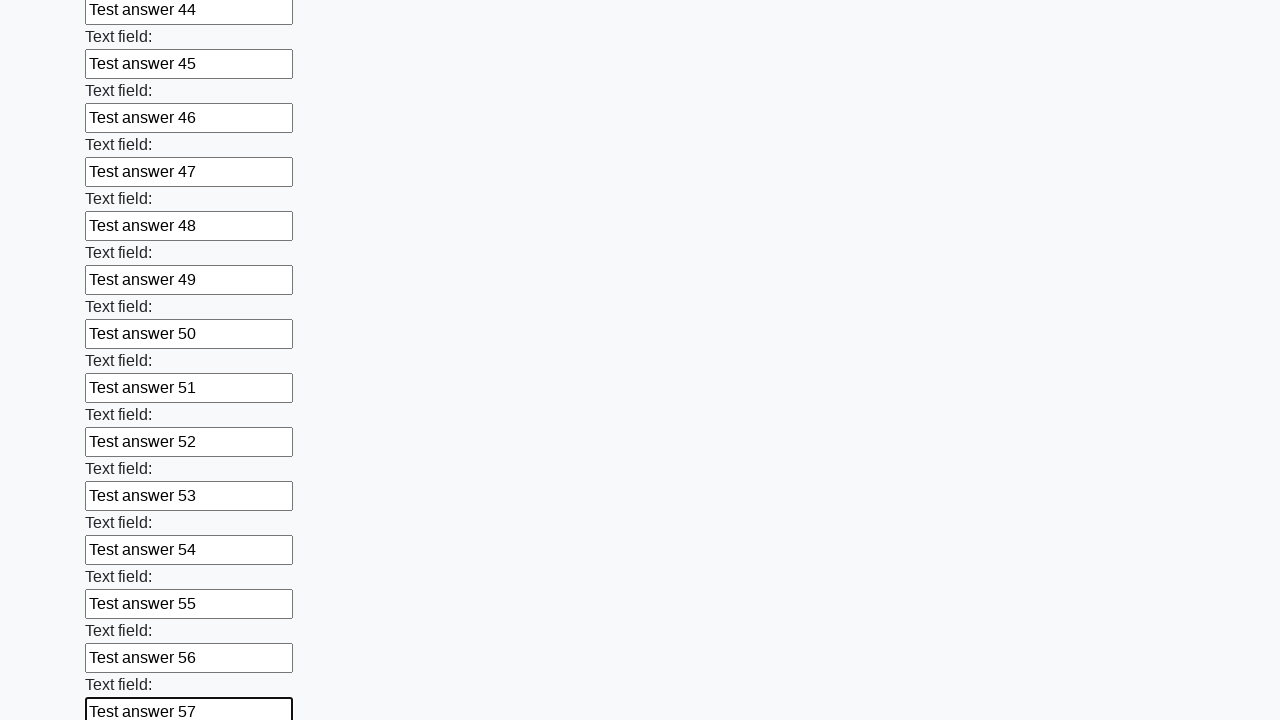

Filled input field 58 with 'Test answer 58' on input >> nth=58
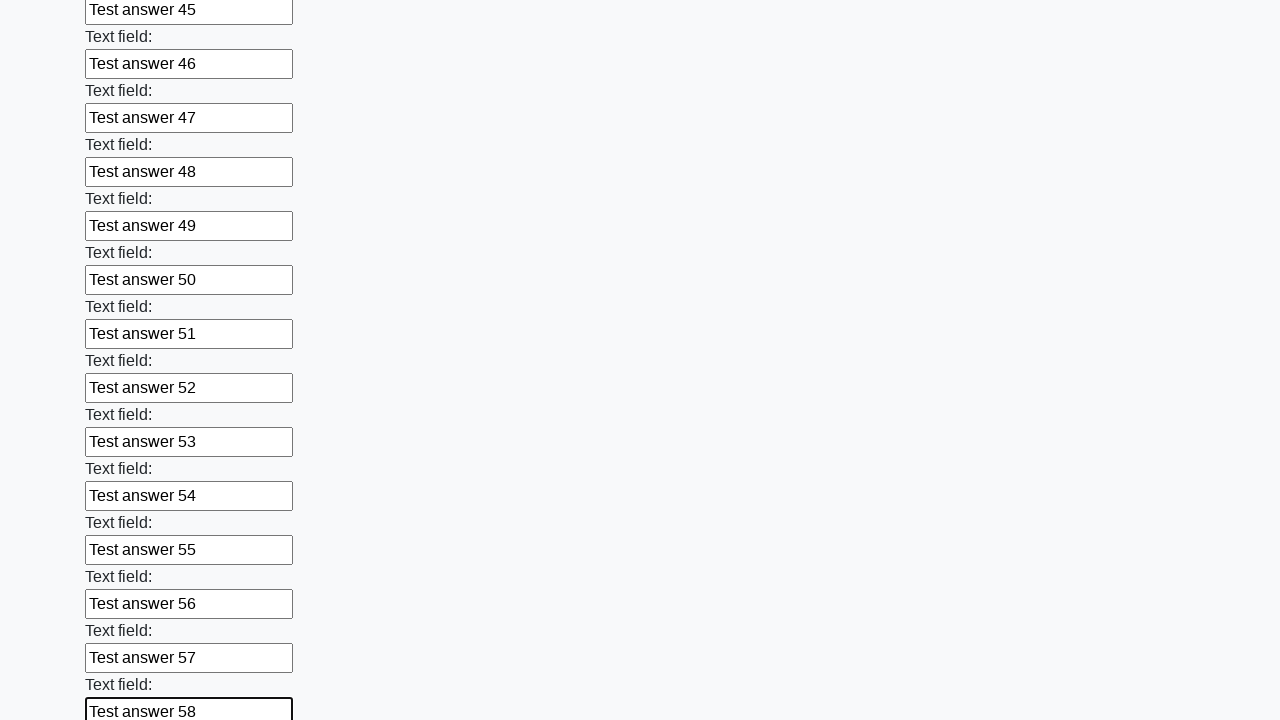

Filled input field 59 with 'Test answer 59' on input >> nth=59
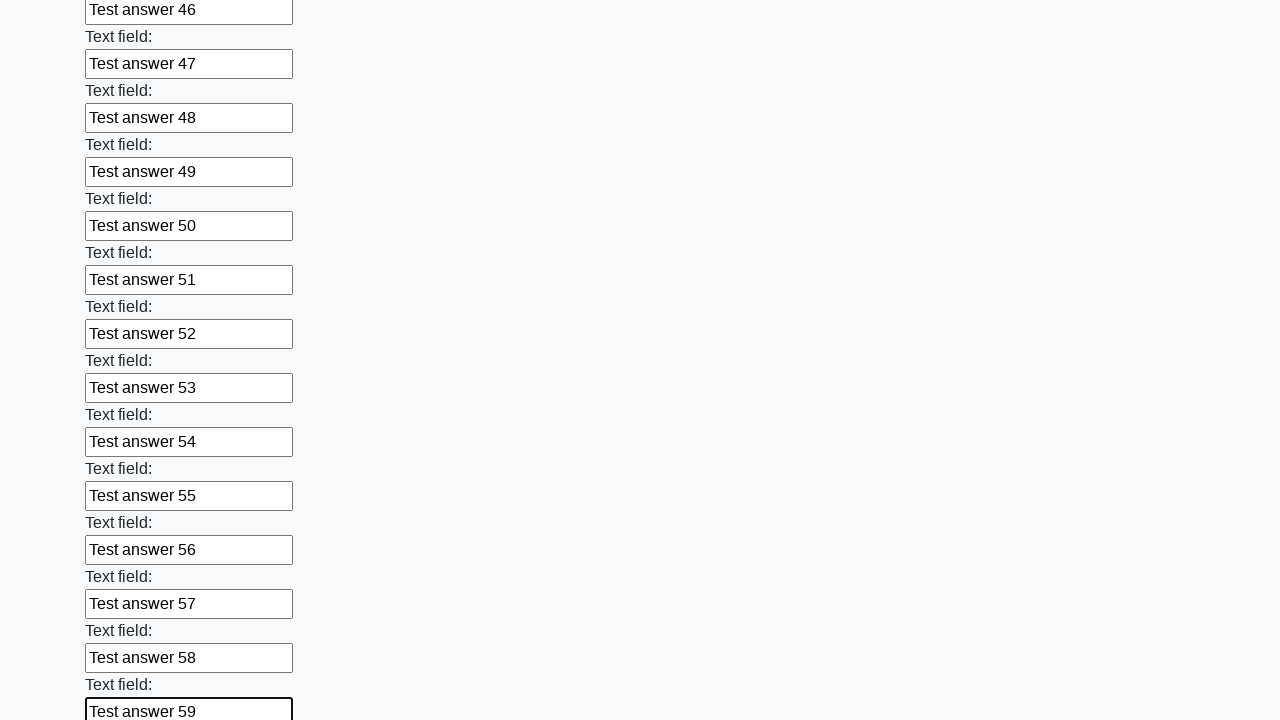

Filled input field 60 with 'Test answer 60' on input >> nth=60
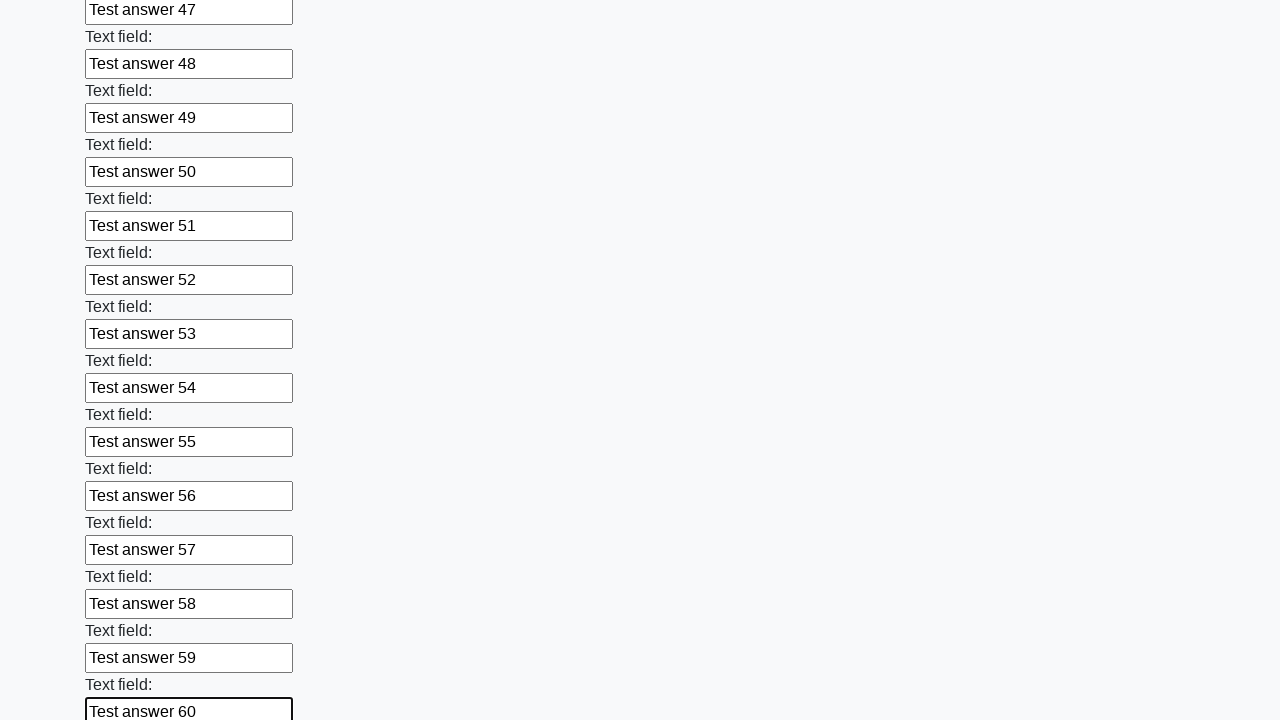

Filled input field 61 with 'Test answer 61' on input >> nth=61
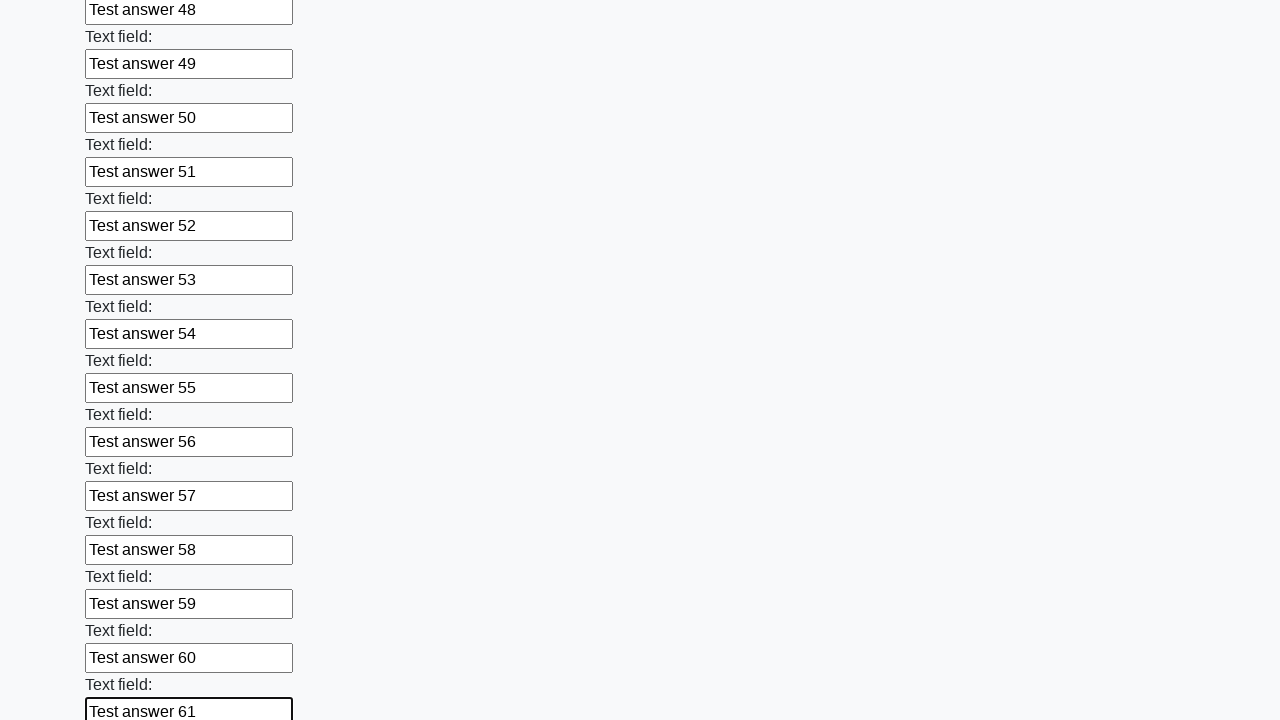

Filled input field 62 with 'Test answer 62' on input >> nth=62
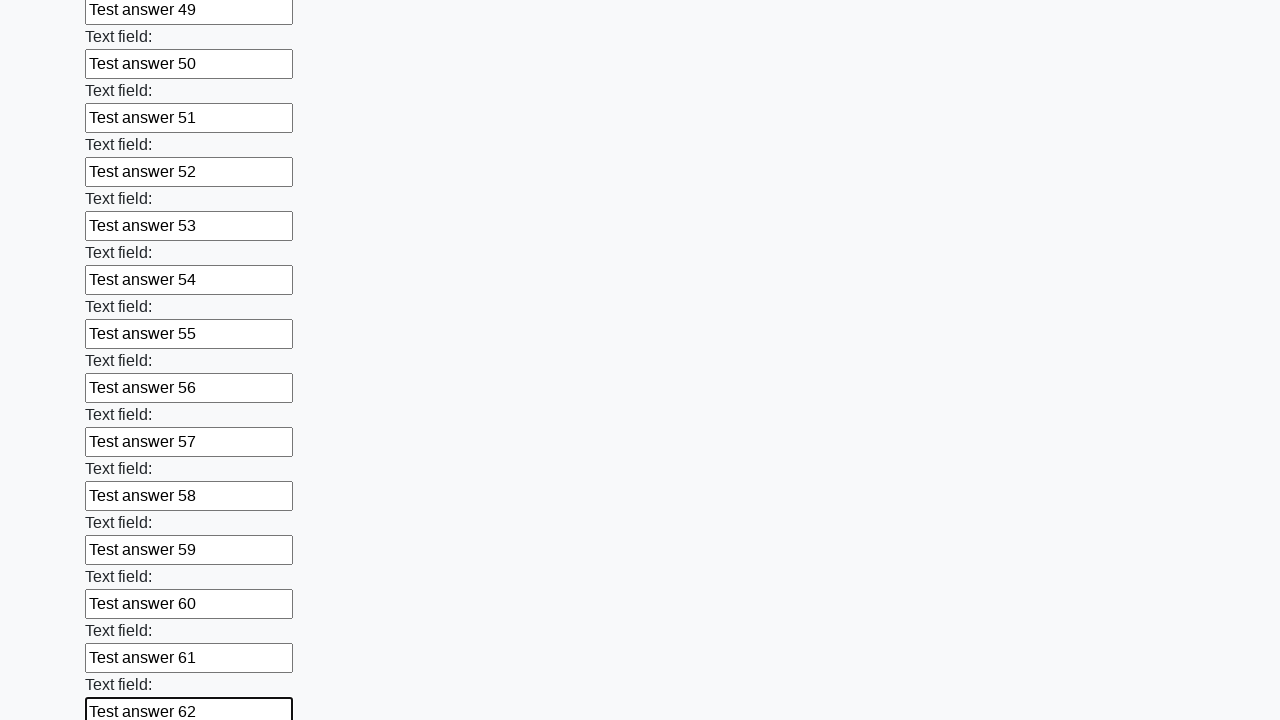

Filled input field 63 with 'Test answer 63' on input >> nth=63
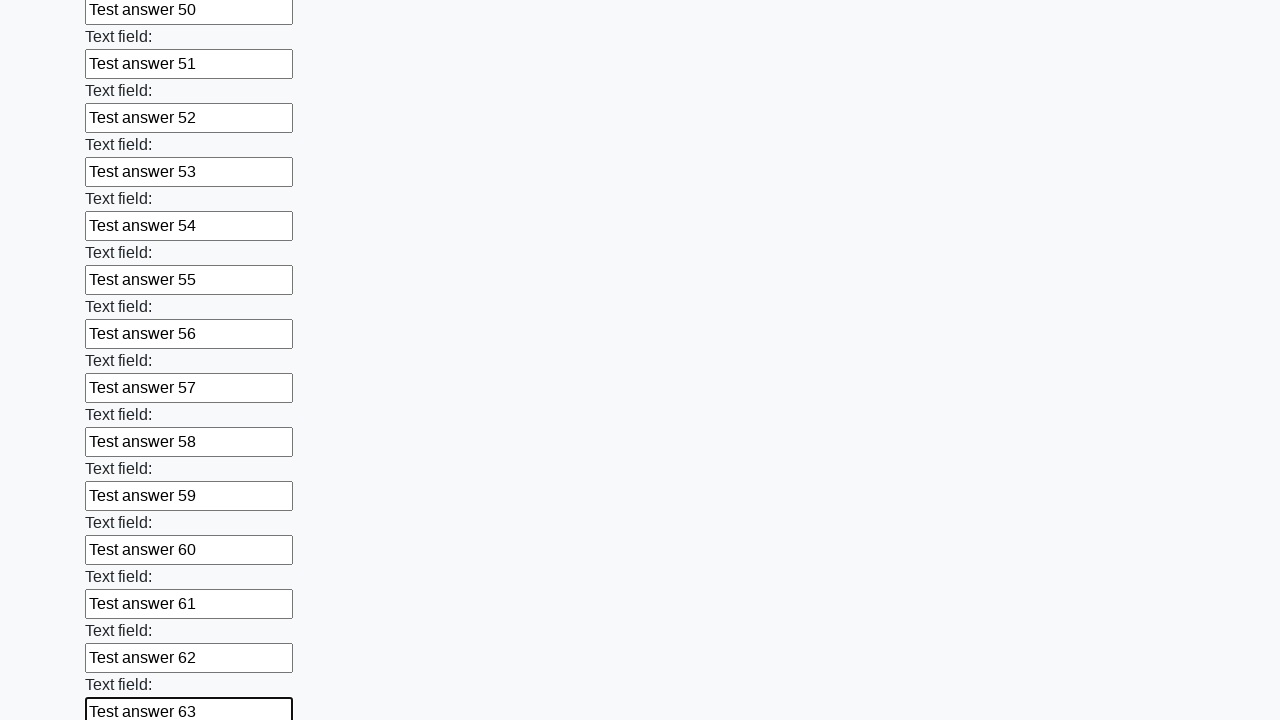

Filled input field 64 with 'Test answer 64' on input >> nth=64
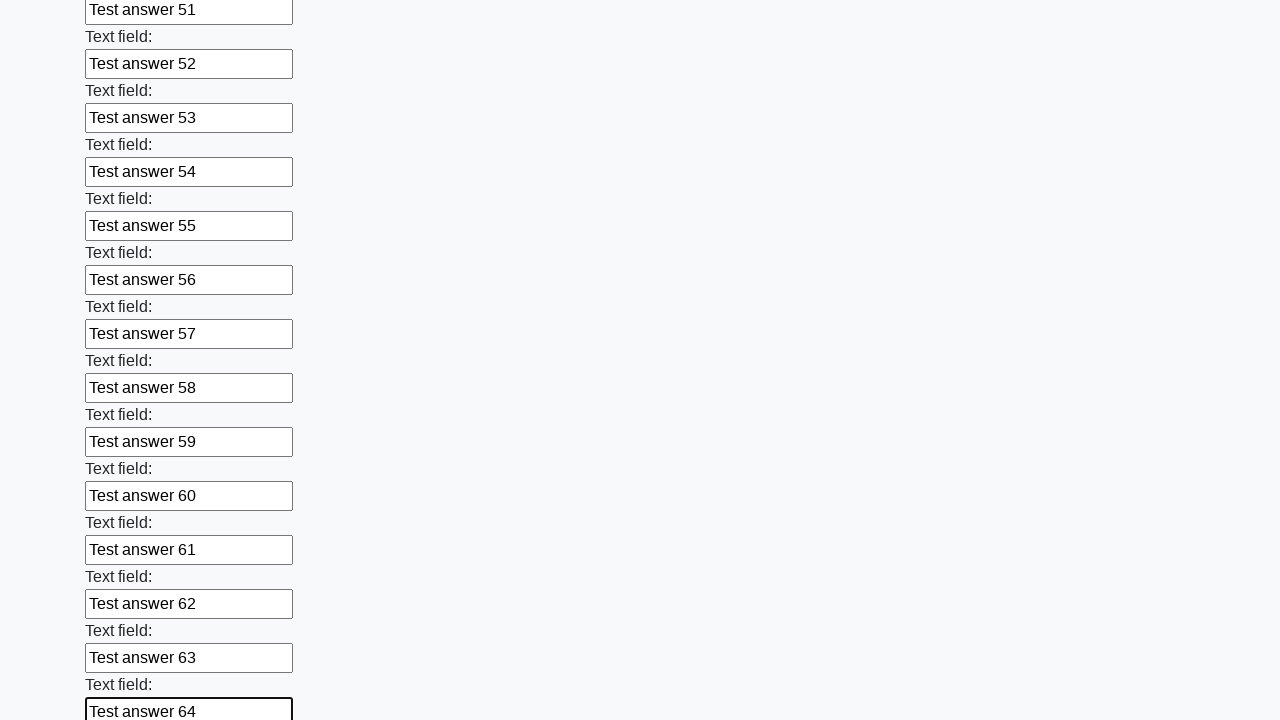

Filled input field 65 with 'Test answer 65' on input >> nth=65
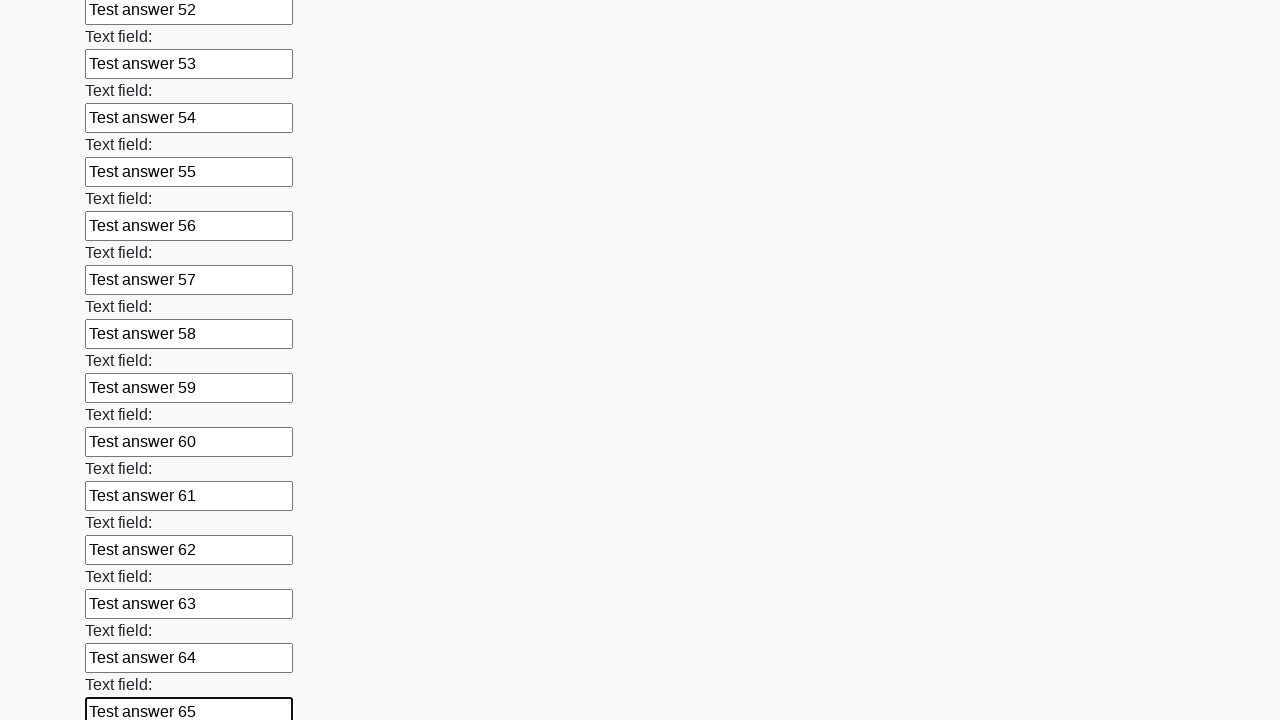

Filled input field 66 with 'Test answer 66' on input >> nth=66
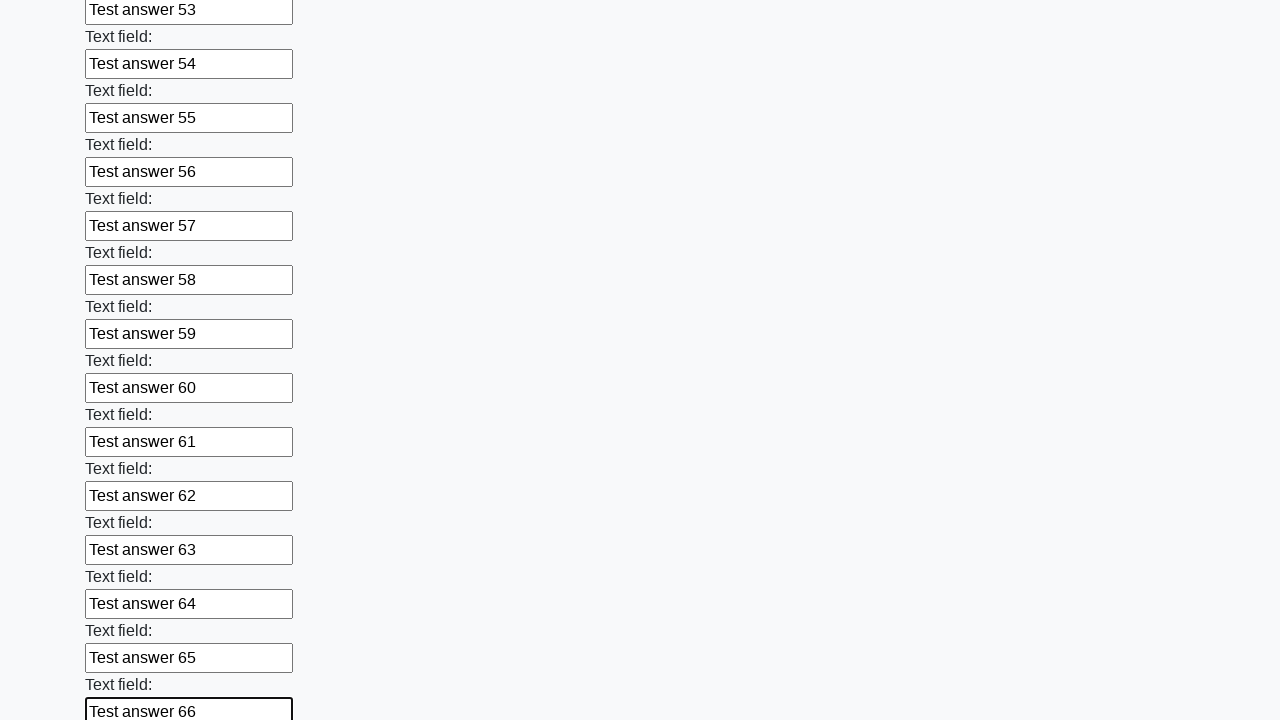

Filled input field 67 with 'Test answer 67' on input >> nth=67
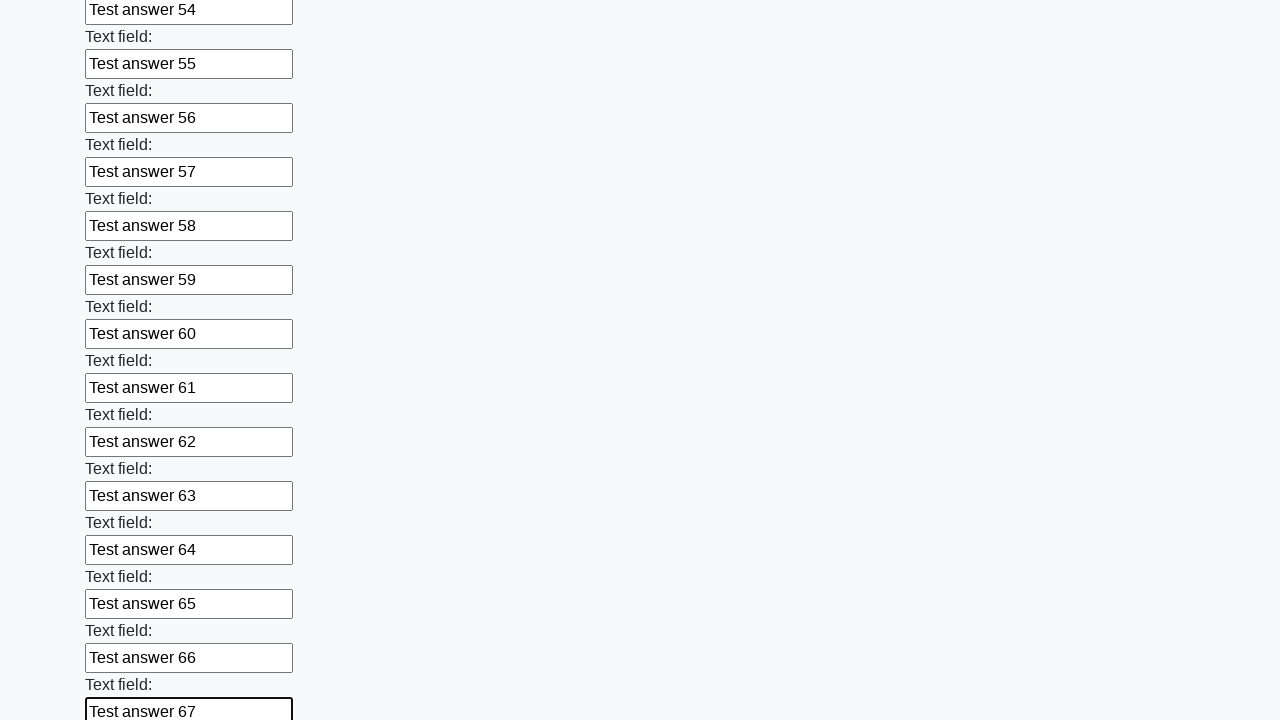

Filled input field 68 with 'Test answer 68' on input >> nth=68
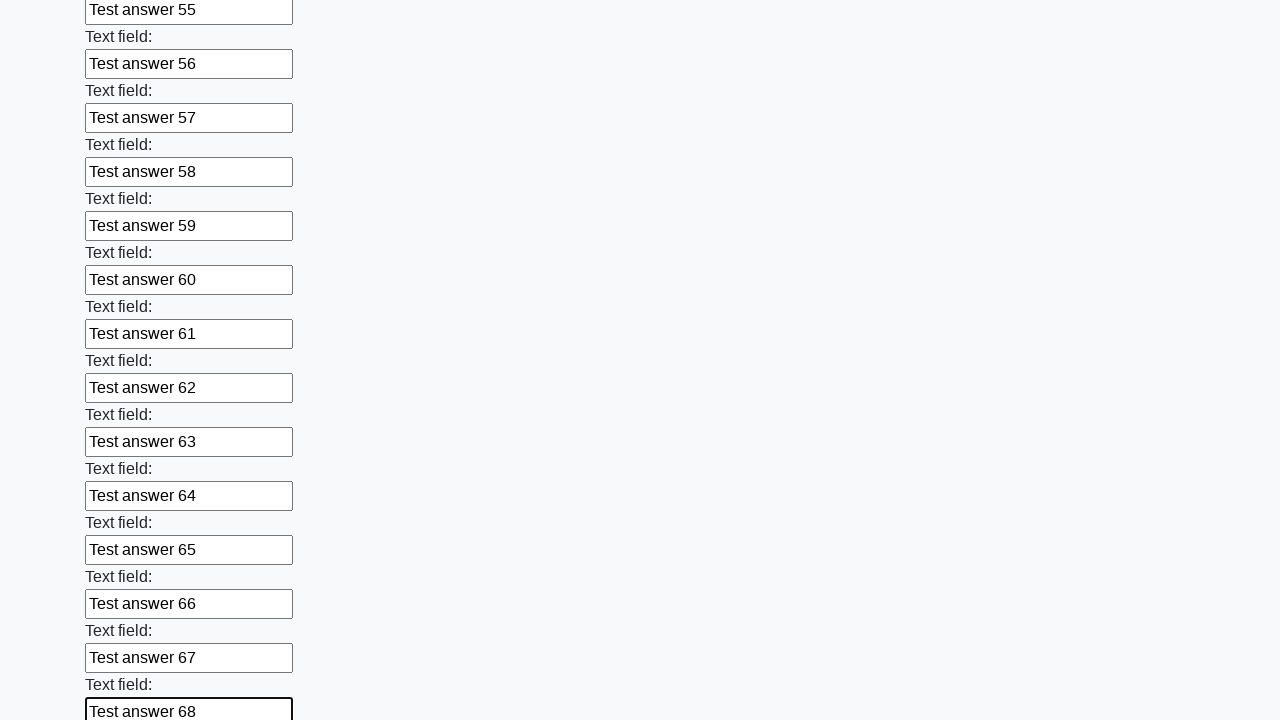

Filled input field 69 with 'Test answer 69' on input >> nth=69
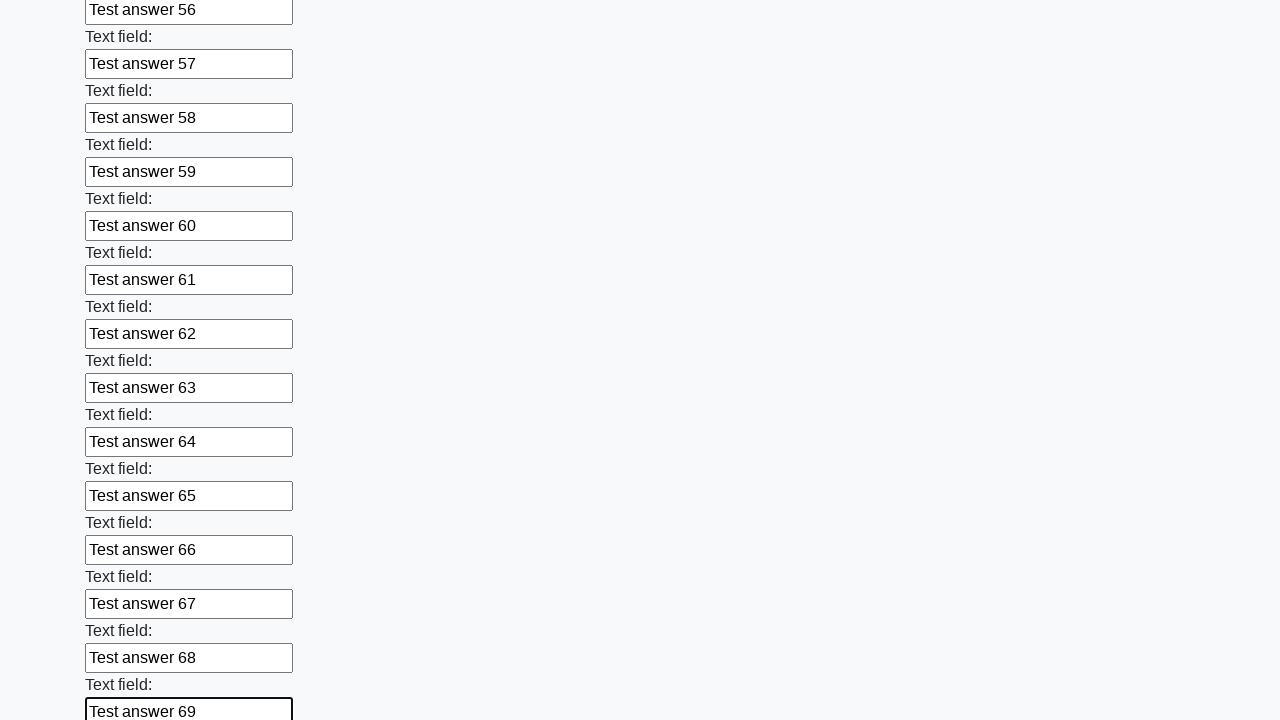

Filled input field 70 with 'Test answer 70' on input >> nth=70
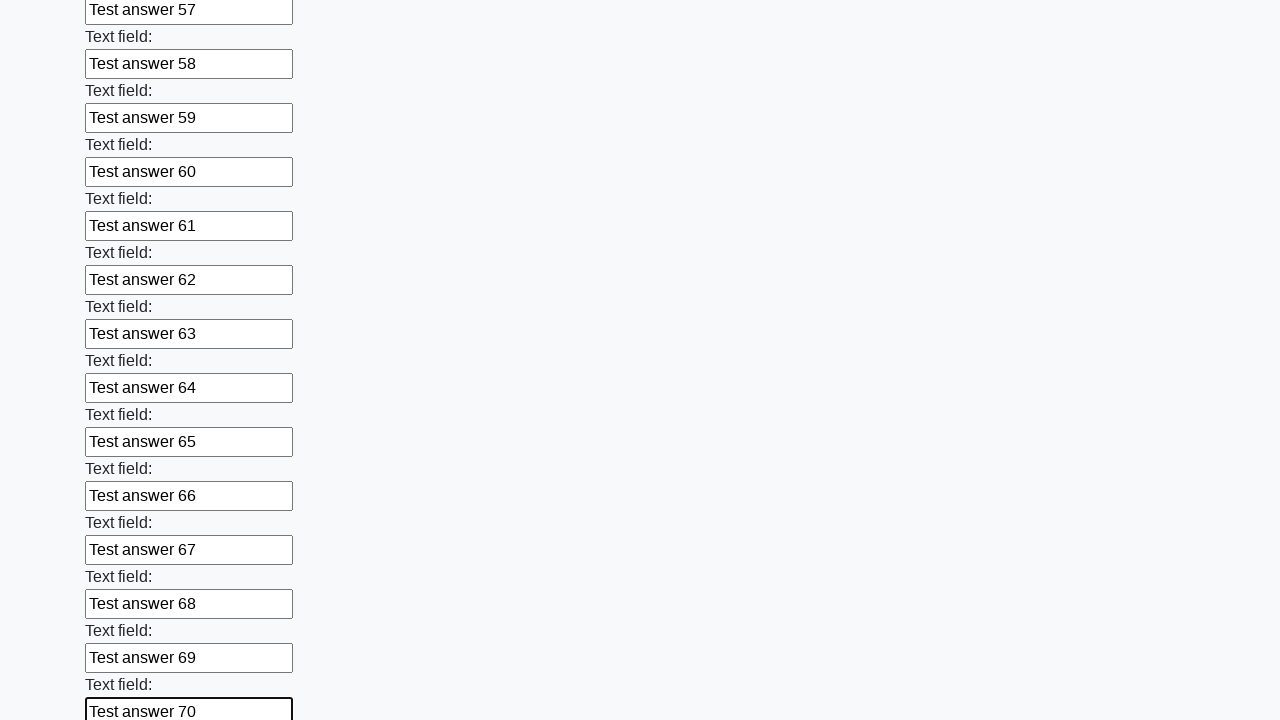

Filled input field 71 with 'Test answer 71' on input >> nth=71
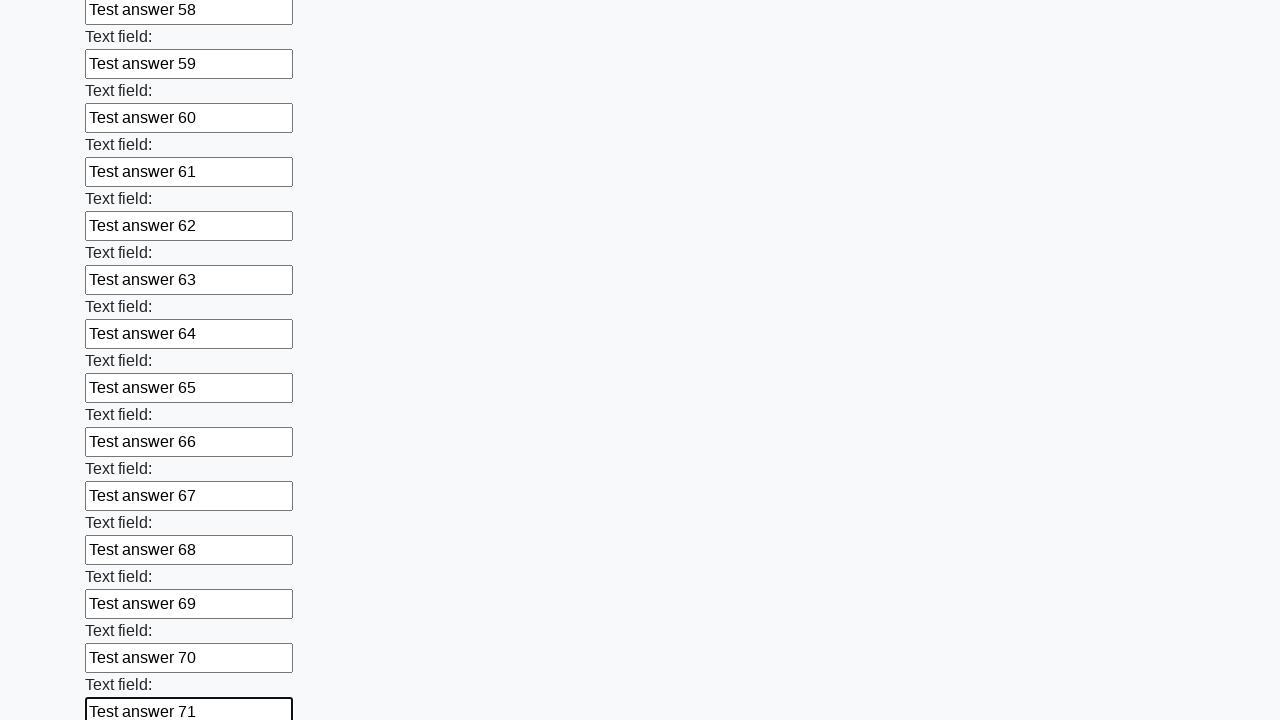

Filled input field 72 with 'Test answer 72' on input >> nth=72
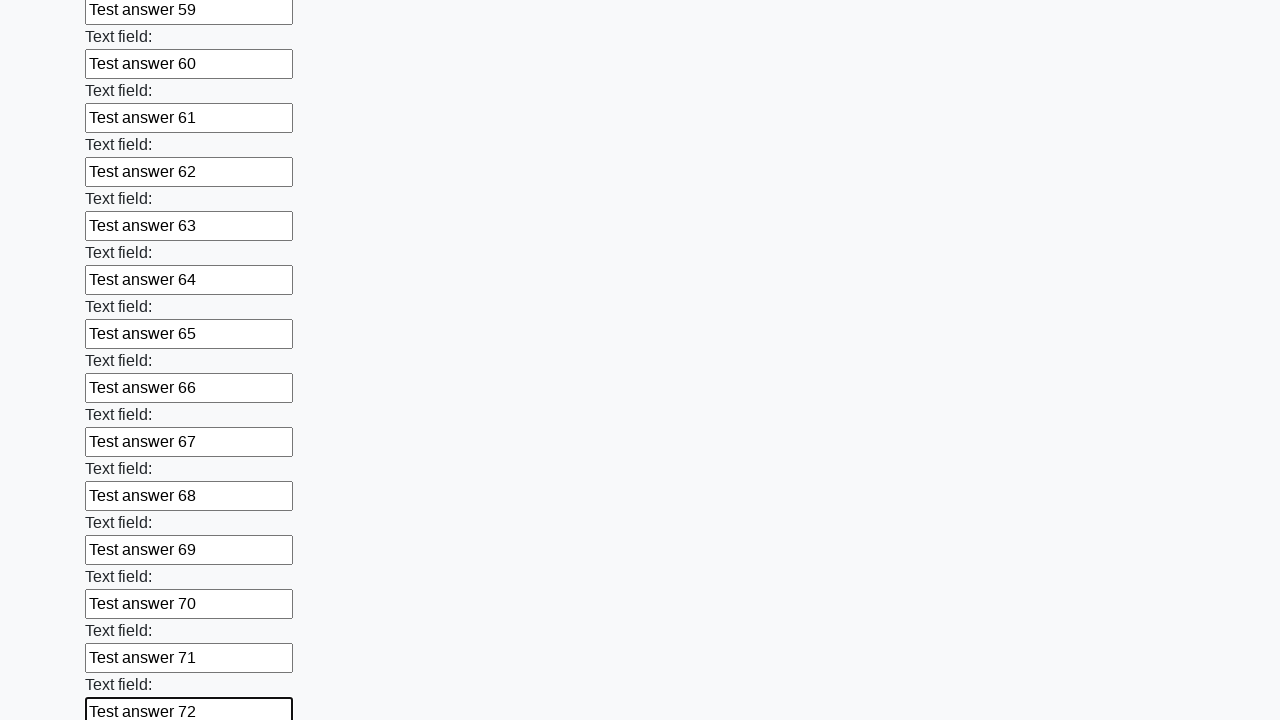

Filled input field 73 with 'Test answer 73' on input >> nth=73
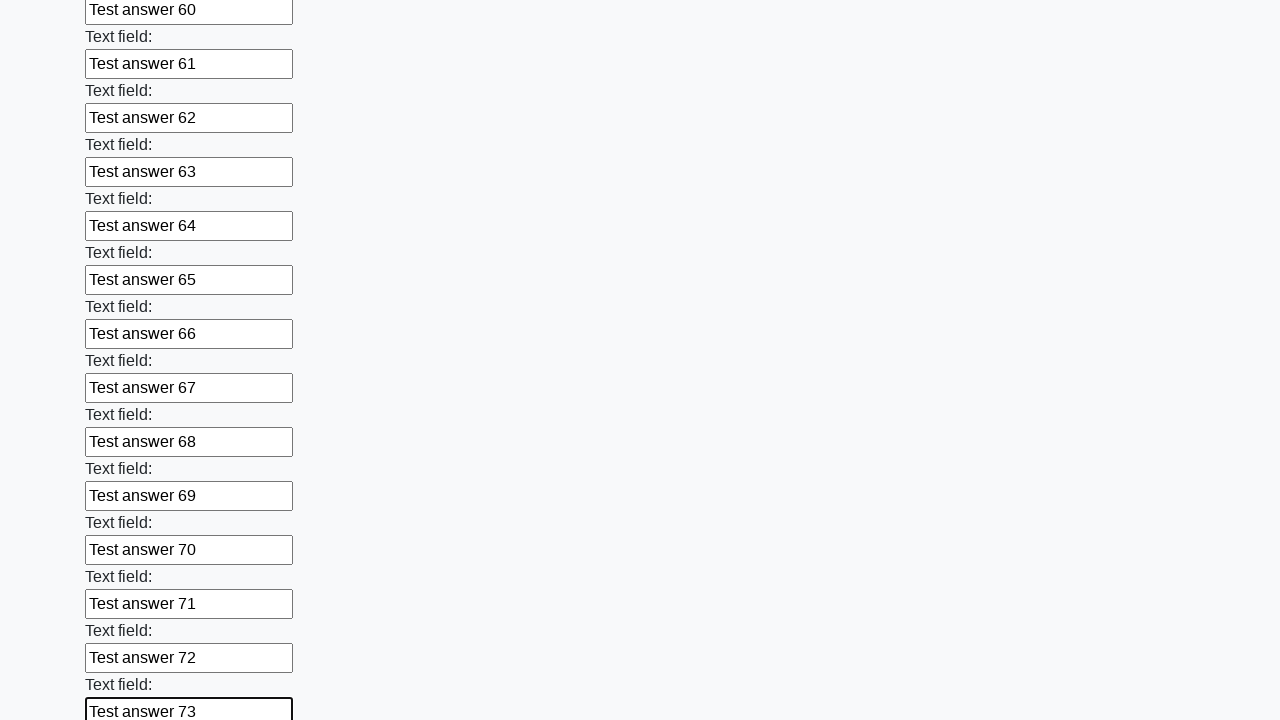

Filled input field 74 with 'Test answer 74' on input >> nth=74
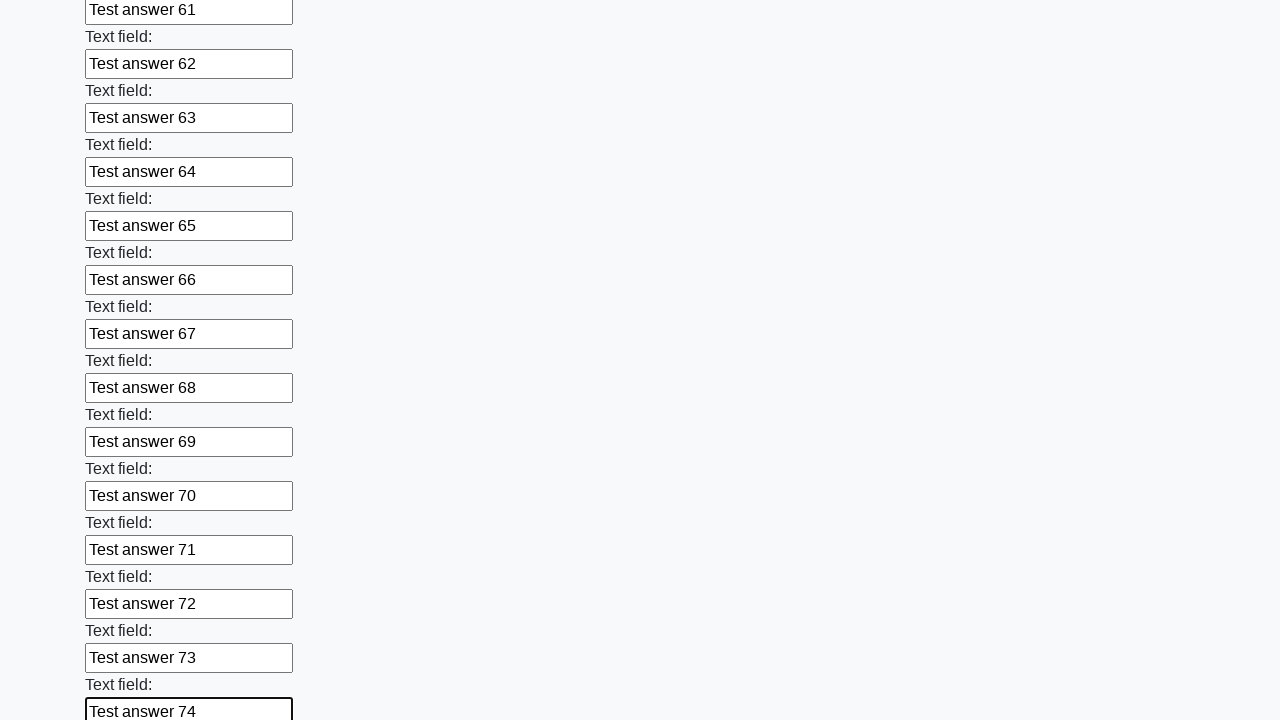

Filled input field 75 with 'Test answer 75' on input >> nth=75
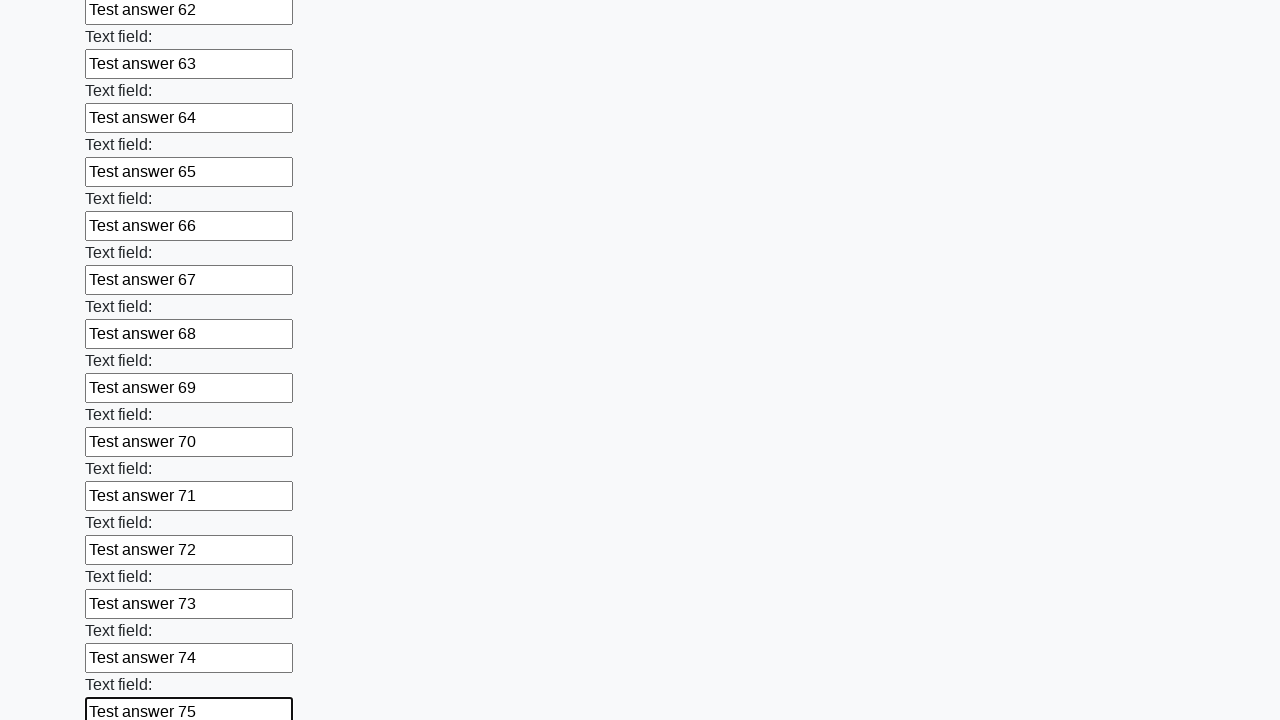

Filled input field 76 with 'Test answer 76' on input >> nth=76
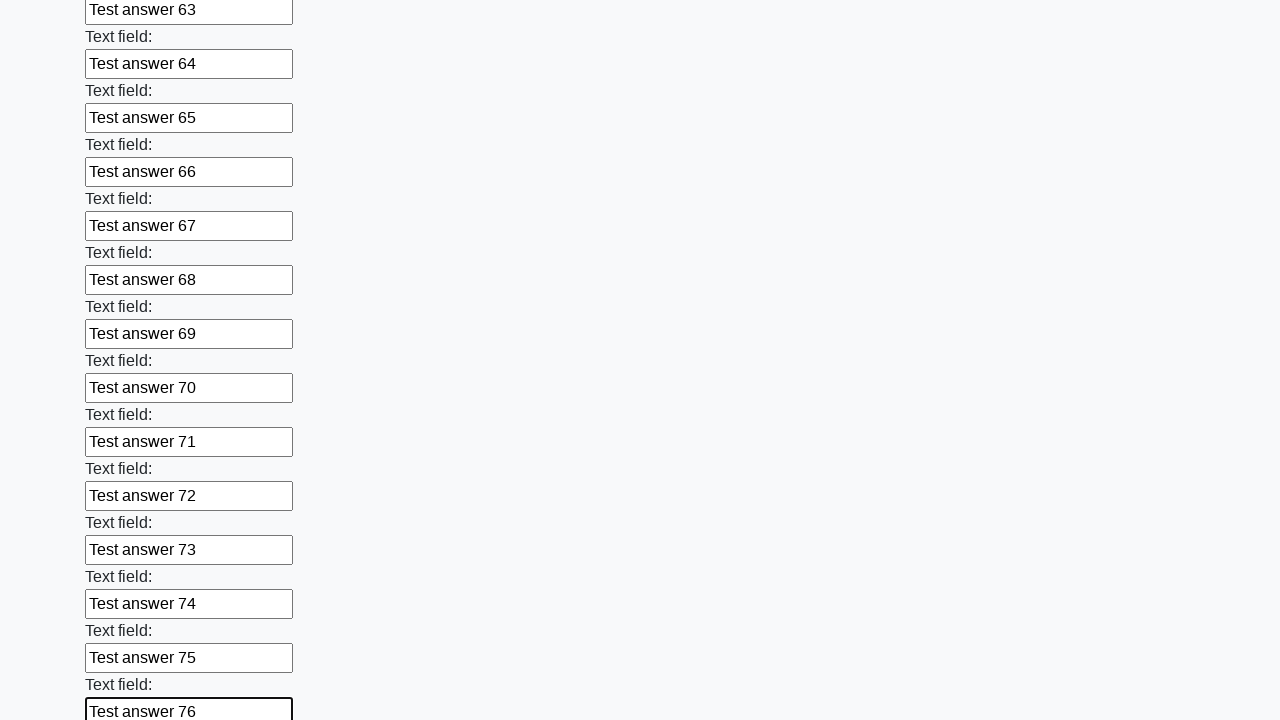

Filled input field 77 with 'Test answer 77' on input >> nth=77
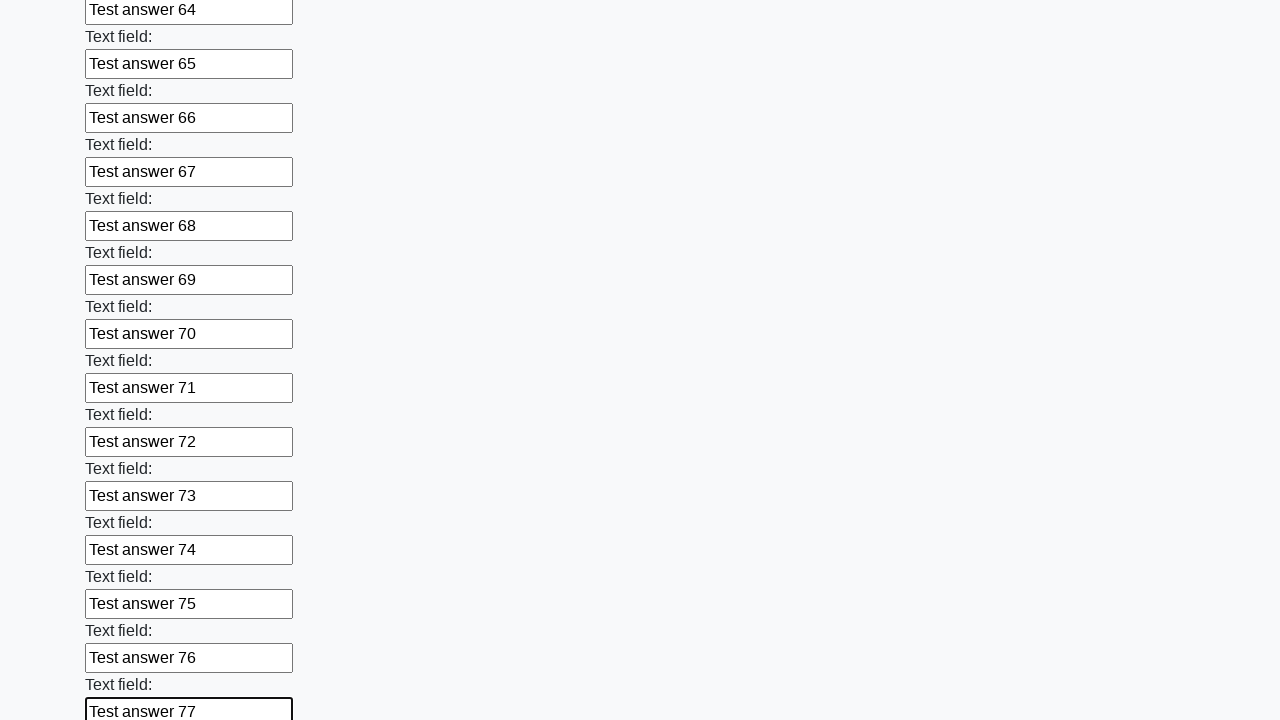

Filled input field 78 with 'Test answer 78' on input >> nth=78
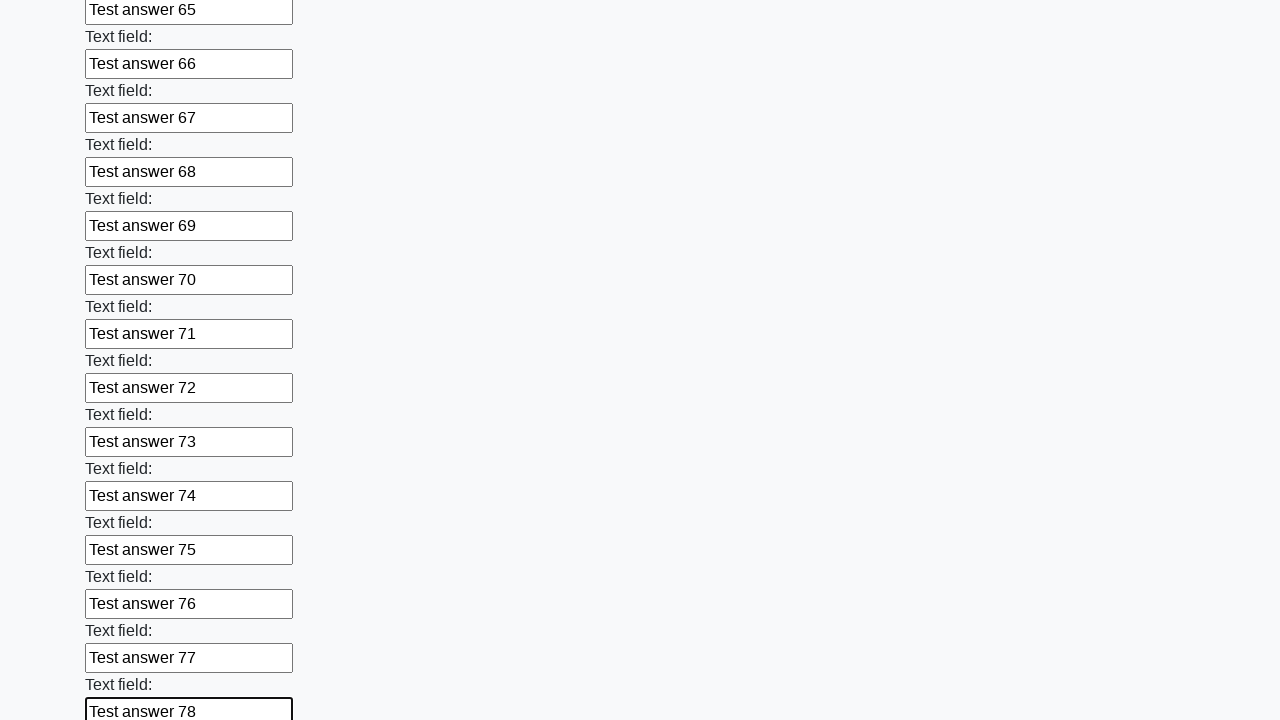

Filled input field 79 with 'Test answer 79' on input >> nth=79
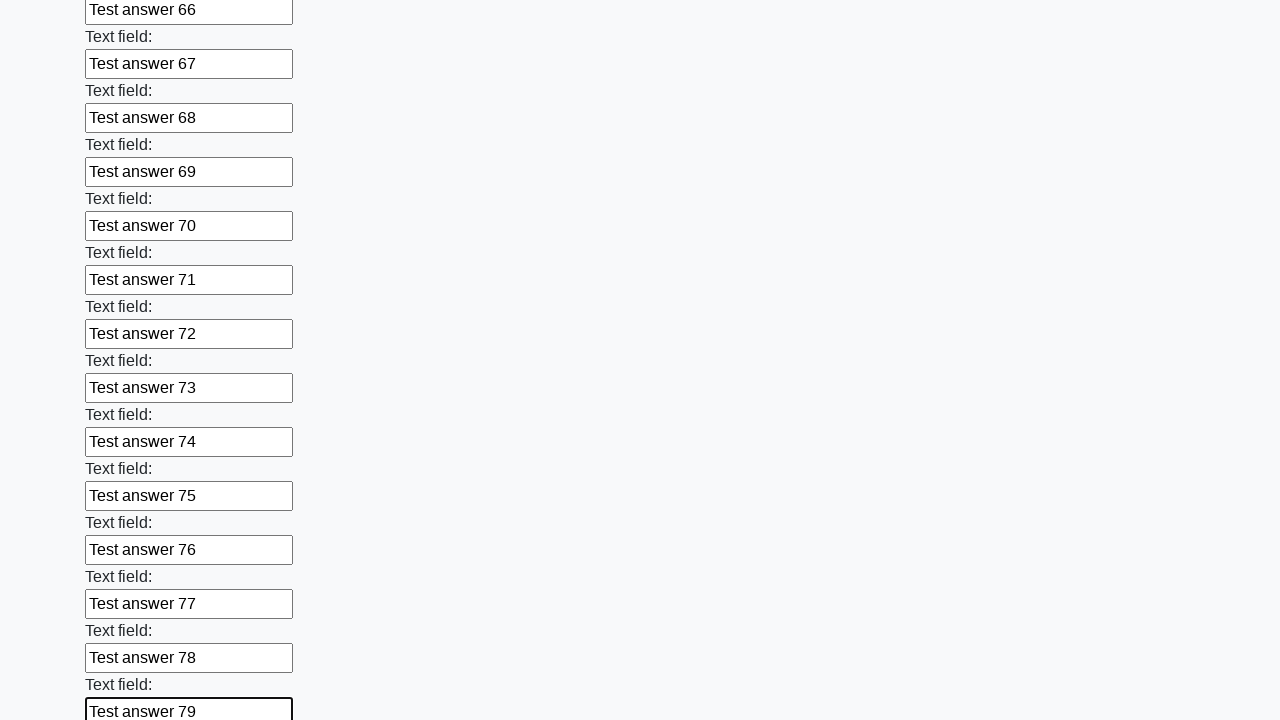

Filled input field 80 with 'Test answer 80' on input >> nth=80
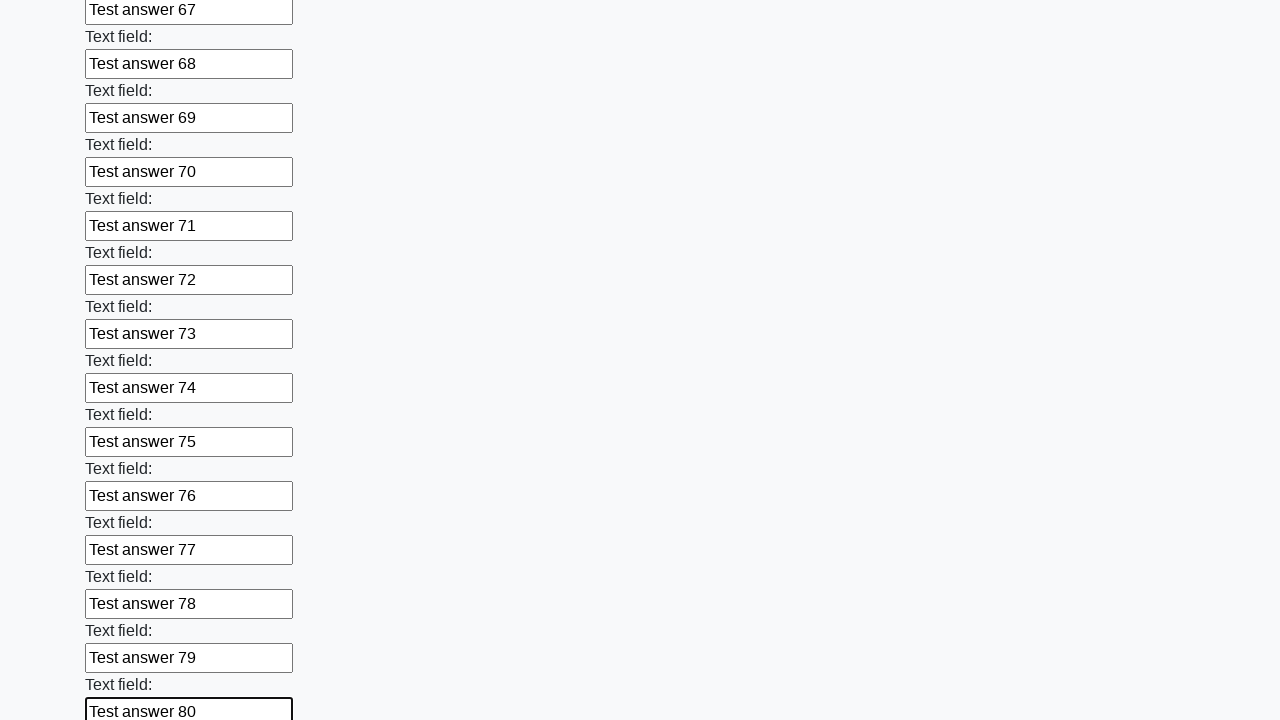

Filled input field 81 with 'Test answer 81' on input >> nth=81
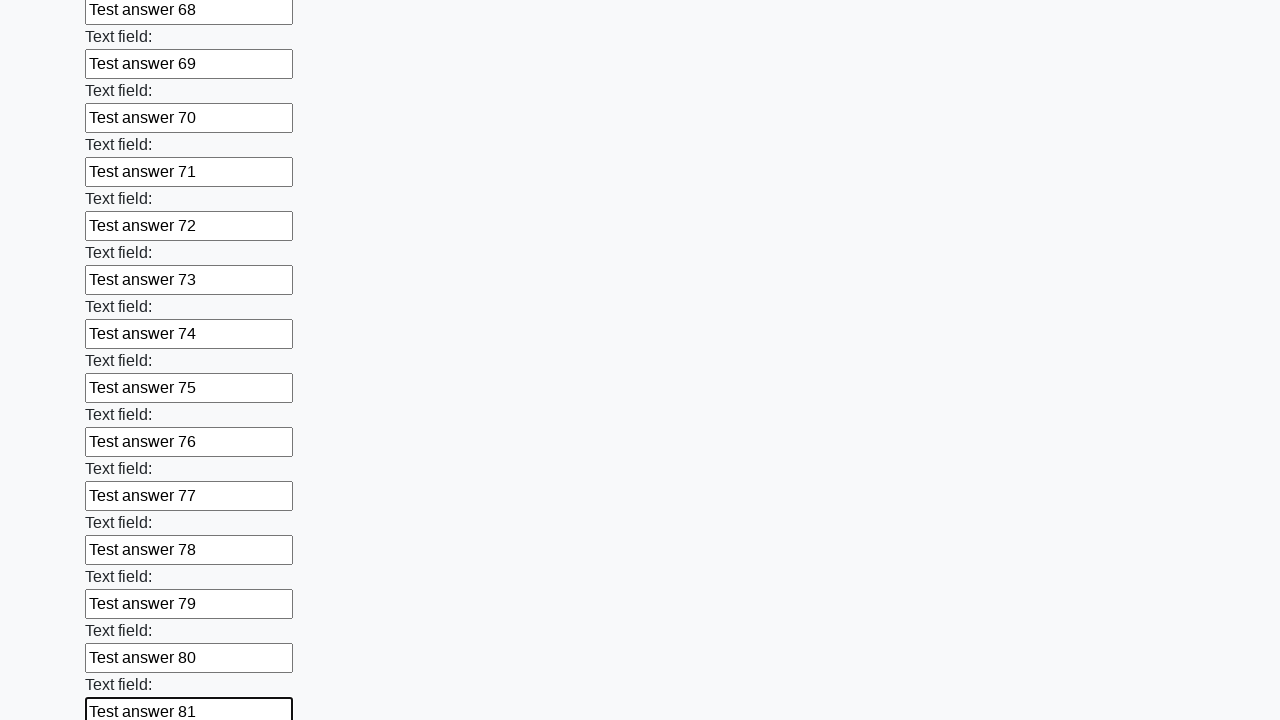

Filled input field 82 with 'Test answer 82' on input >> nth=82
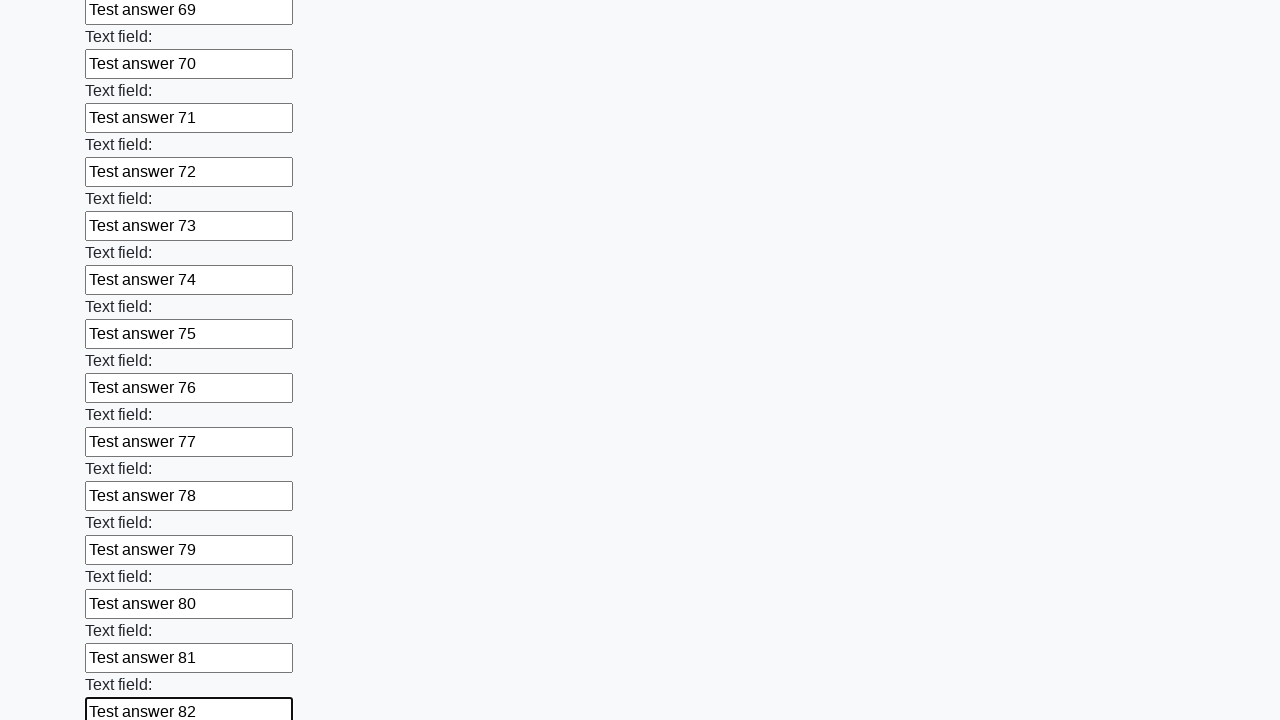

Filled input field 83 with 'Test answer 83' on input >> nth=83
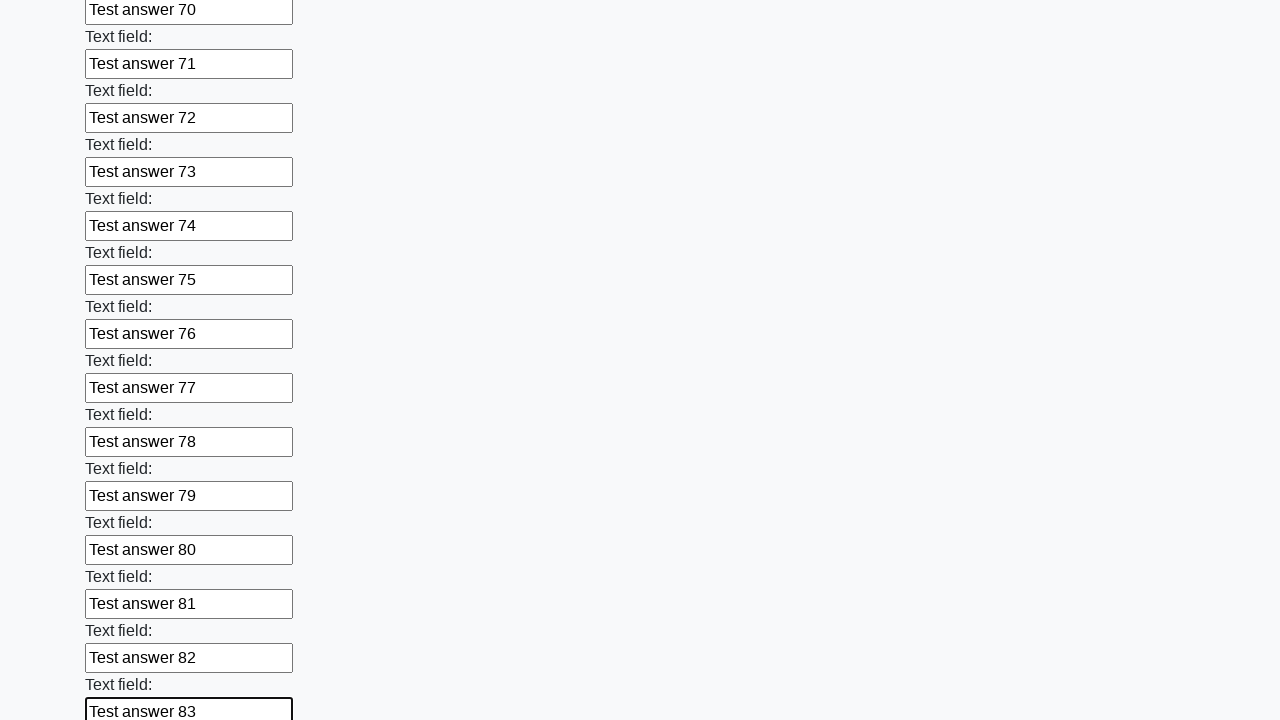

Filled input field 84 with 'Test answer 84' on input >> nth=84
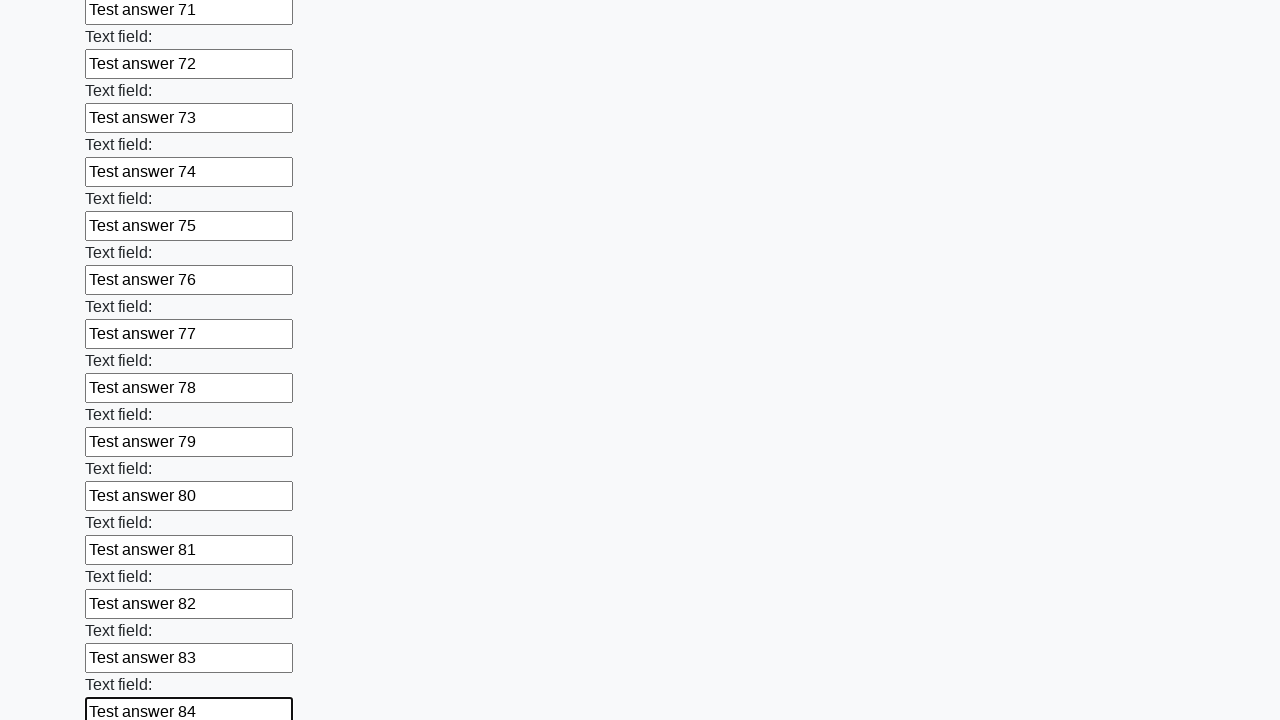

Filled input field 85 with 'Test answer 85' on input >> nth=85
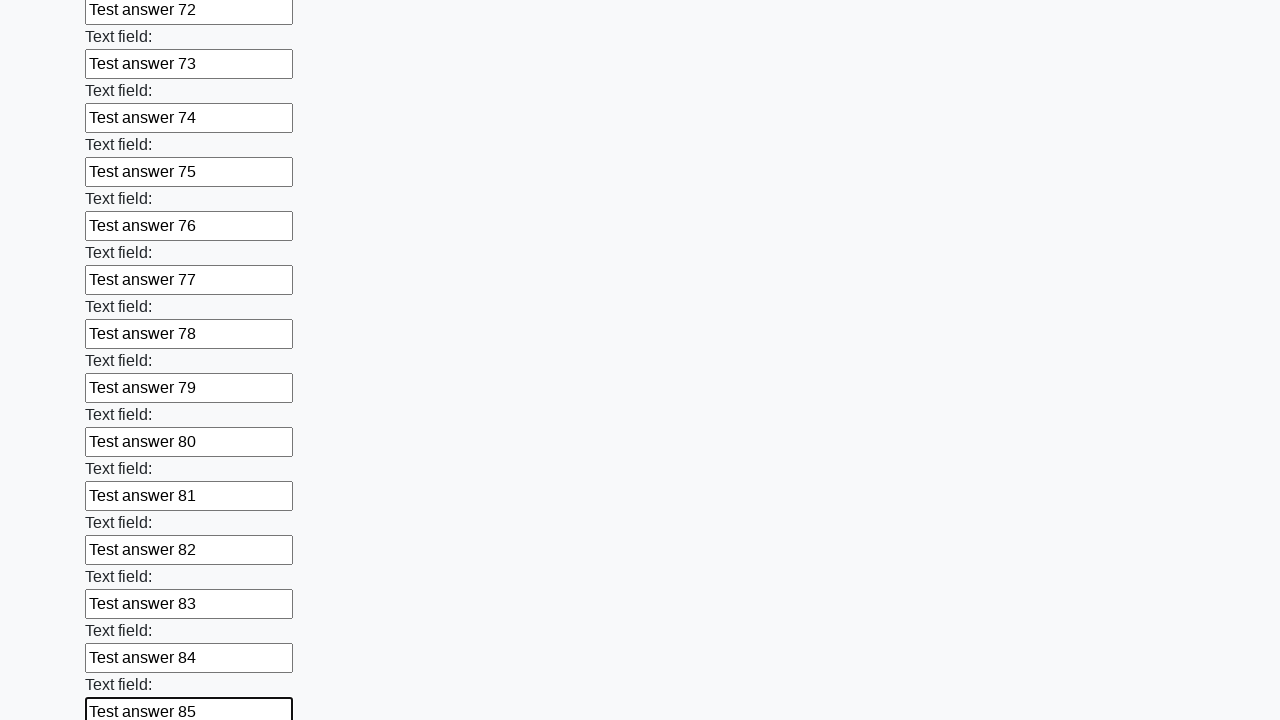

Filled input field 86 with 'Test answer 86' on input >> nth=86
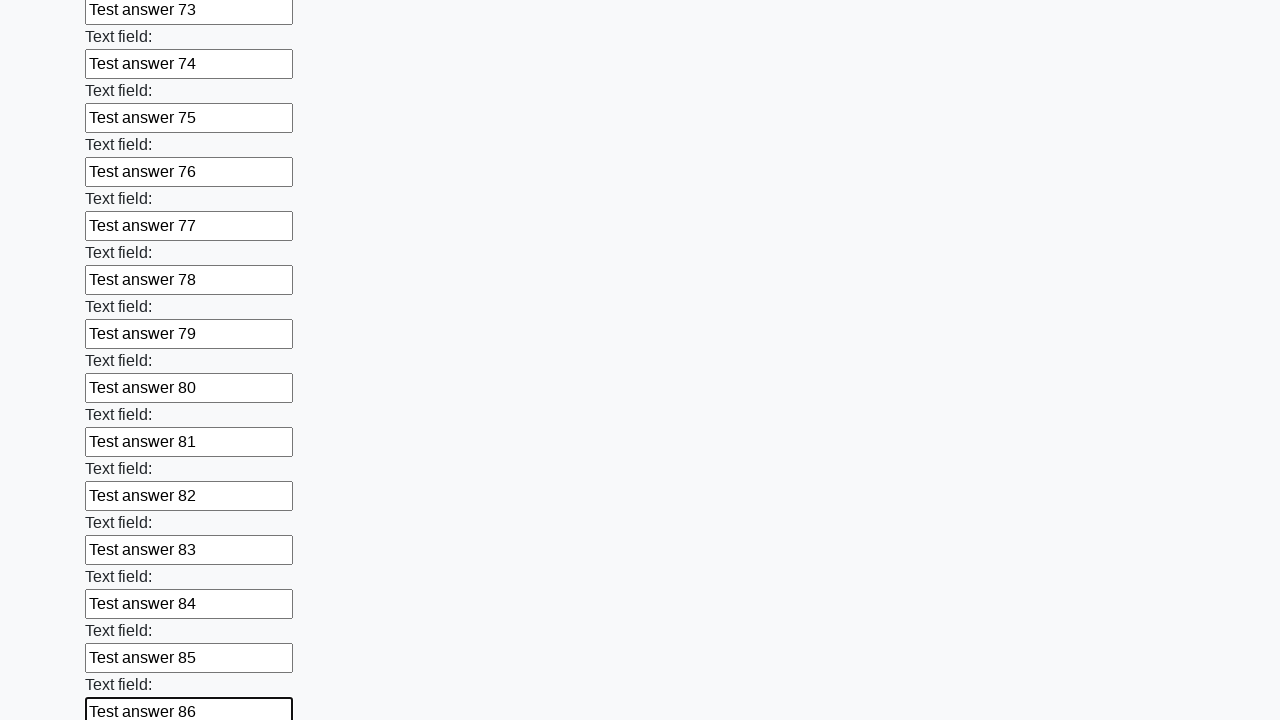

Filled input field 87 with 'Test answer 87' on input >> nth=87
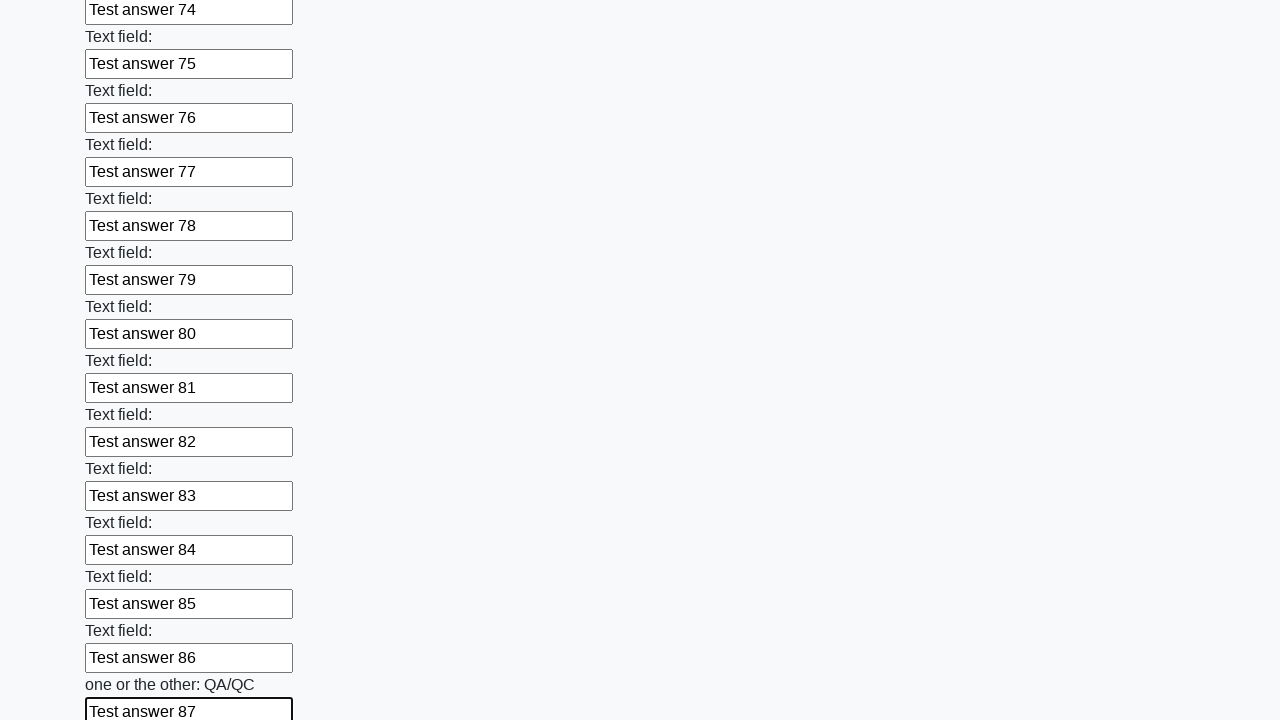

Filled input field 88 with 'Test answer 88' on input >> nth=88
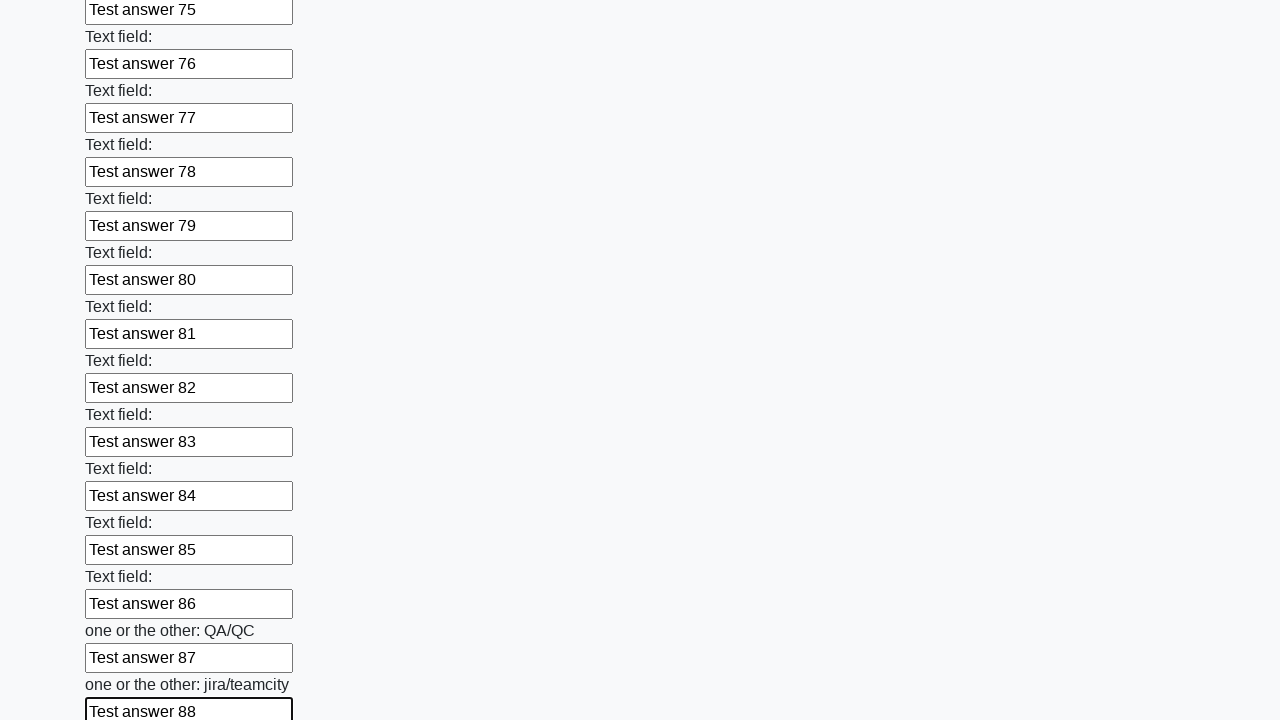

Filled input field 89 with 'Test answer 89' on input >> nth=89
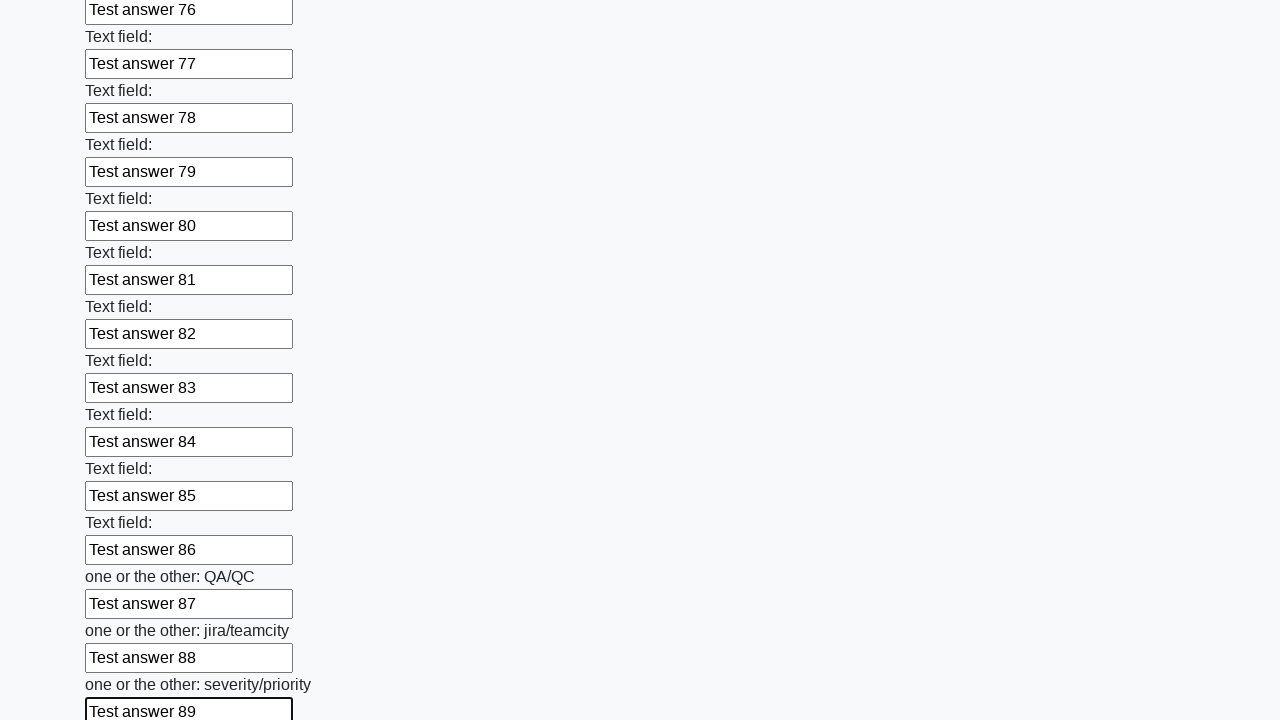

Filled input field 90 with 'Test answer 90' on input >> nth=90
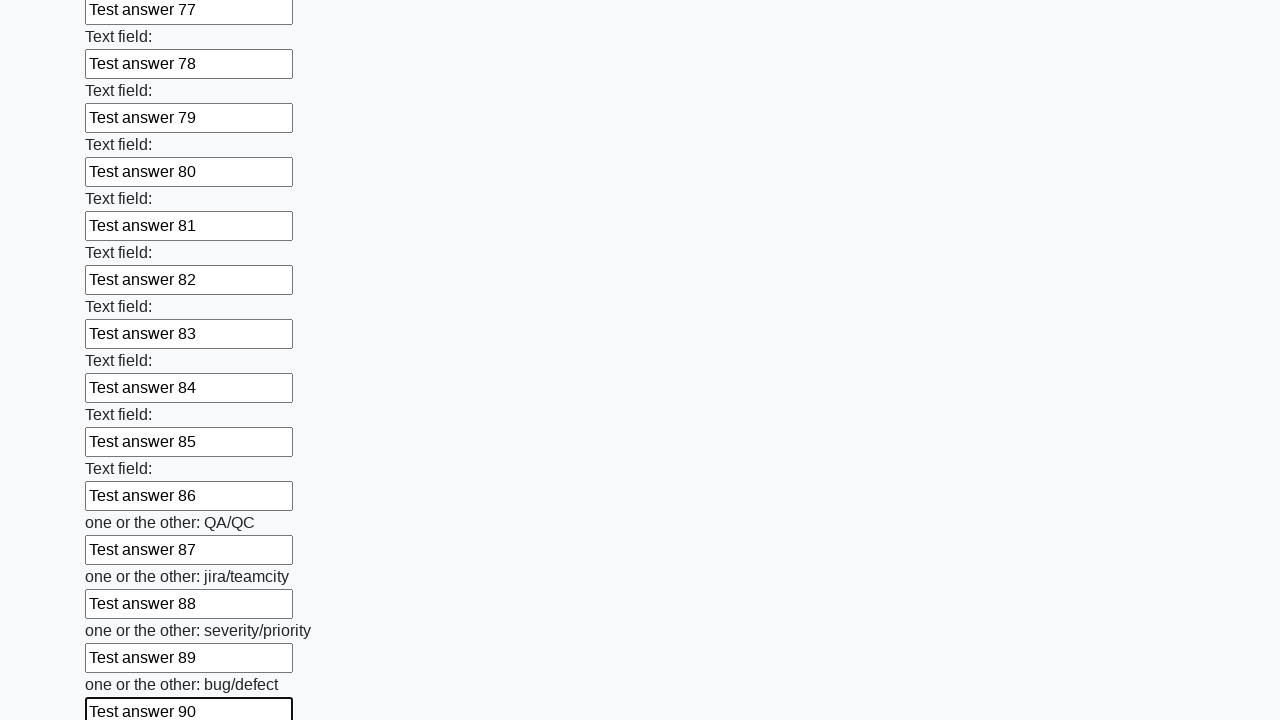

Filled input field 91 with 'Test answer 91' on input >> nth=91
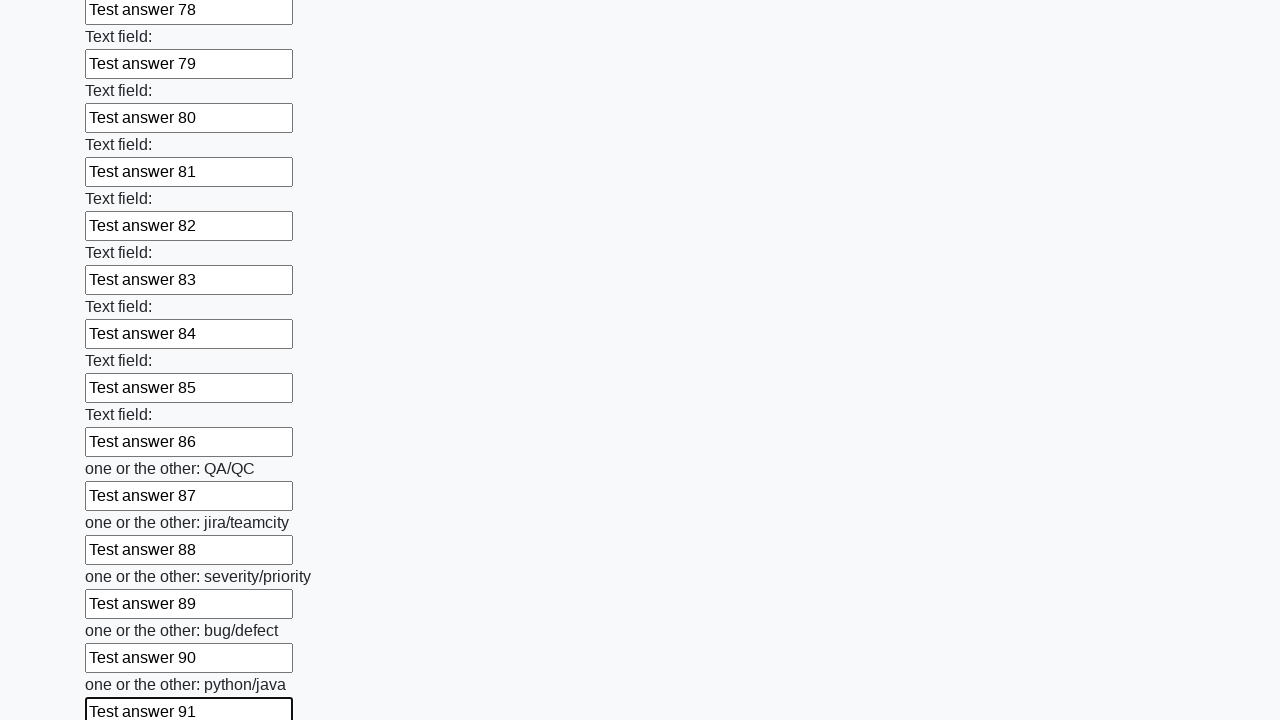

Filled input field 92 with 'Test answer 92' on input >> nth=92
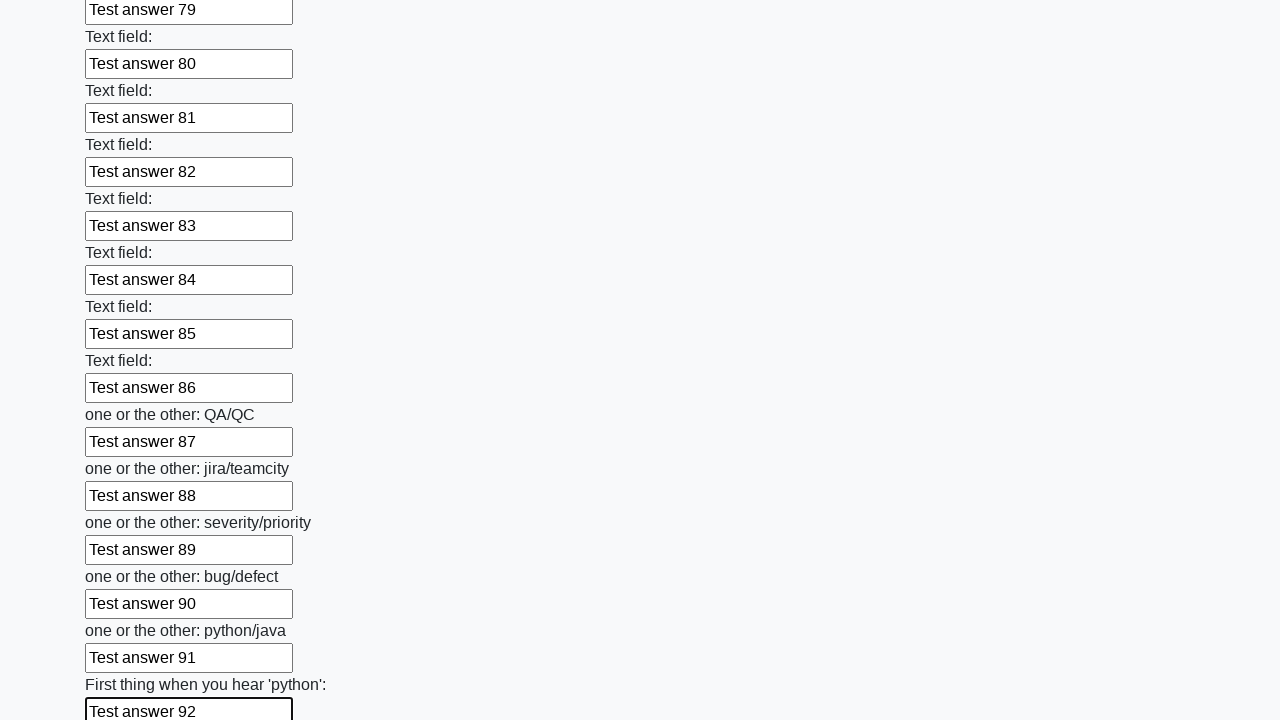

Filled input field 93 with 'Test answer 93' on input >> nth=93
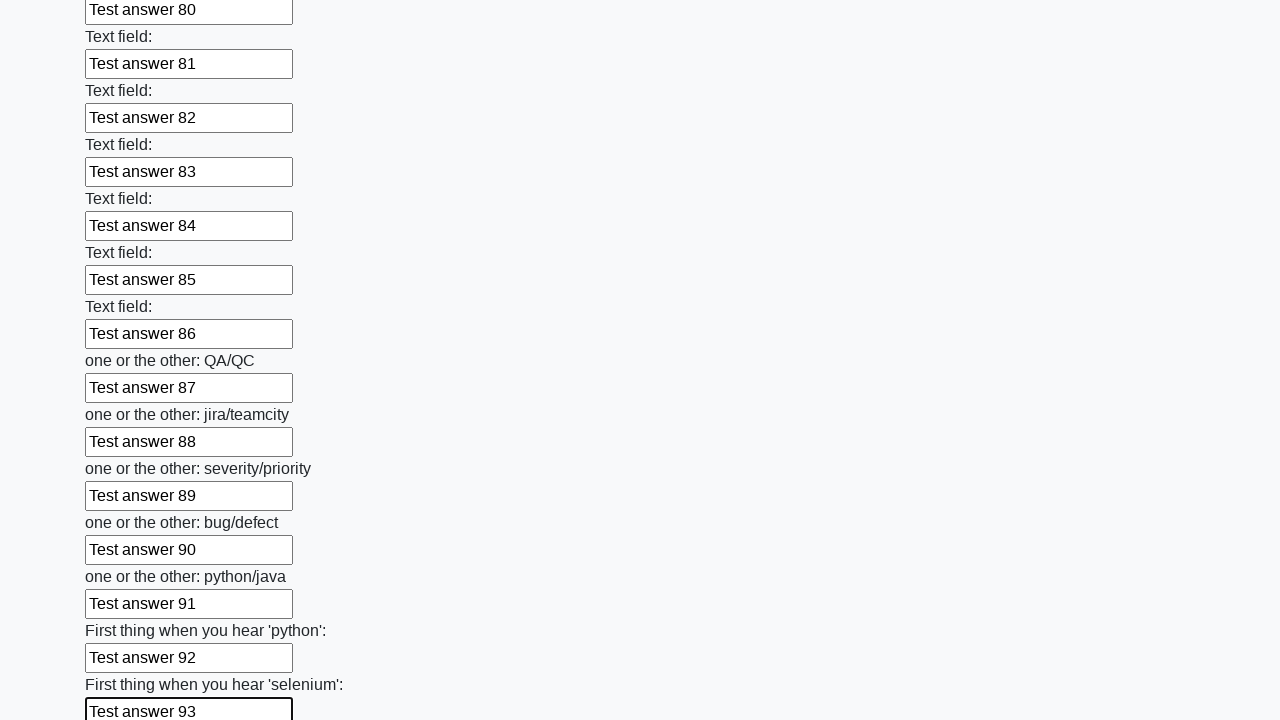

Filled input field 94 with 'Test answer 94' on input >> nth=94
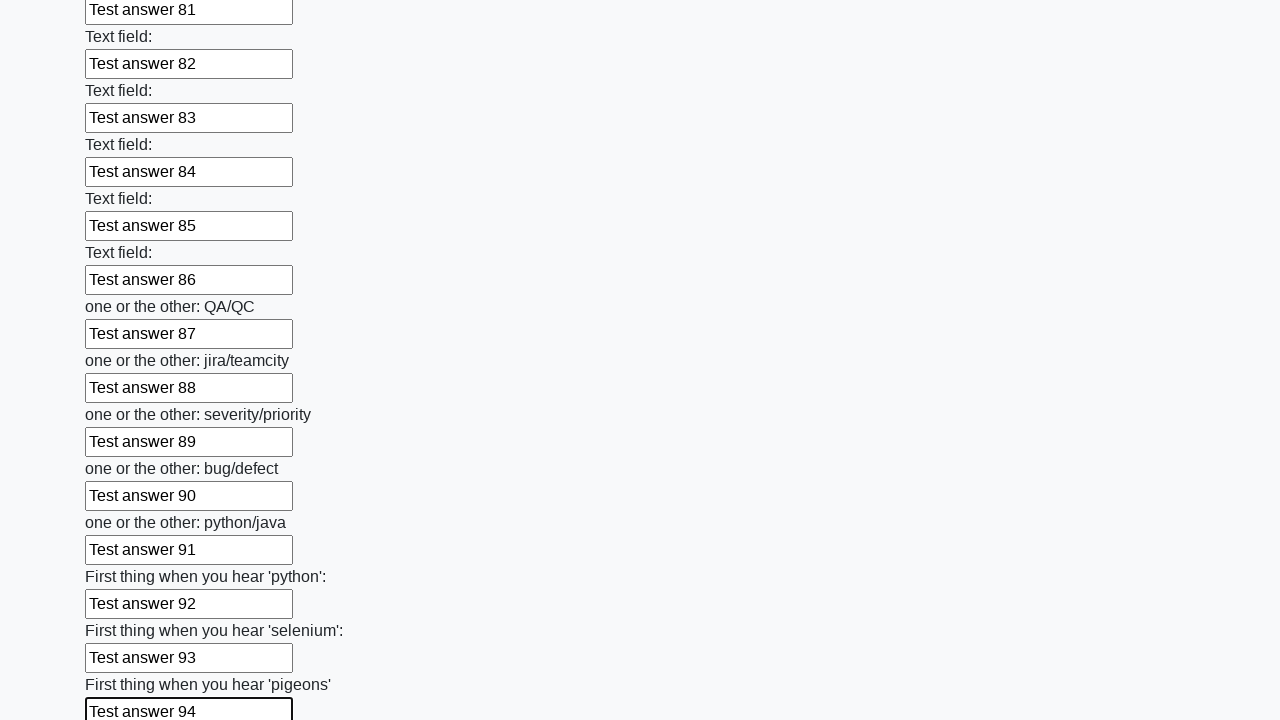

Filled input field 95 with 'Test answer 95' on input >> nth=95
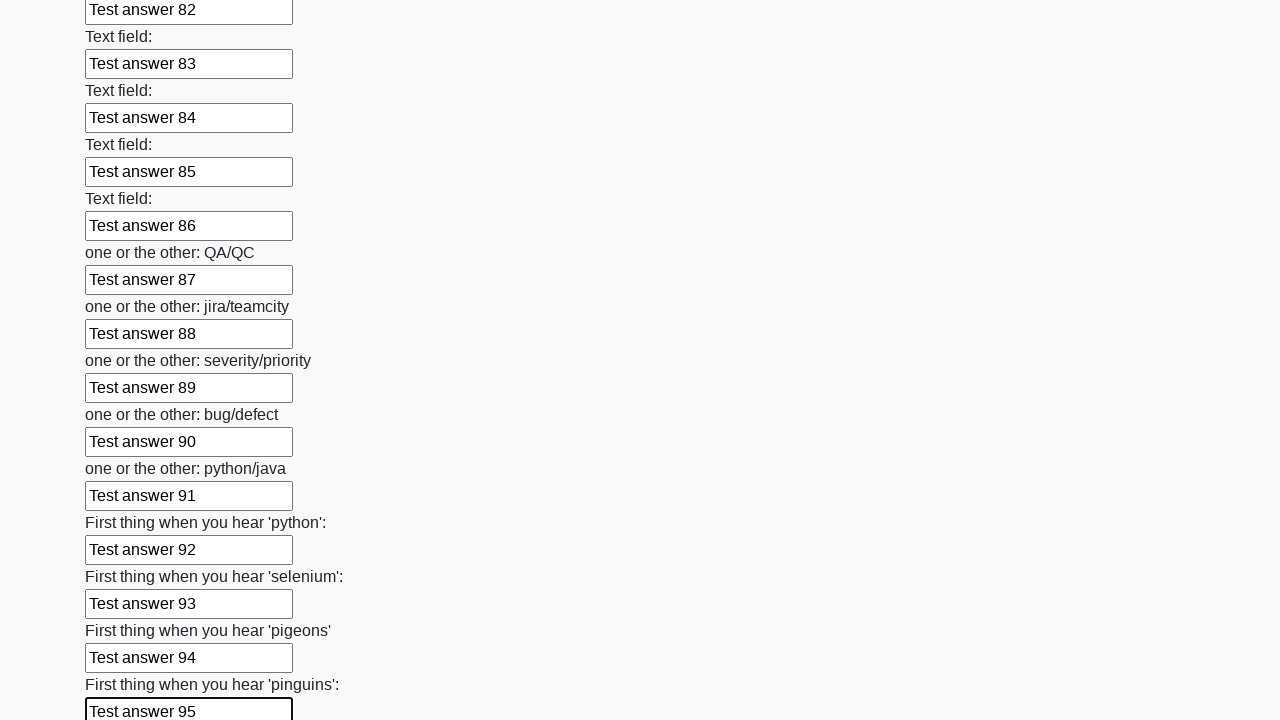

Filled input field 96 with 'Test answer 96' on input >> nth=96
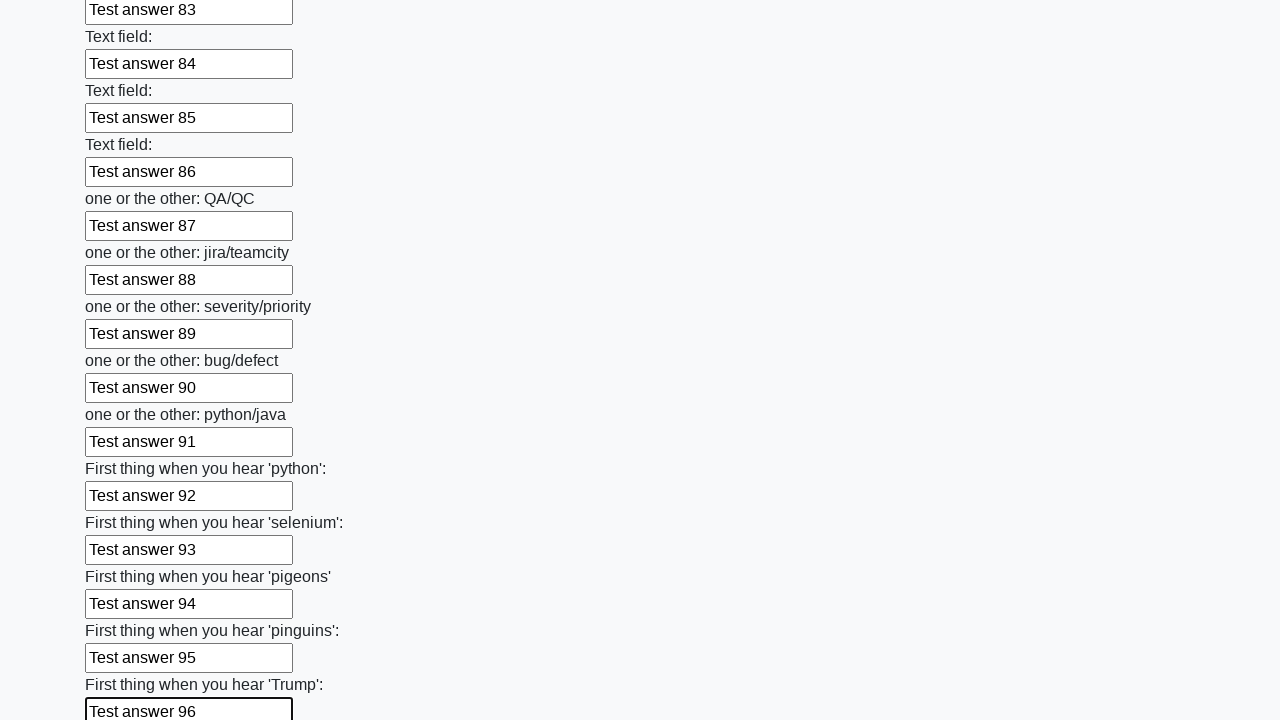

Filled input field 97 with 'Test answer 97' on input >> nth=97
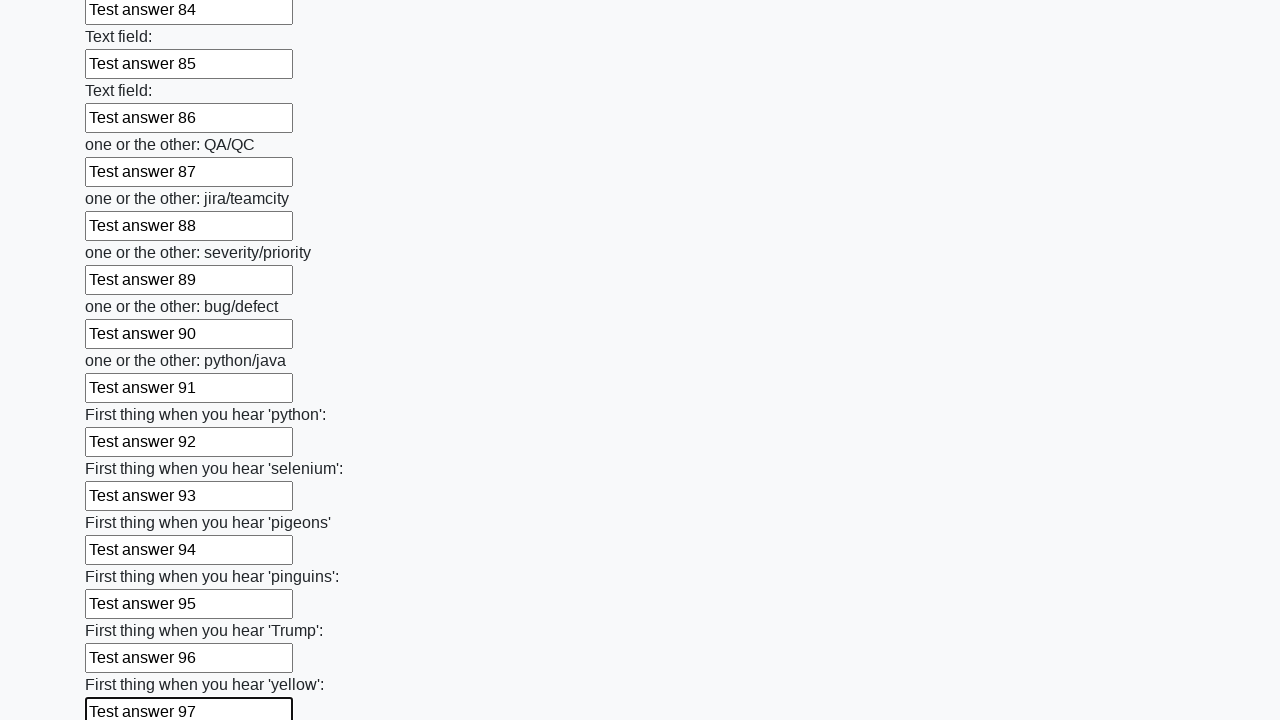

Filled input field 98 with 'Test answer 98' on input >> nth=98
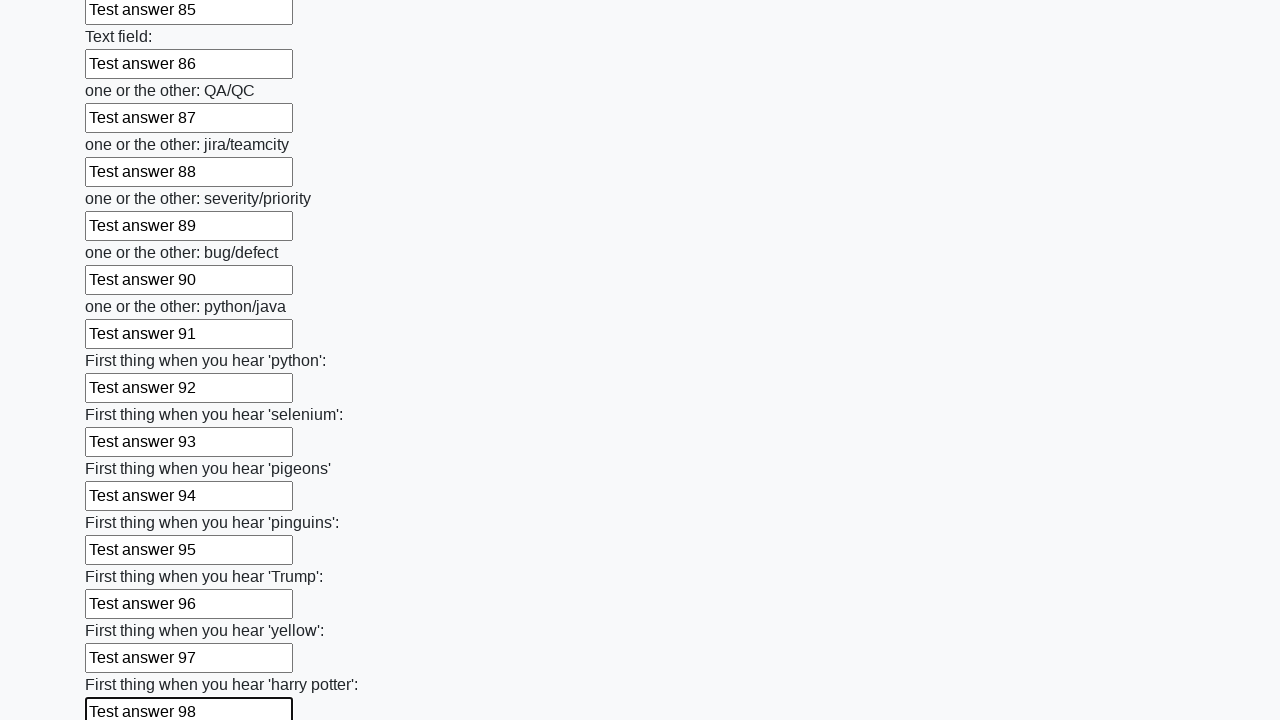

Filled input field 99 with 'Test answer 99' on input >> nth=99
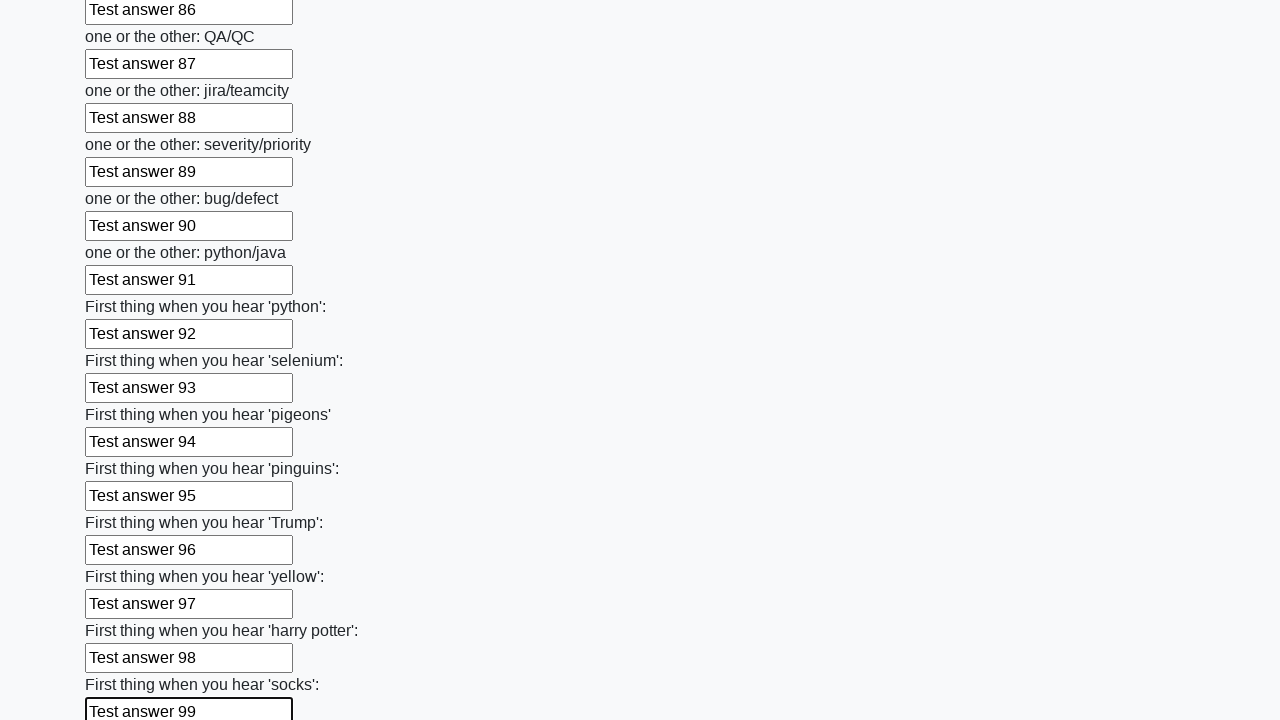

Clicked submit button to submit the form at (123, 611) on button.btn
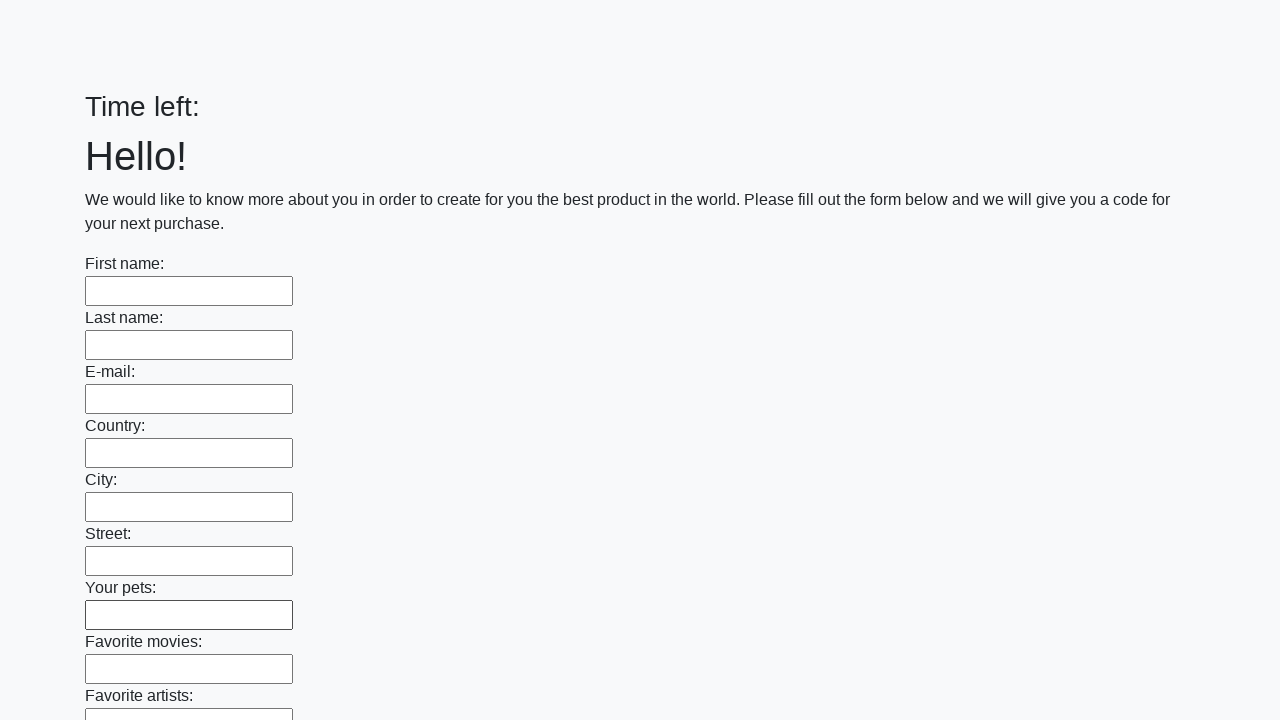

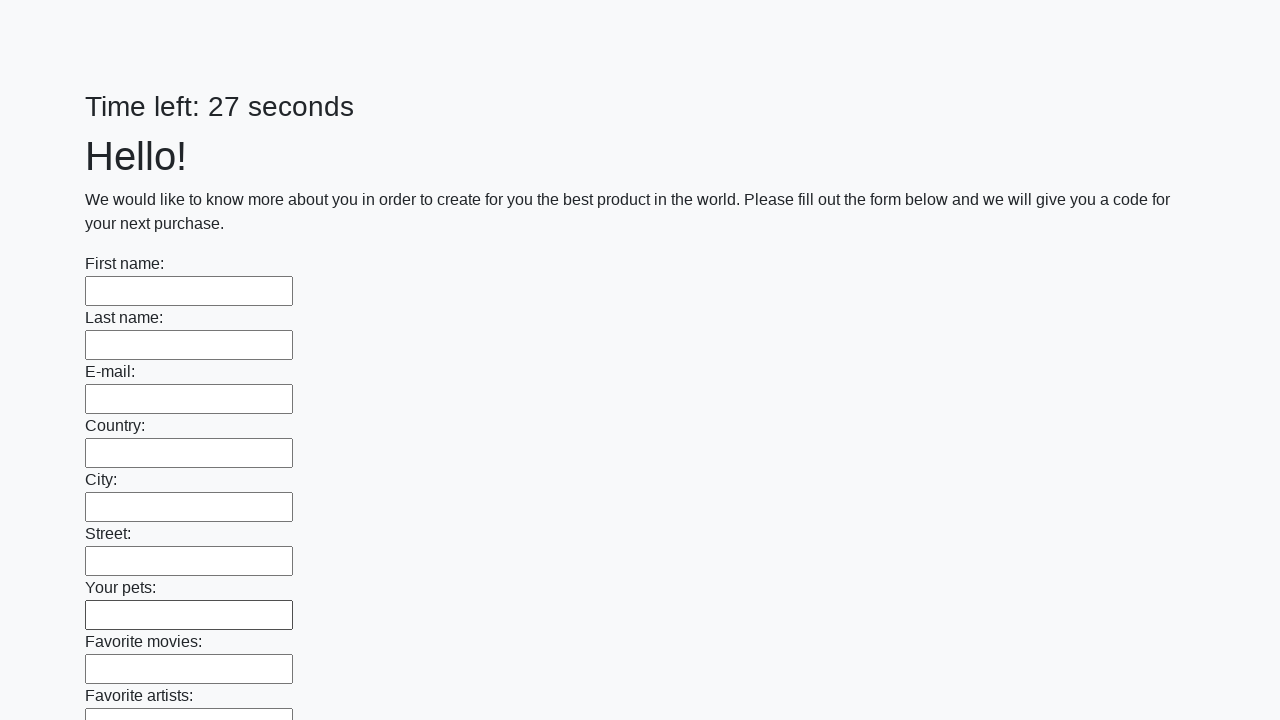